Tests the navigation dropdown menus on FlightSafety website by hovering over menu items (Business and Commercial, Simulation Products, About) and clicking through all links in each dropdown, then navigating back. Also tests the Government & Military direct link.

Starting URL: https://flightsafety.com

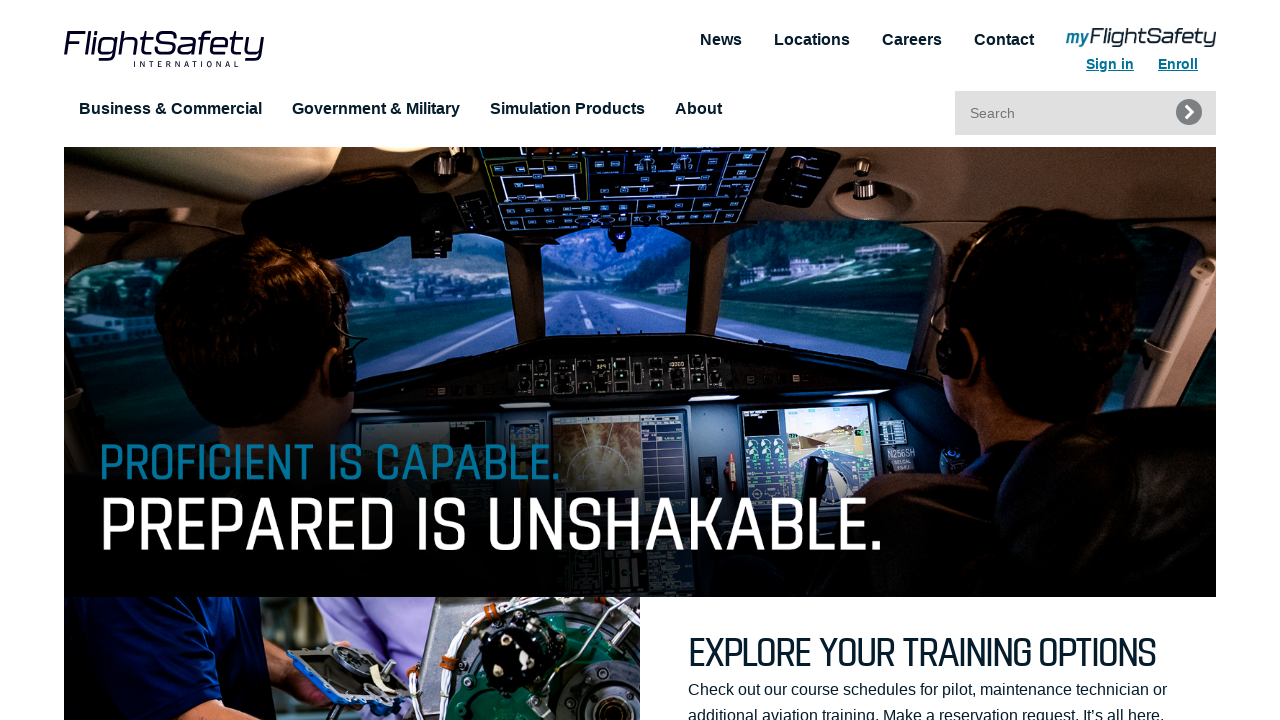

Located Business and Commercial menu selector
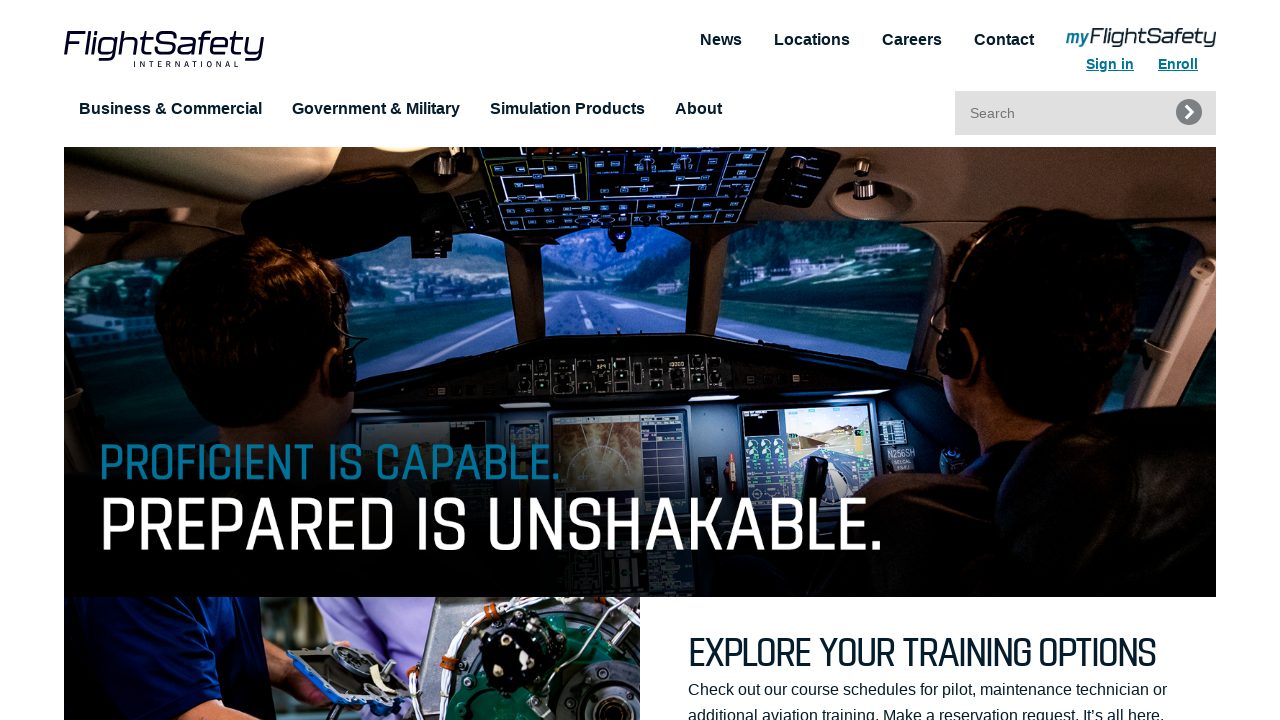

Located left and right dropdown panels for Business and Commercial menu
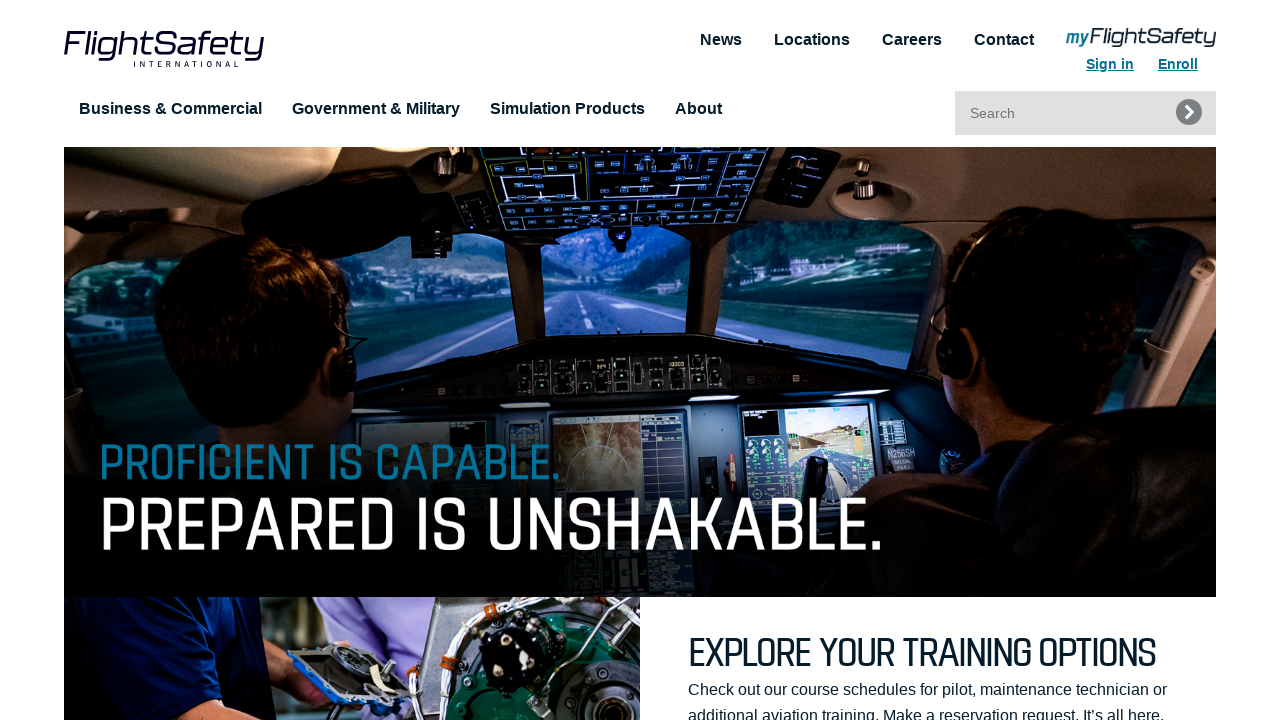

Hovered over Business and Commercial menu to reveal dropdown at (170, 109) on //html/body/header/div/nav/section/ul/li[1]/a
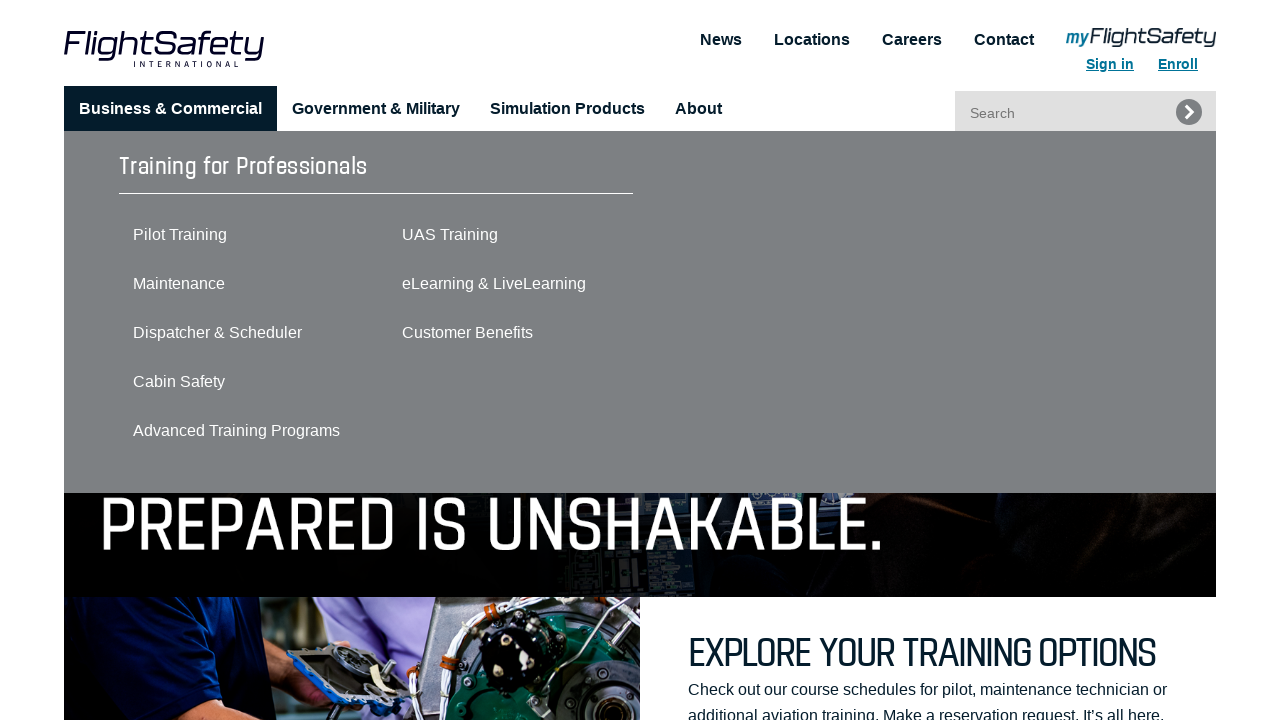

Waited 500ms for dropdown animation to complete
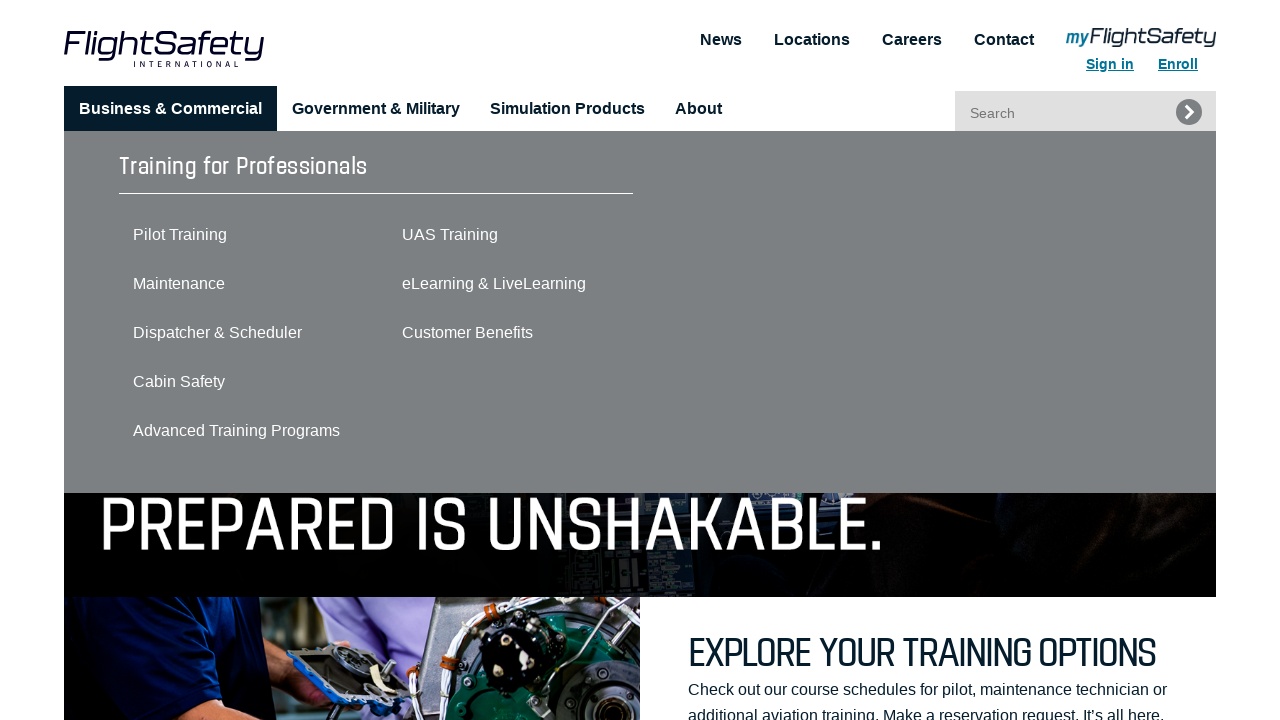

Counted Business and Commercial dropdown links: 5 left, 3 right, 8 total
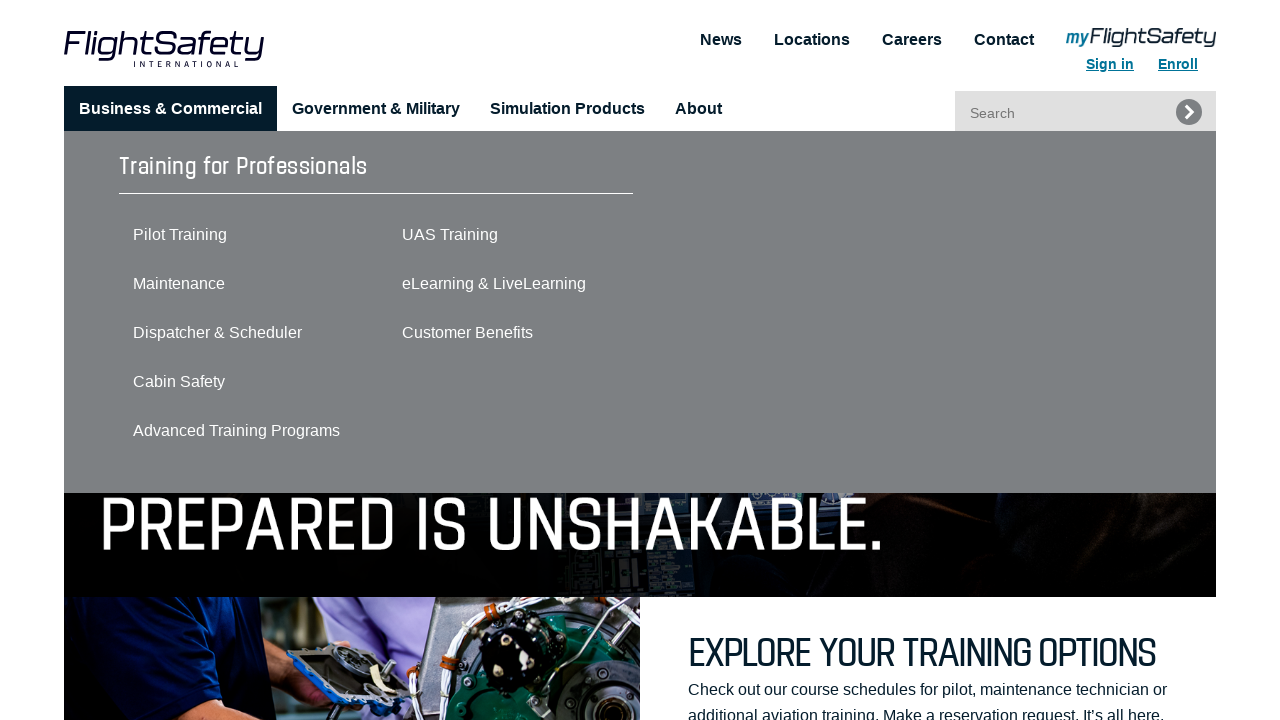

Hovered over Business and Commercial menu (iteration 1/8) at (170, 109) on //html/body/header/div/nav/section/ul/li[1]/a
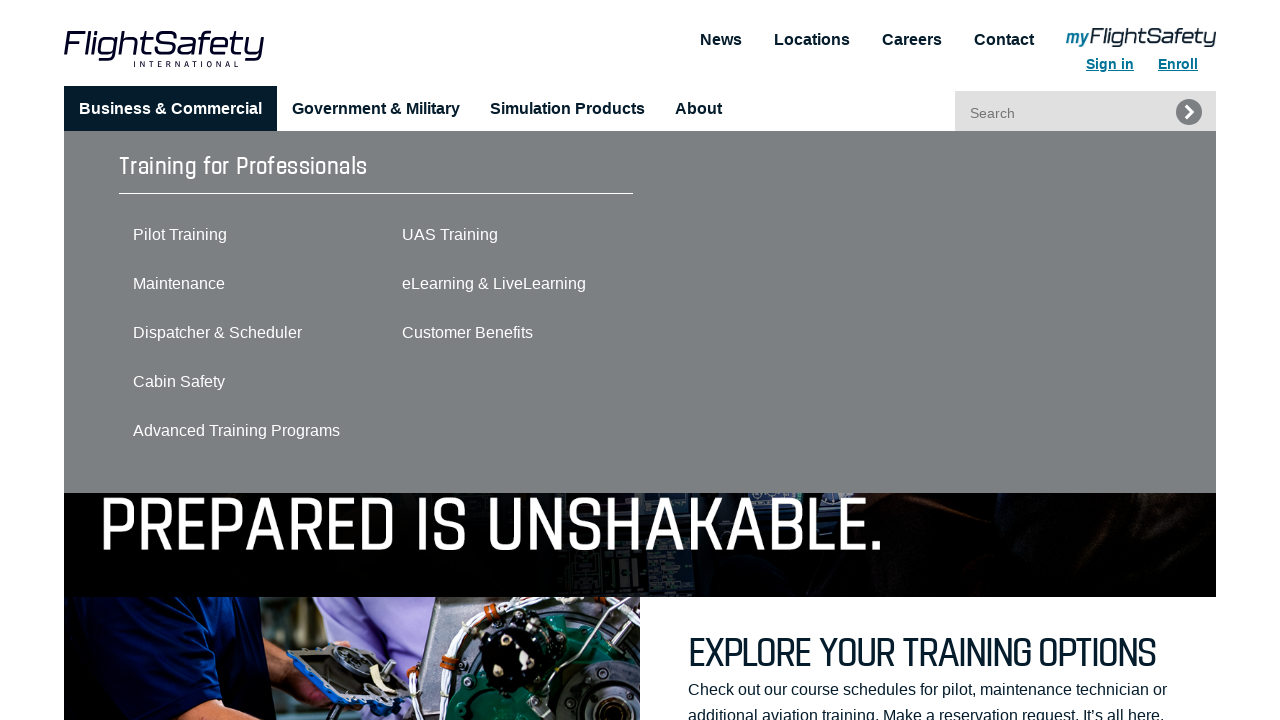

Waited 300ms for menu to stabilize
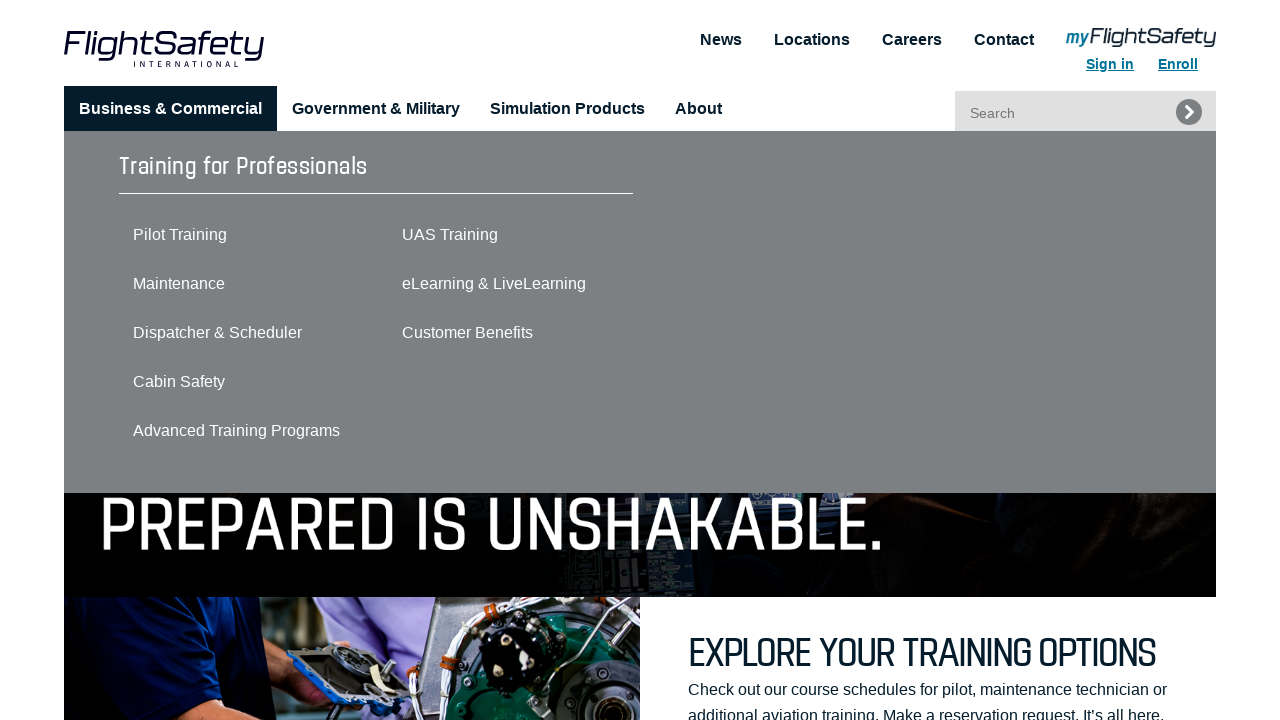

Clicked Business and Commercial menu at (170, 109) on //html/body/header/div/nav/section/ul/li[1]/a
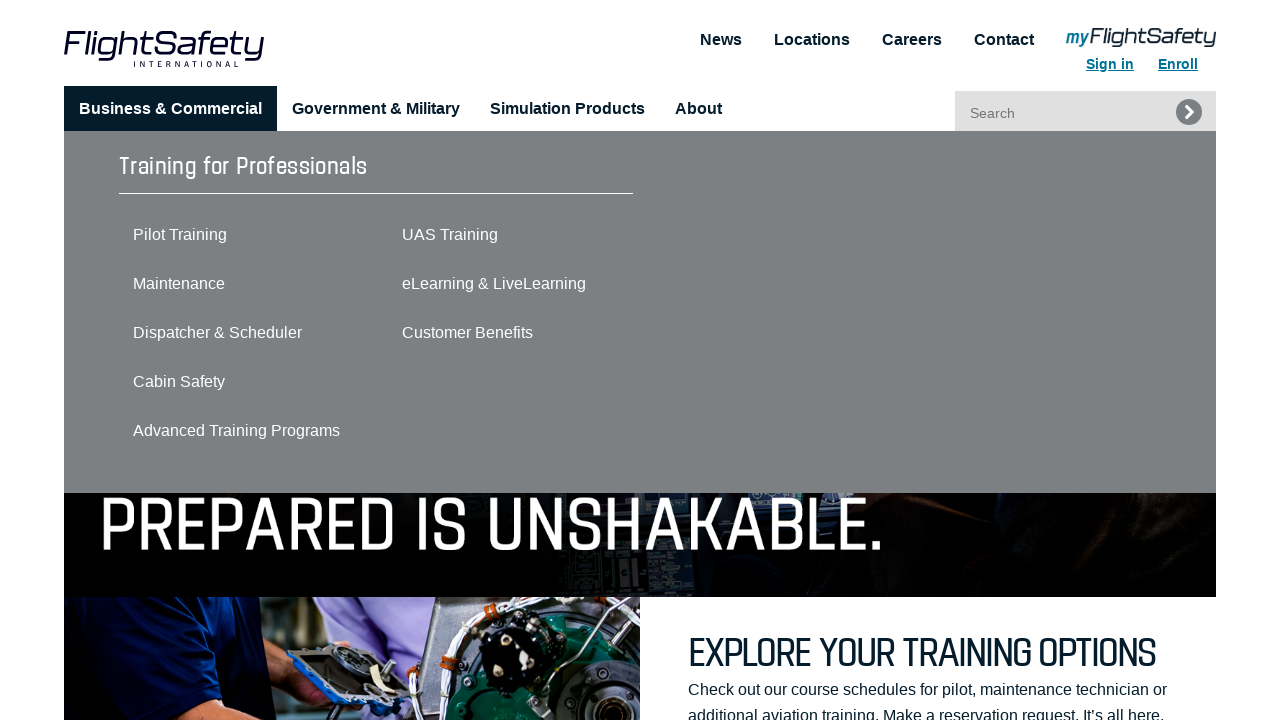

Waited 300ms after menu click
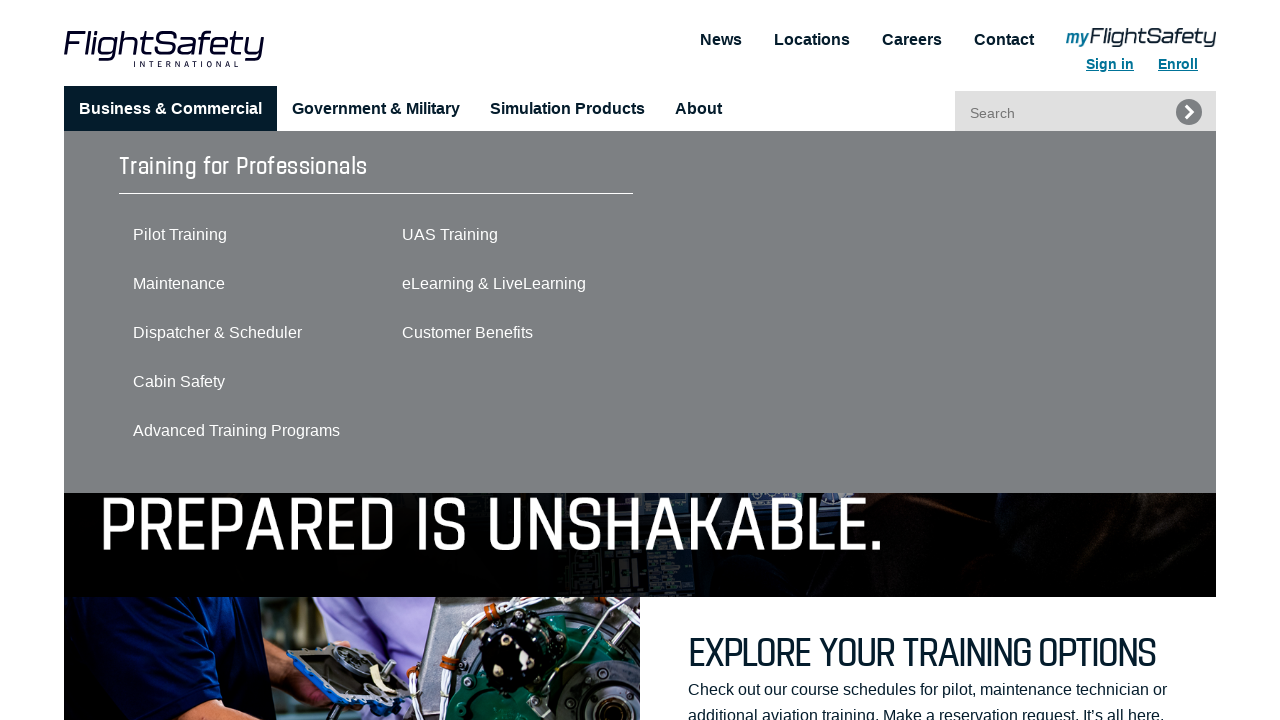

Clicked Business and Commercial left dropdown link 1/5 at (222, 234) on xpath=//html/body/header/div/nav/section/ul/li[1]/ul/li/div/div/div/div[1]/ul >>
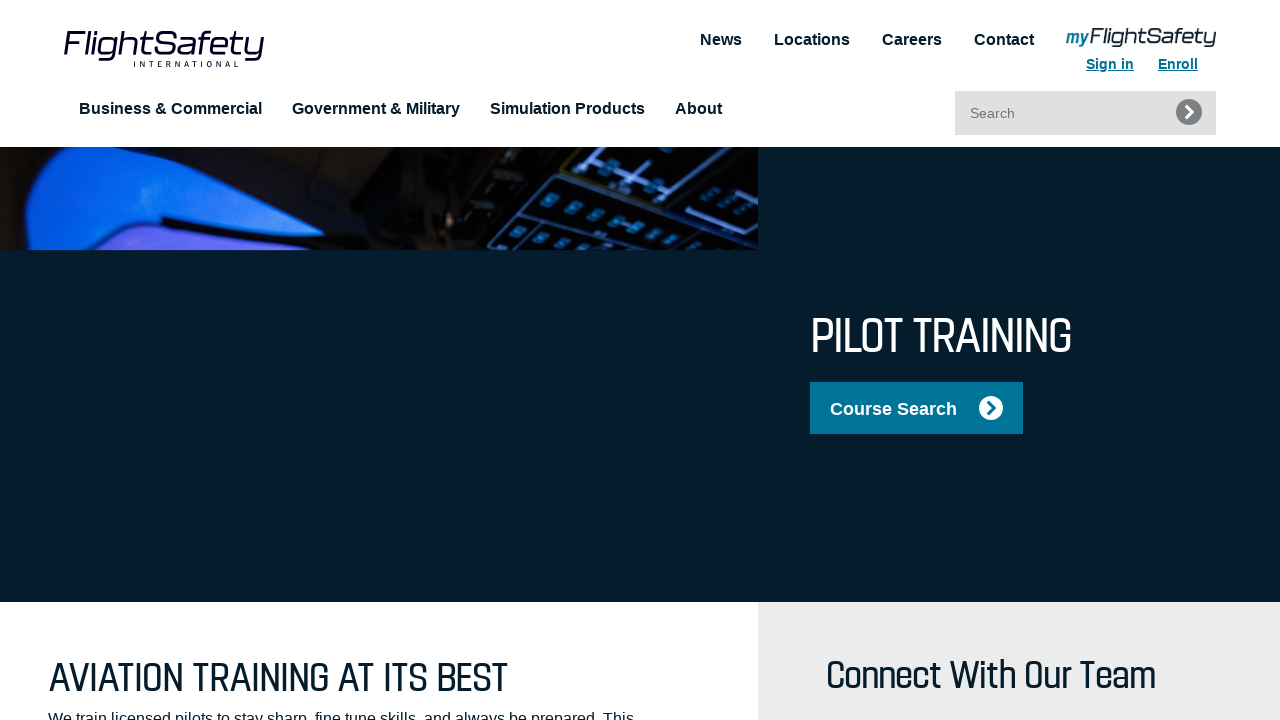

Navigated back to FlightSafety home page
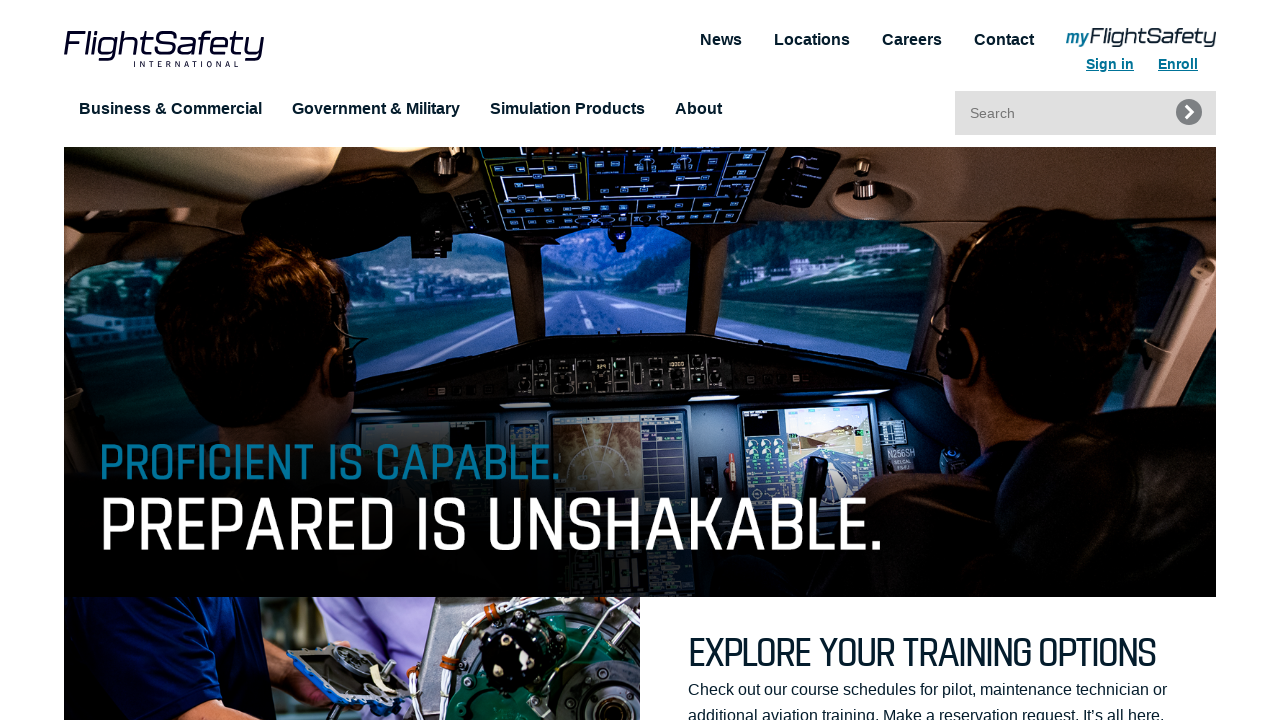

Hovered over Business and Commercial menu (iteration 2/8) at (170, 109) on //html/body/header/div/nav/section/ul/li[1]/a
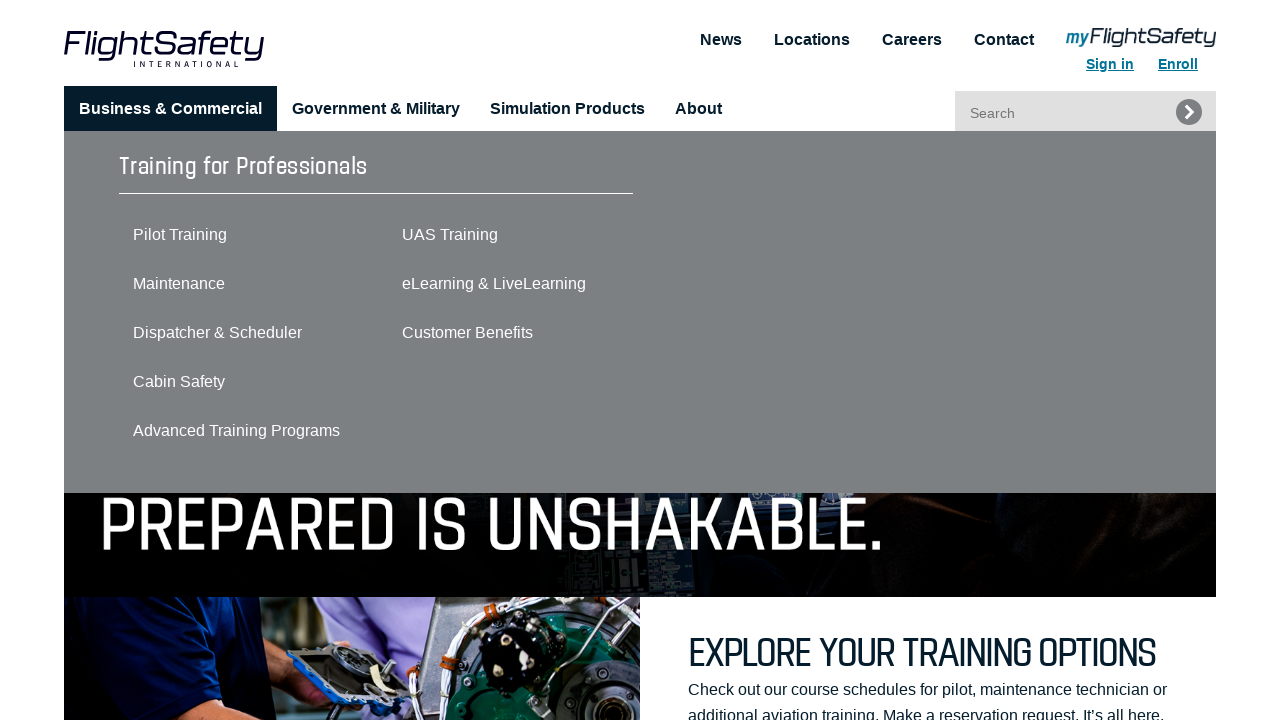

Waited 300ms for menu to stabilize
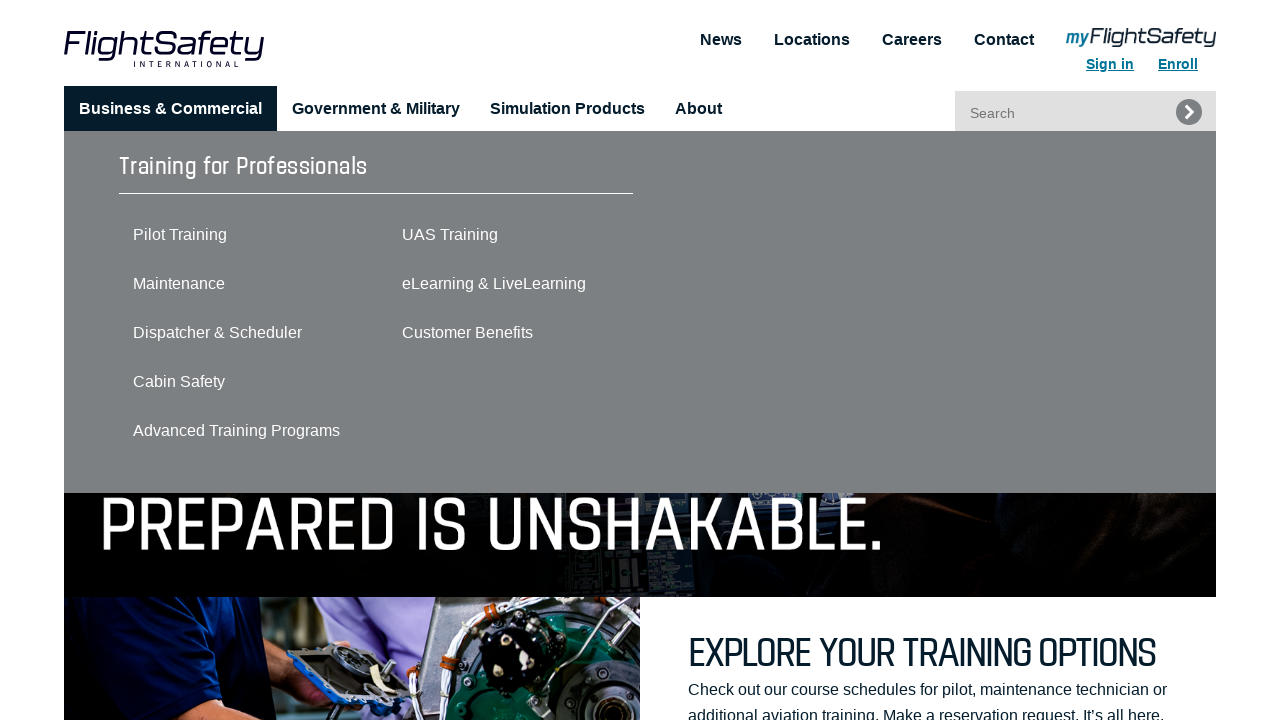

Clicked Business and Commercial menu at (170, 109) on //html/body/header/div/nav/section/ul/li[1]/a
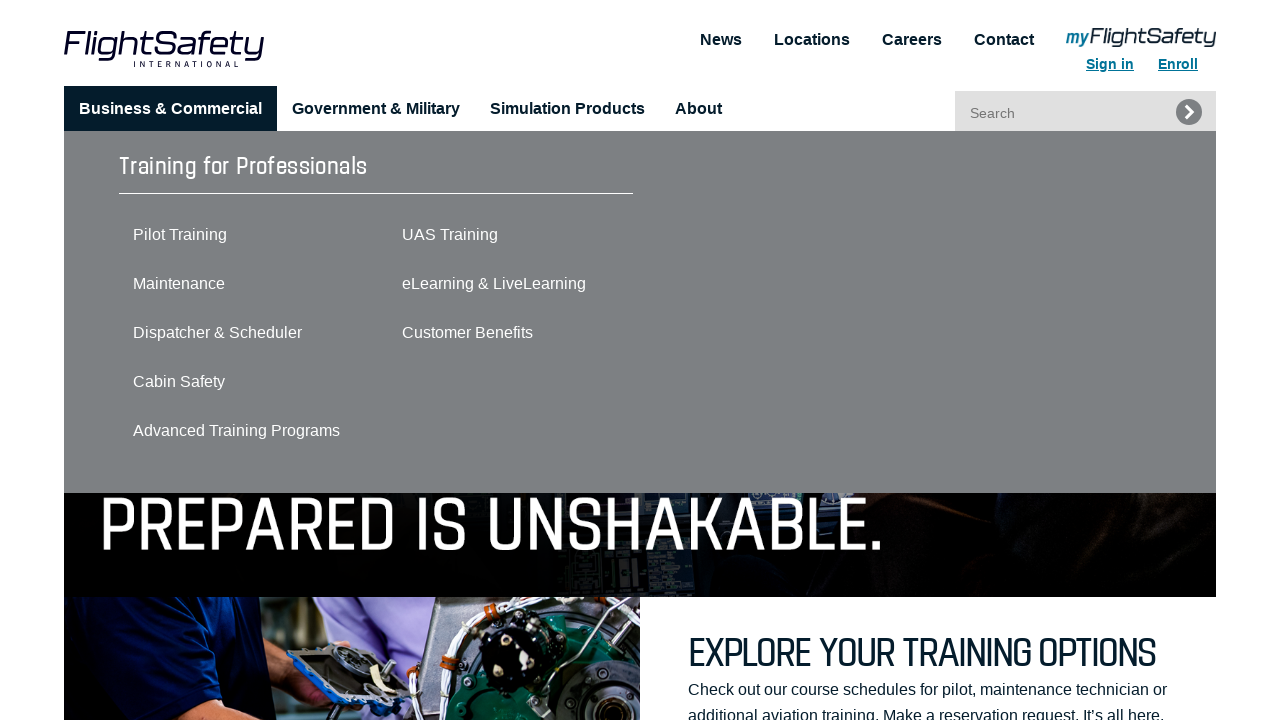

Waited 300ms after menu click
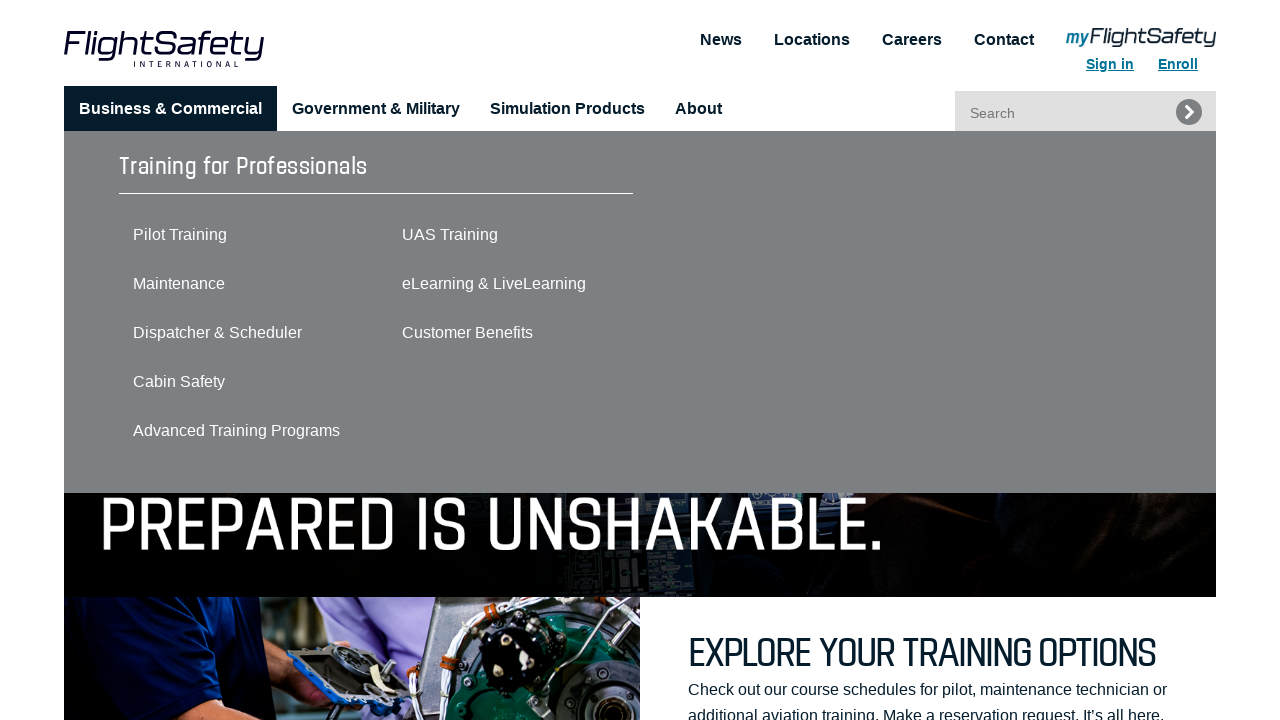

Clicked Business and Commercial left dropdown link 2/5 at (222, 283) on xpath=//html/body/header/div/nav/section/ul/li[1]/ul/li/div/div/div/div[1]/ul >>
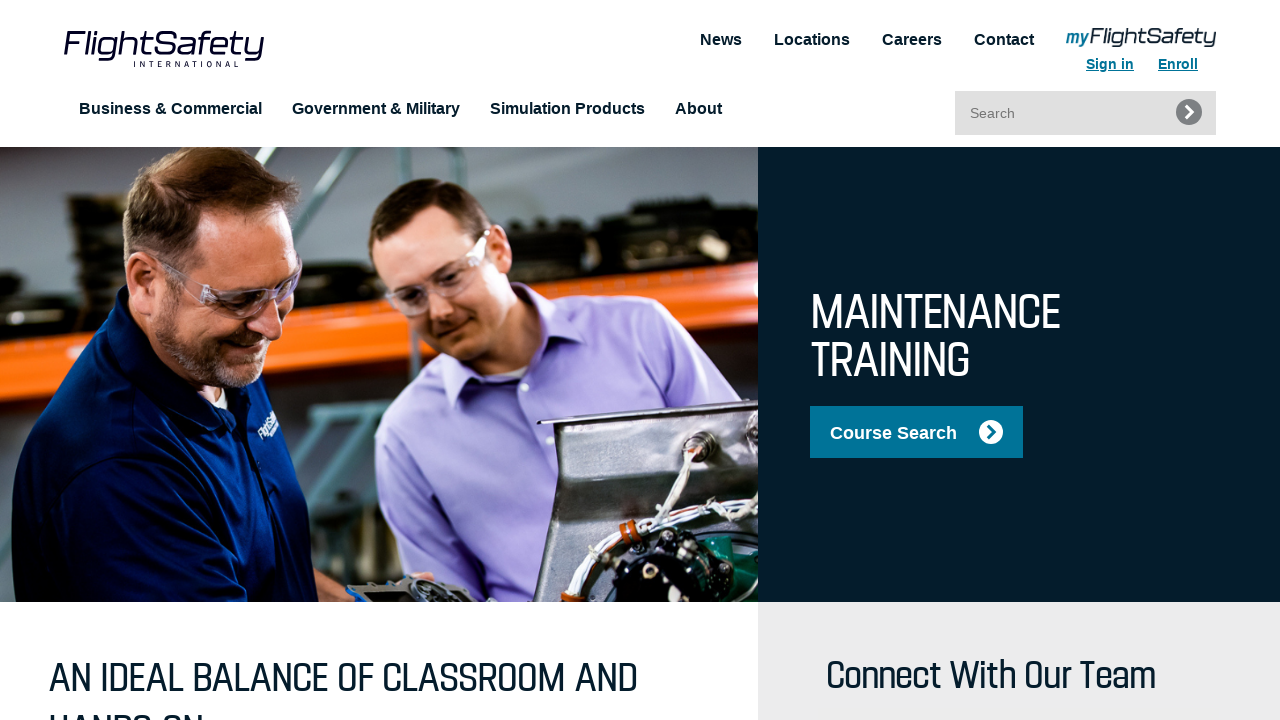

Navigated back to FlightSafety home page
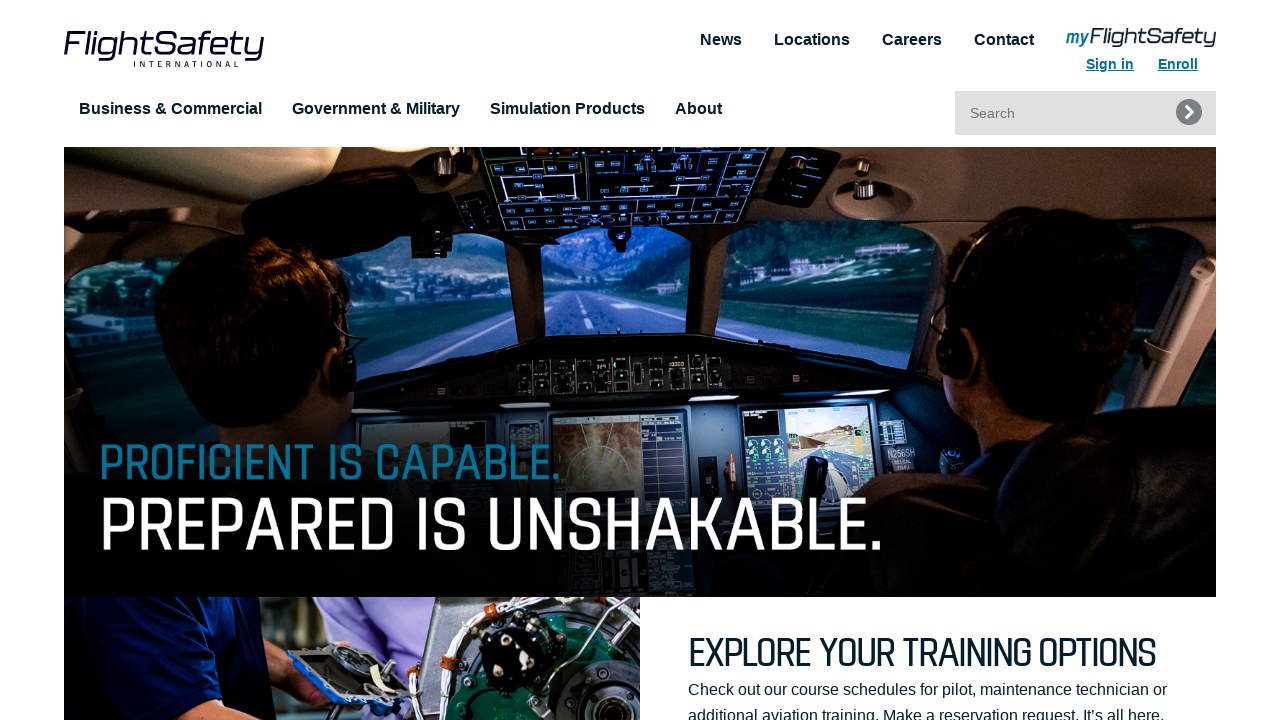

Hovered over Business and Commercial menu (iteration 3/8) at (170, 109) on //html/body/header/div/nav/section/ul/li[1]/a
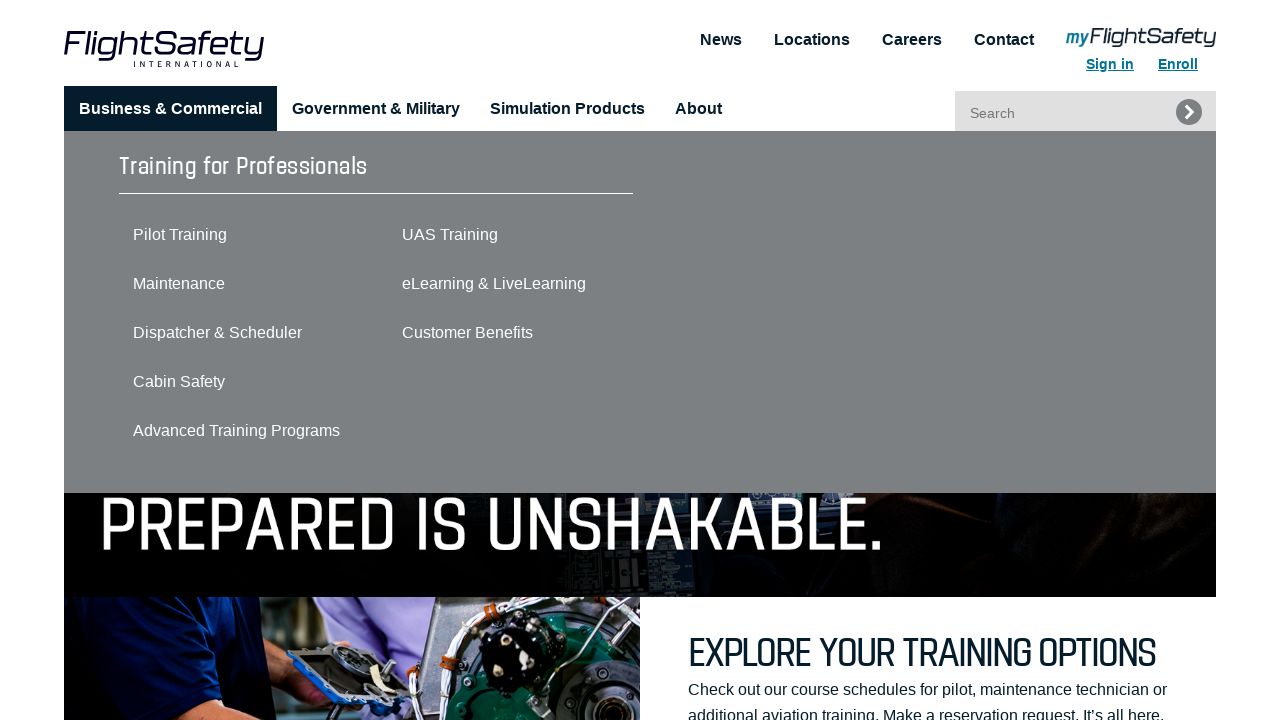

Waited 300ms for menu to stabilize
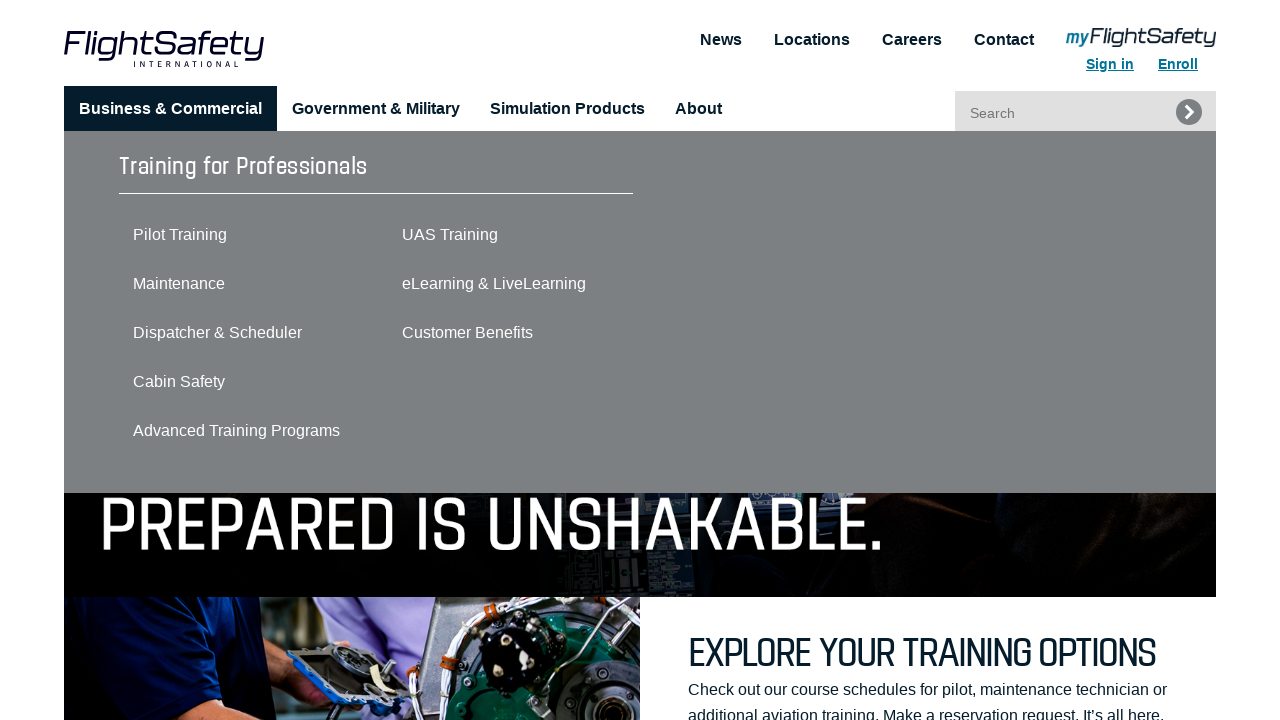

Clicked Business and Commercial menu at (170, 109) on //html/body/header/div/nav/section/ul/li[1]/a
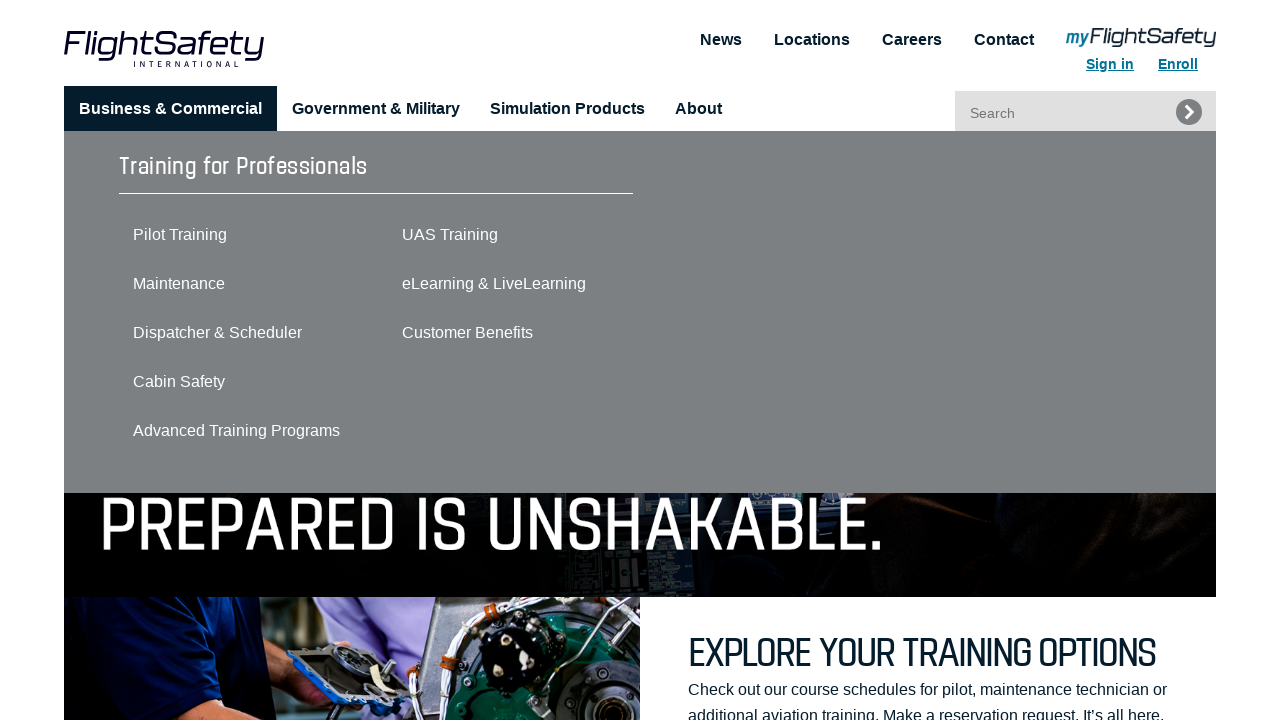

Waited 300ms after menu click
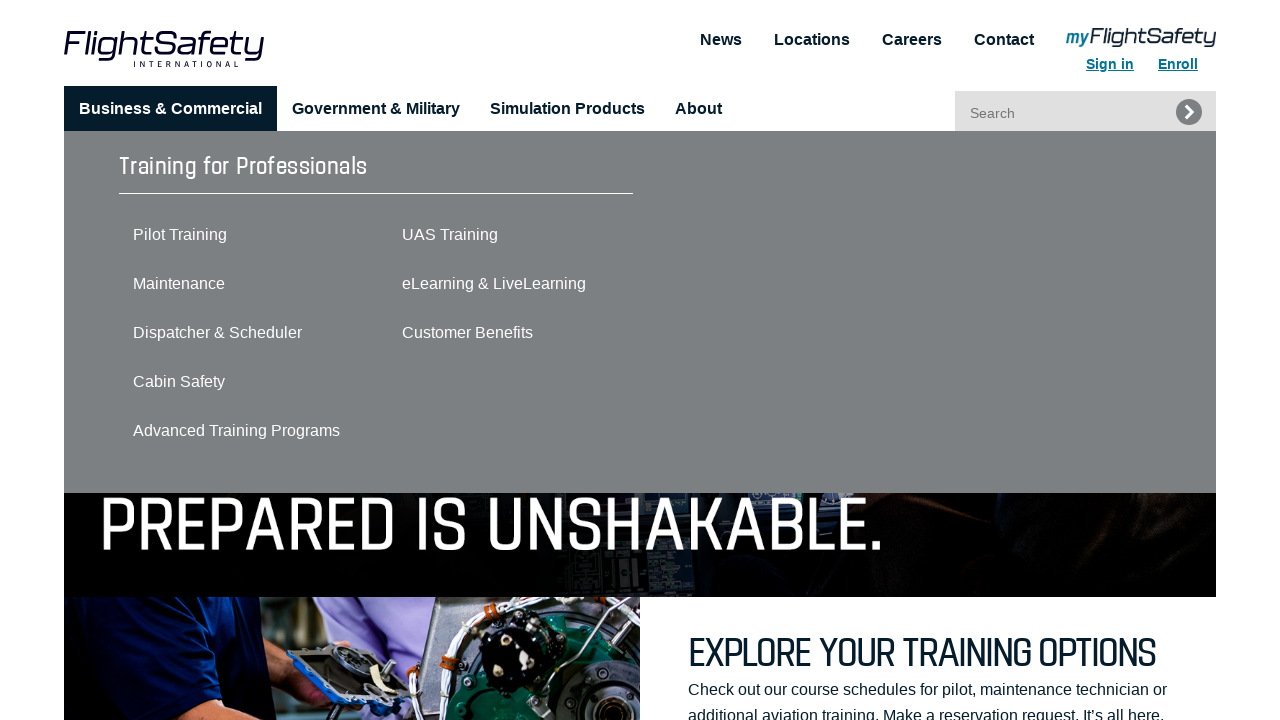

Clicked Business and Commercial left dropdown link 3/5 at (222, 332) on xpath=//html/body/header/div/nav/section/ul/li[1]/ul/li/div/div/div/div[1]/ul >>
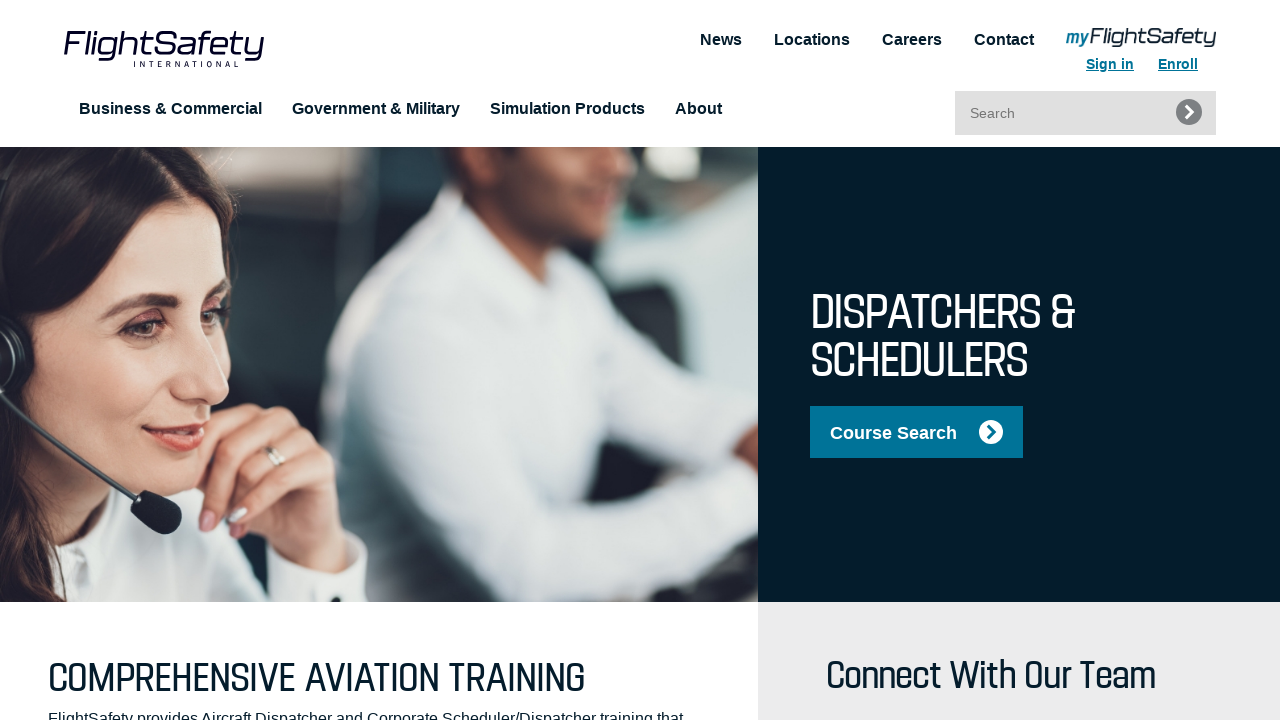

Navigated back to FlightSafety home page
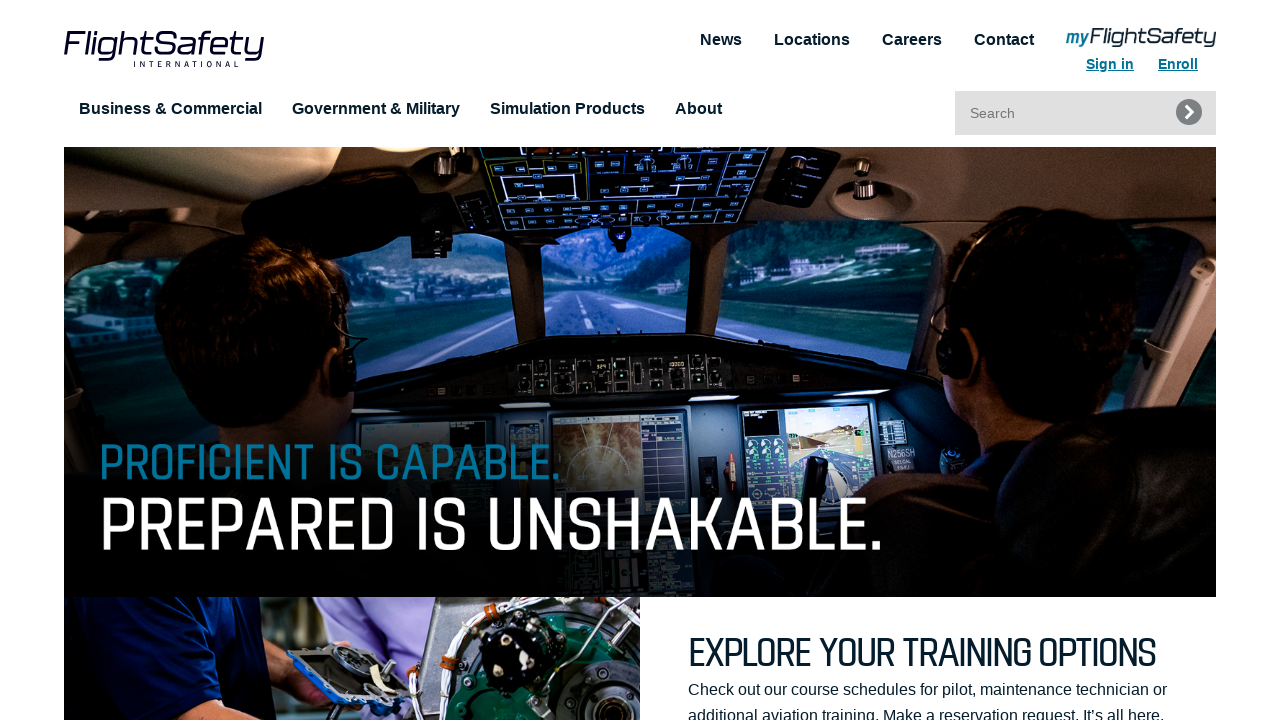

Hovered over Business and Commercial menu (iteration 4/8) at (170, 109) on //html/body/header/div/nav/section/ul/li[1]/a
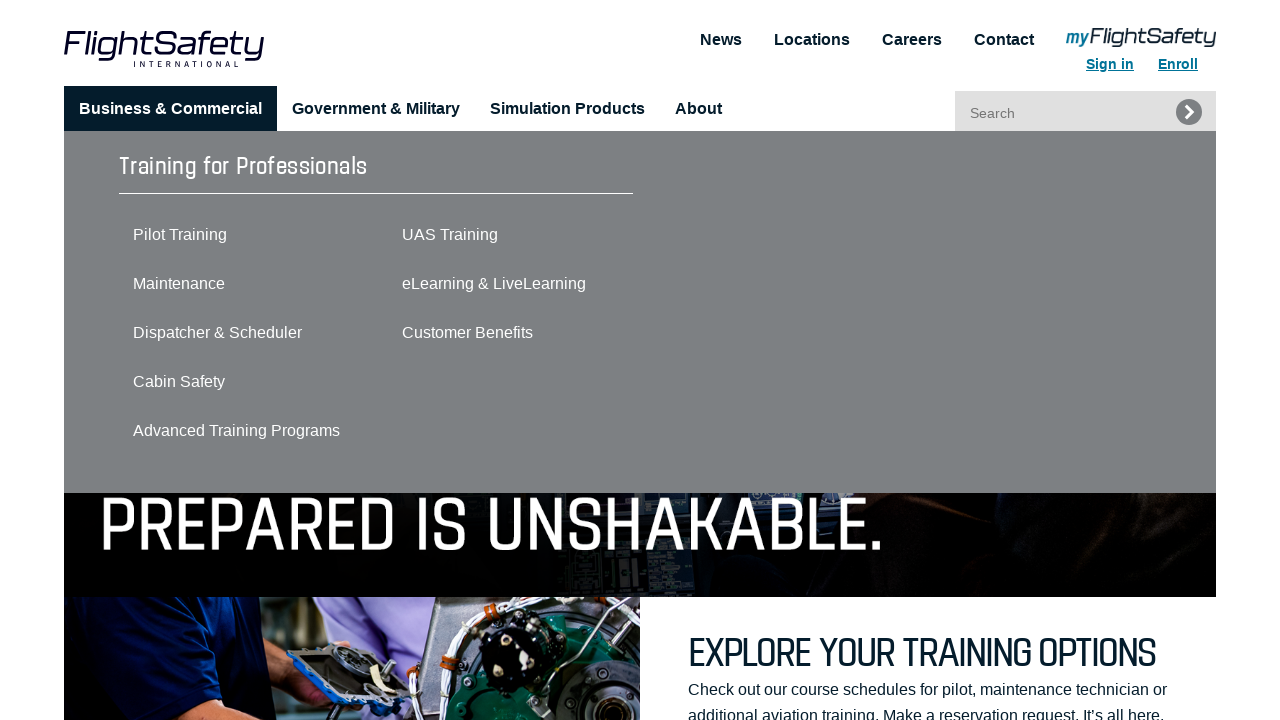

Waited 300ms for menu to stabilize
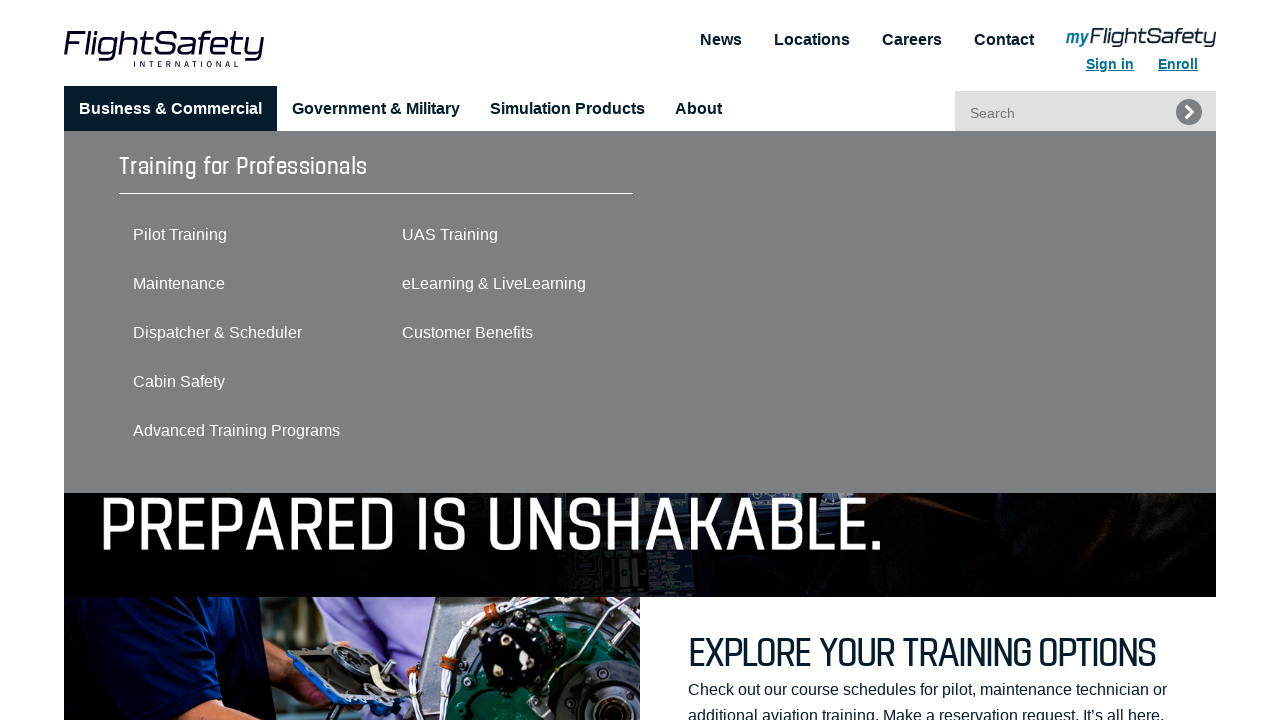

Clicked Business and Commercial menu at (170, 109) on //html/body/header/div/nav/section/ul/li[1]/a
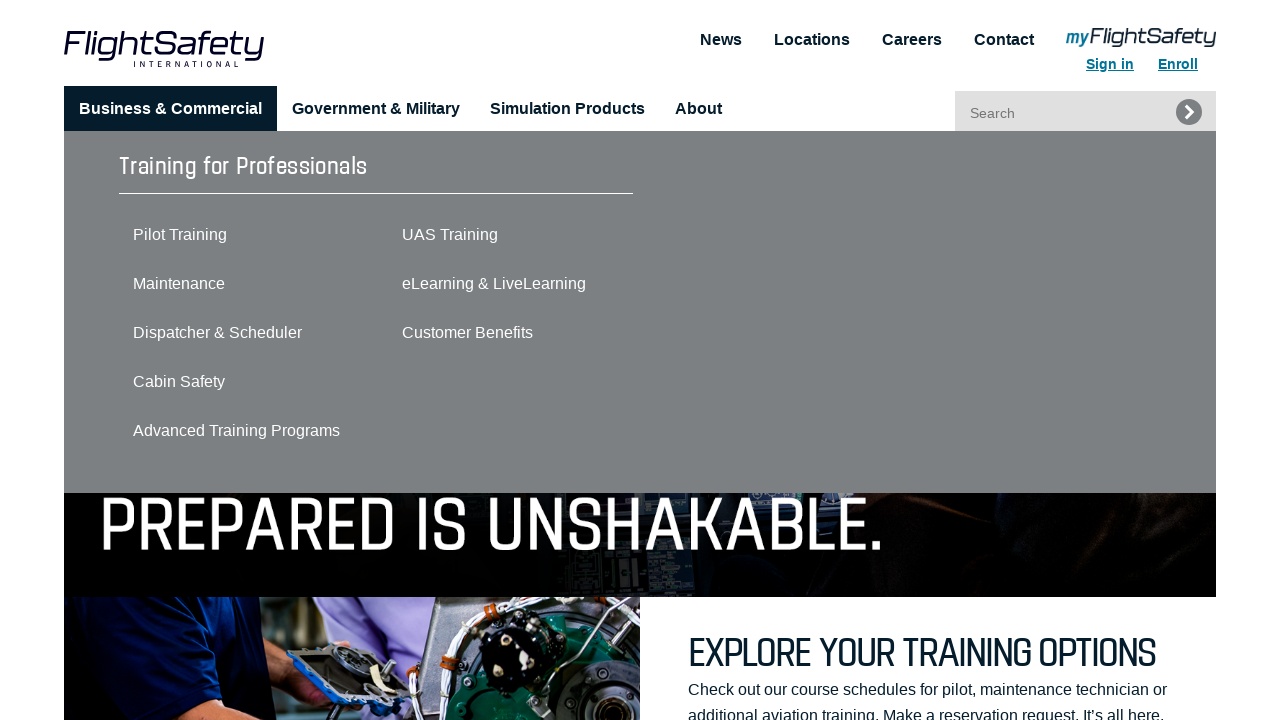

Waited 300ms after menu click
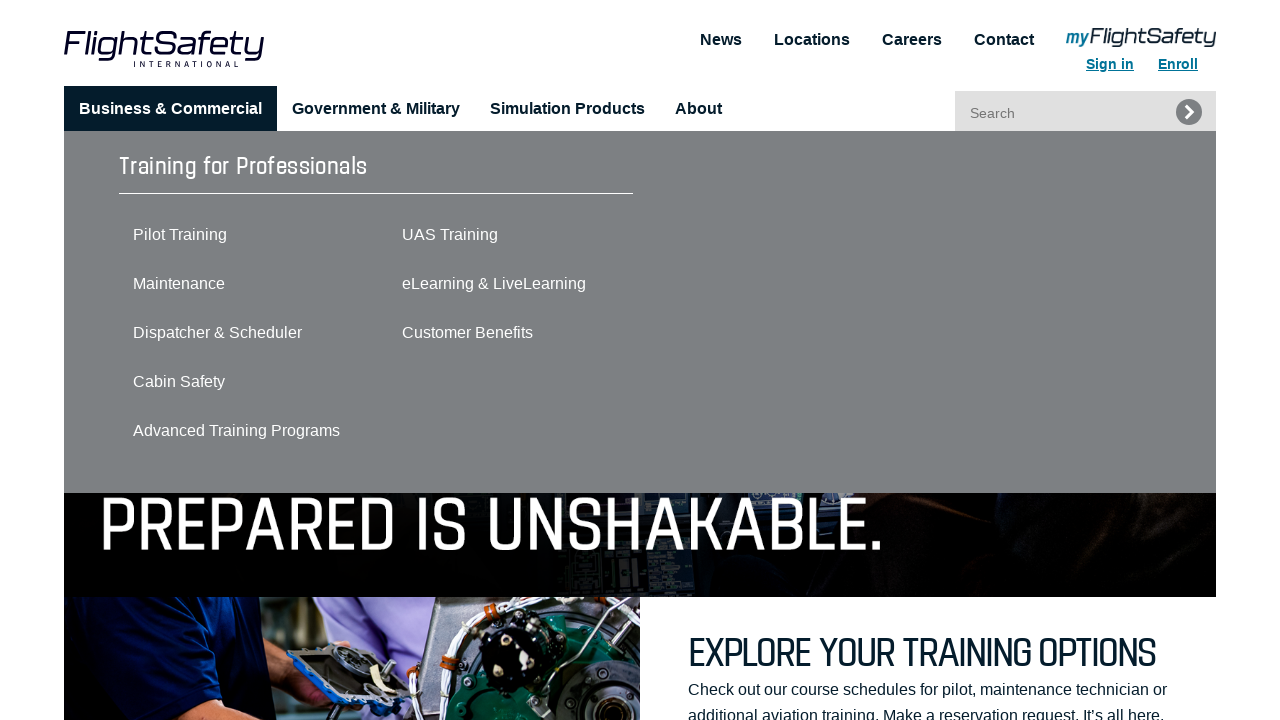

Clicked Business and Commercial left dropdown link 4/5 at (222, 381) on xpath=//html/body/header/div/nav/section/ul/li[1]/ul/li/div/div/div/div[1]/ul >>
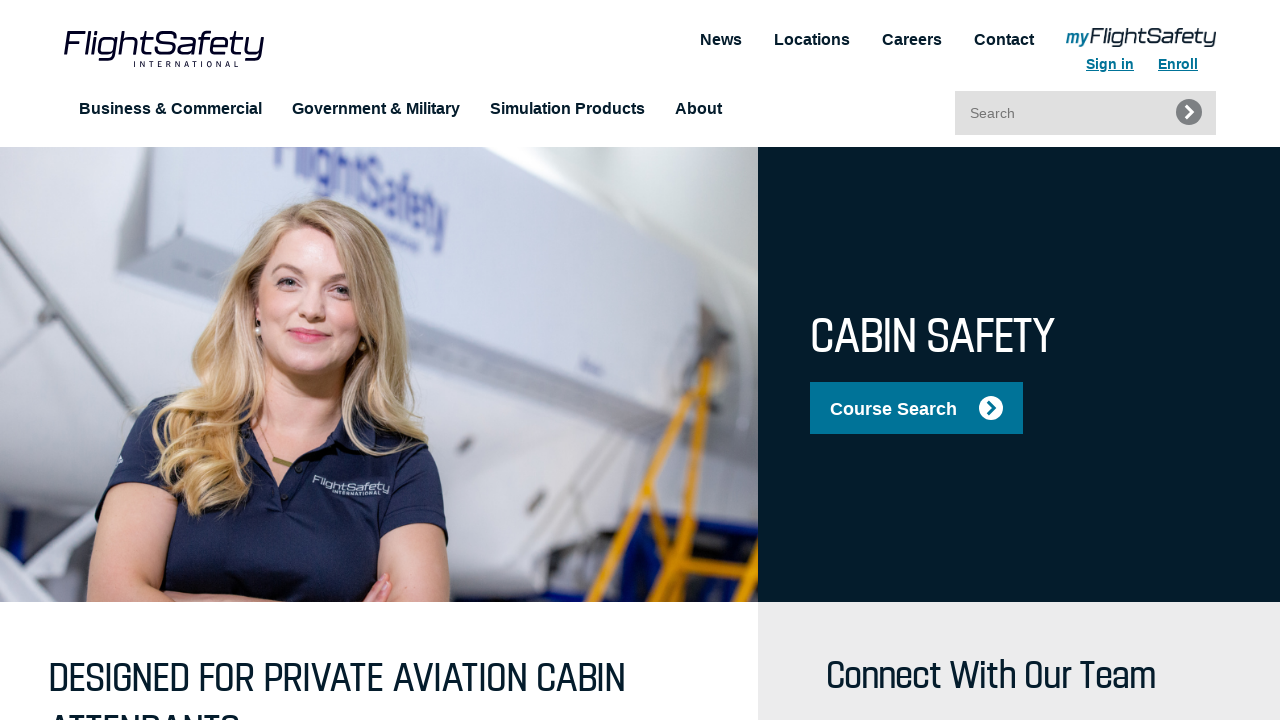

Navigated back to FlightSafety home page
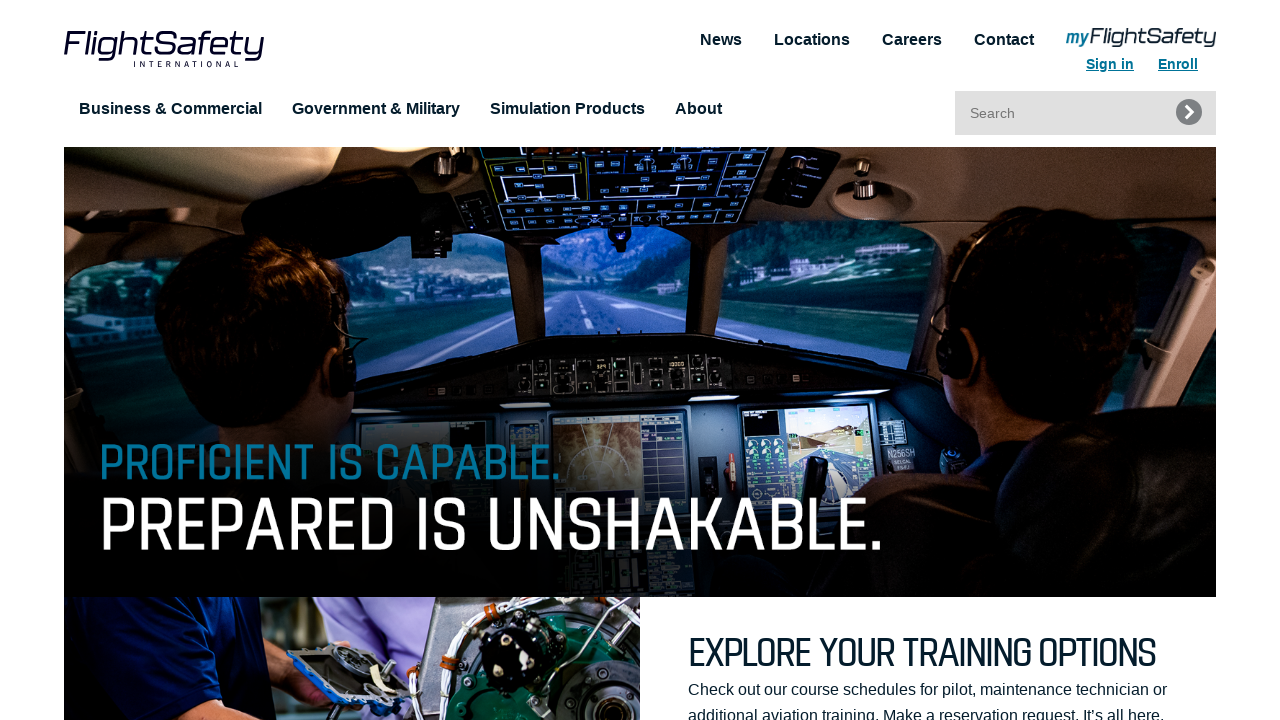

Hovered over Business and Commercial menu (iteration 5/8) at (170, 109) on //html/body/header/div/nav/section/ul/li[1]/a
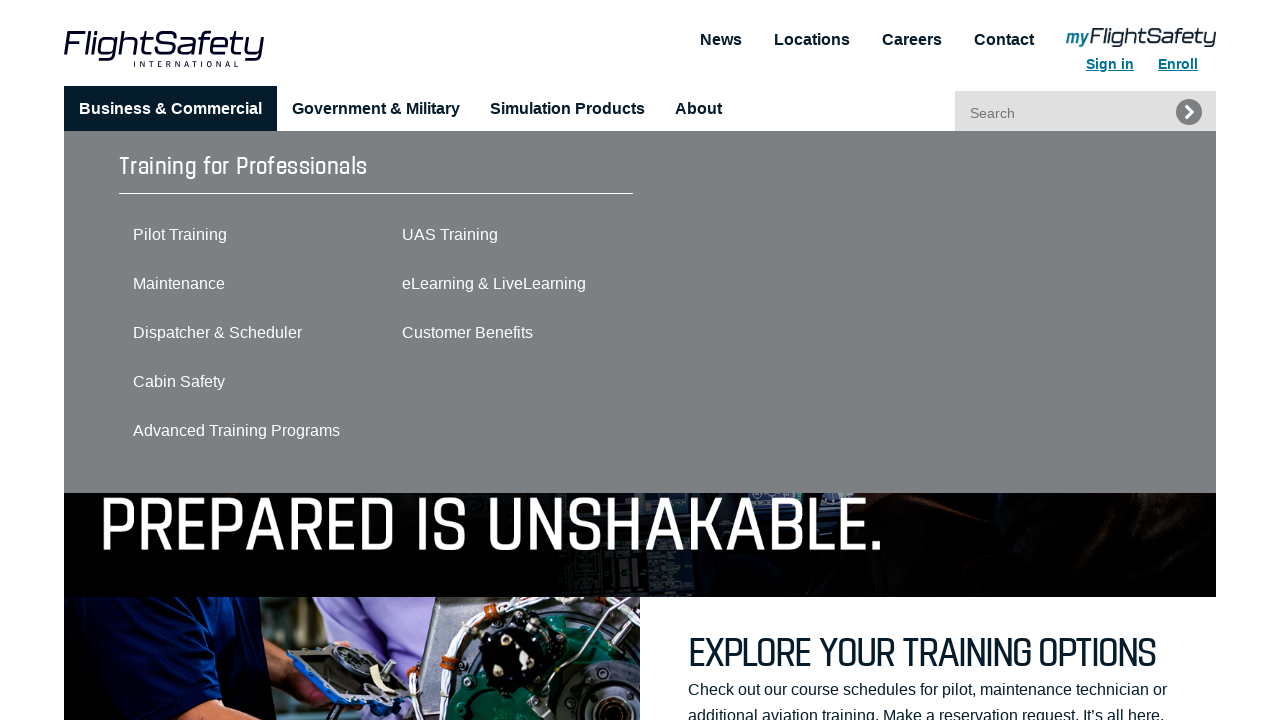

Waited 300ms for menu to stabilize
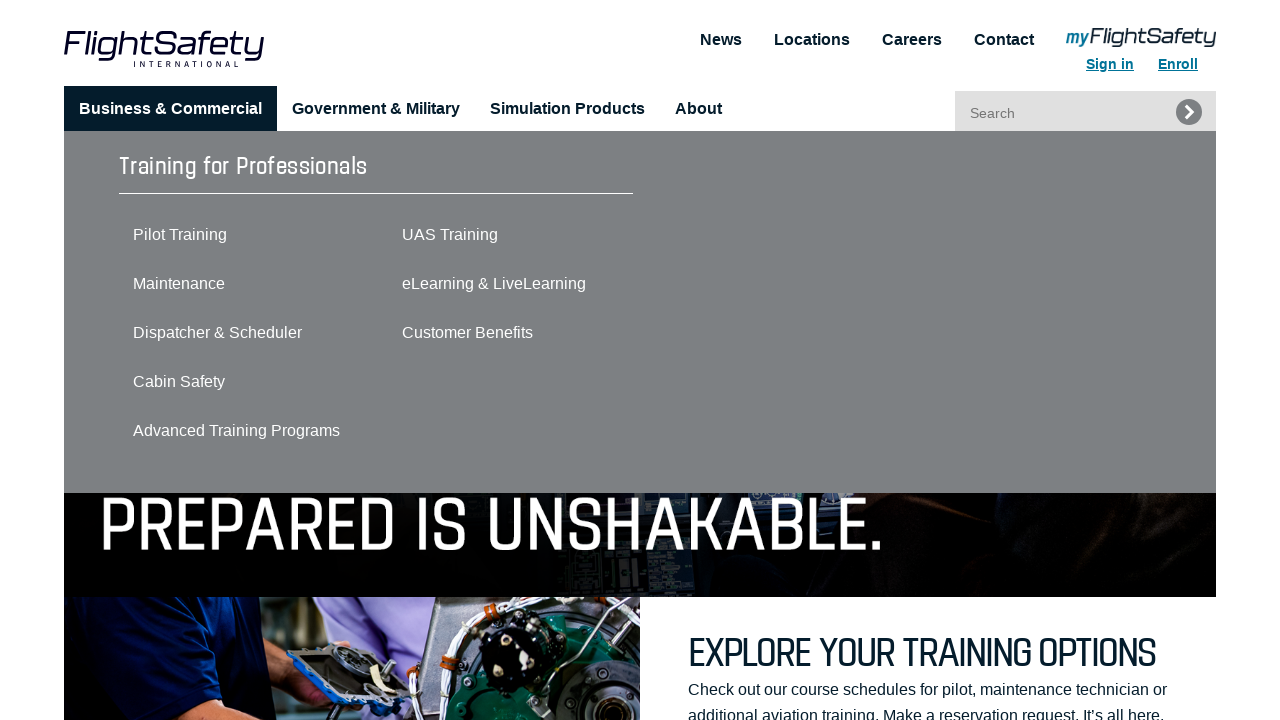

Clicked Business and Commercial menu at (170, 109) on //html/body/header/div/nav/section/ul/li[1]/a
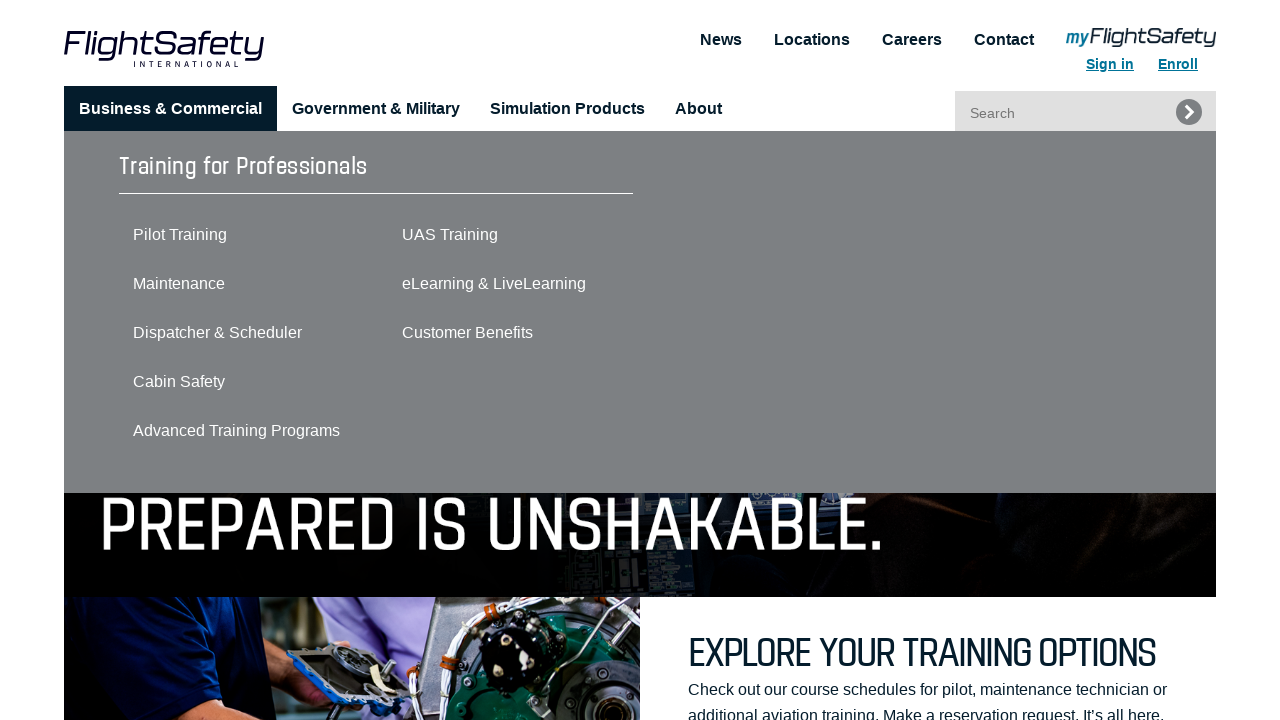

Waited 300ms after menu click
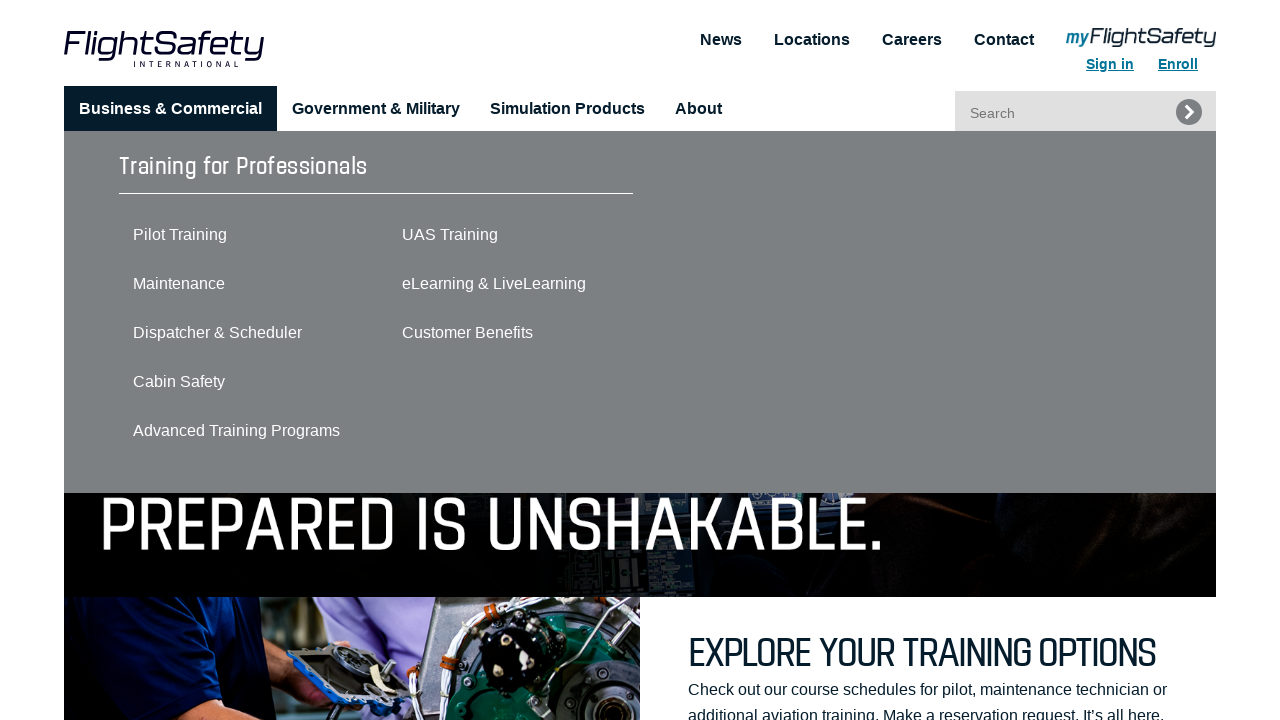

Clicked Business and Commercial left dropdown link 5/5 at (222, 430) on xpath=//html/body/header/div/nav/section/ul/li[1]/ul/li/div/div/div/div[1]/ul >>
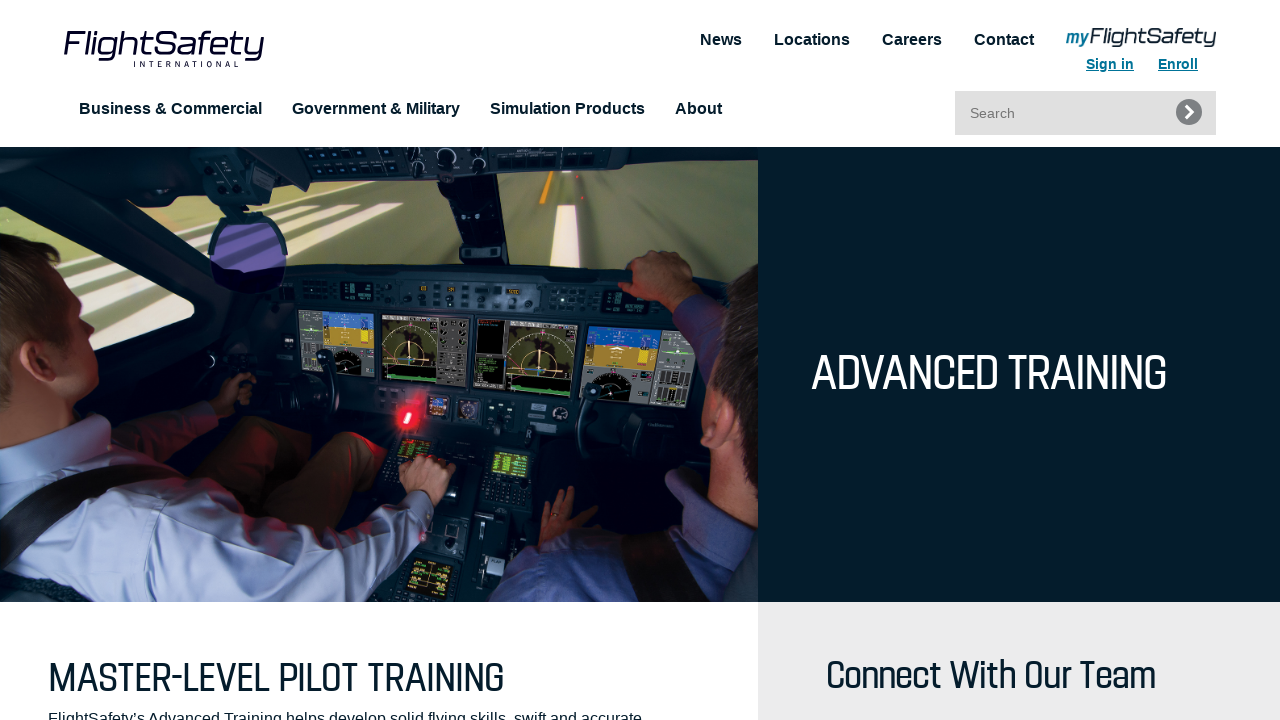

Navigated back to FlightSafety home page
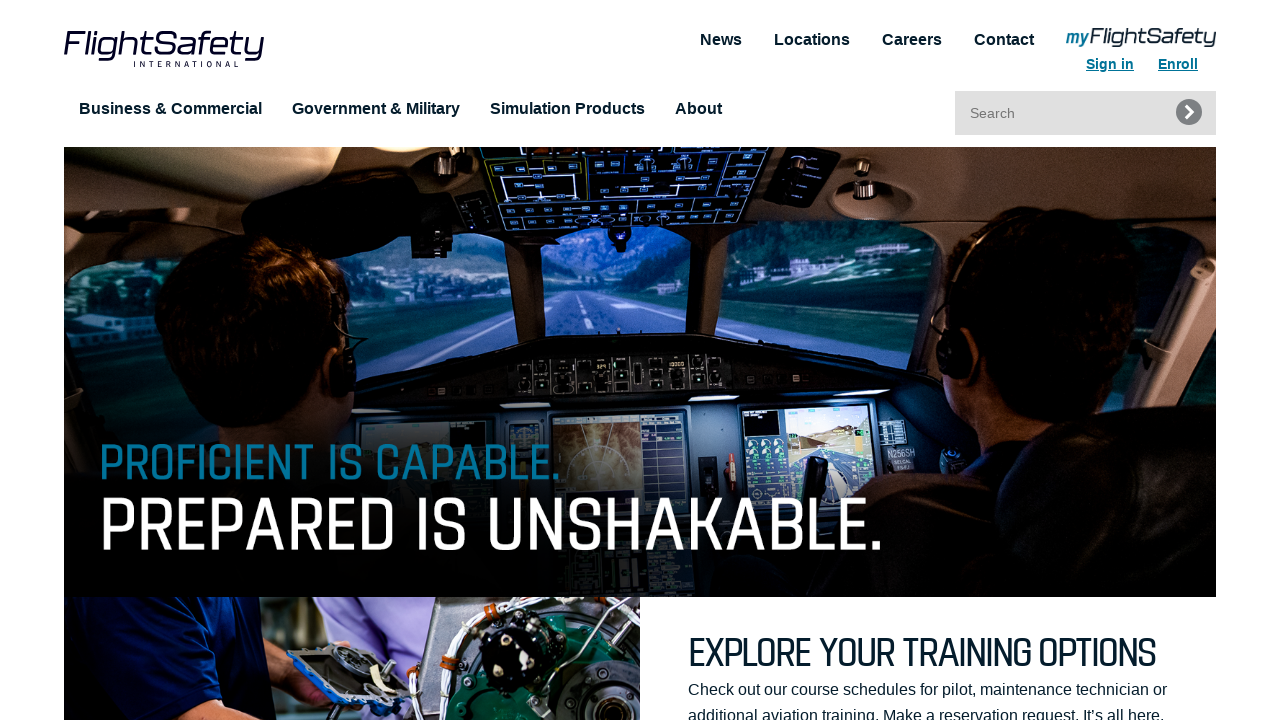

Hovered over Business and Commercial menu (iteration 6/8) at (170, 109) on //html/body/header/div/nav/section/ul/li[1]/a
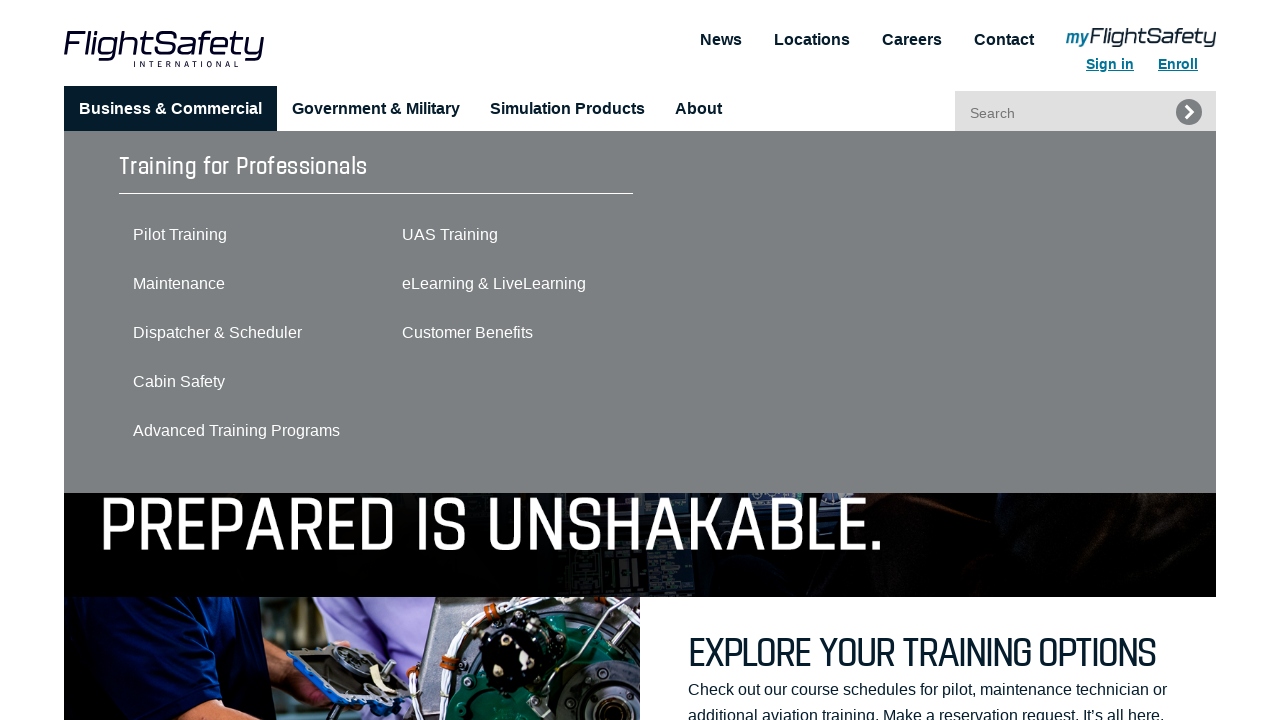

Waited 300ms for menu to stabilize
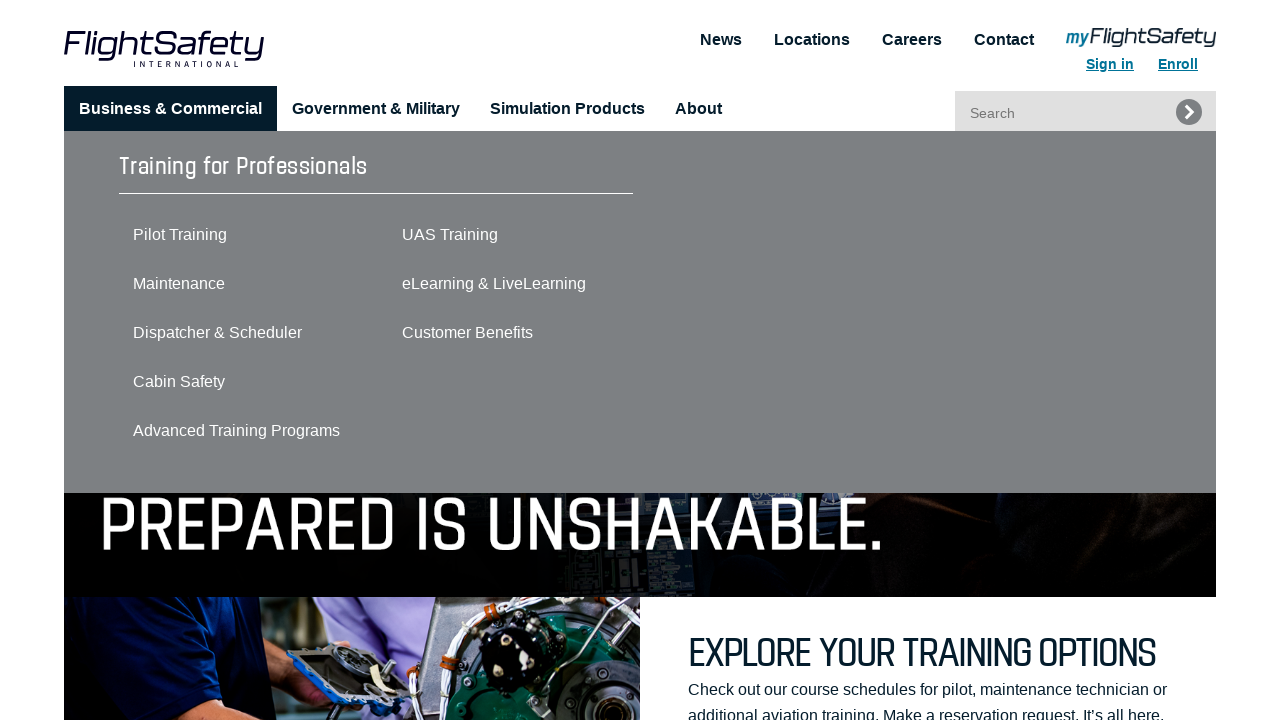

Clicked Business and Commercial menu at (170, 109) on //html/body/header/div/nav/section/ul/li[1]/a
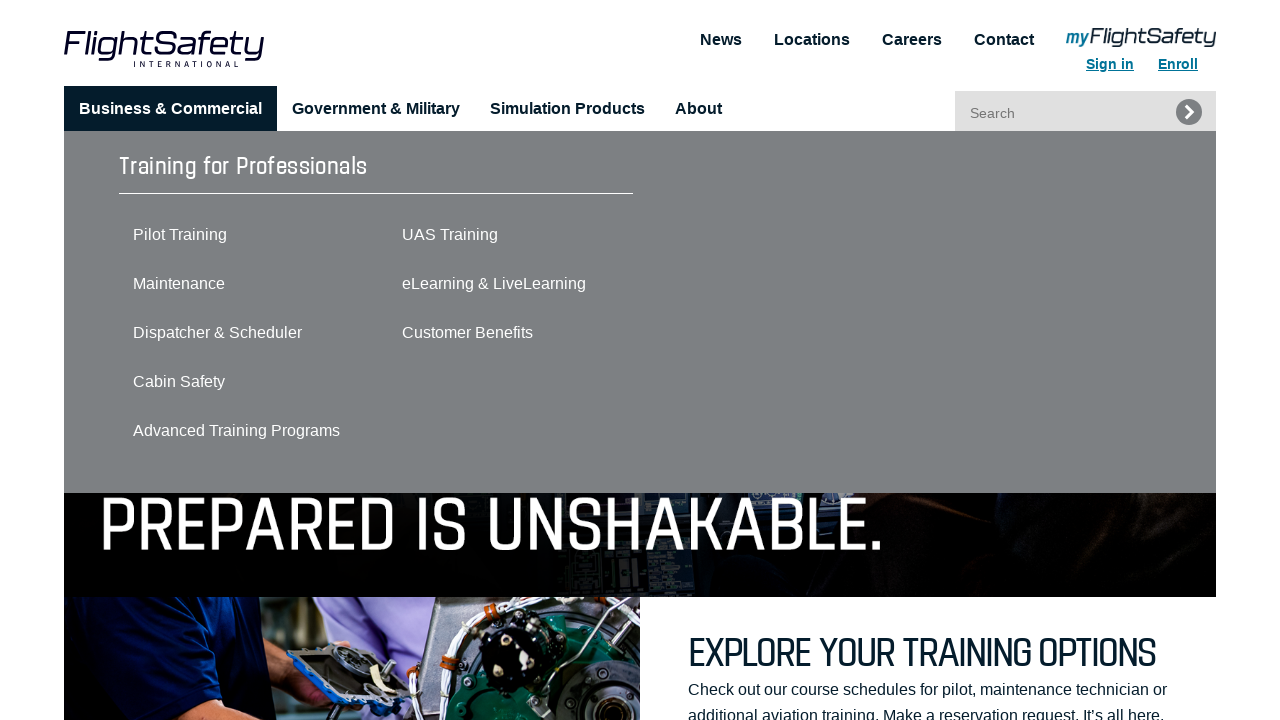

Waited 300ms after menu click
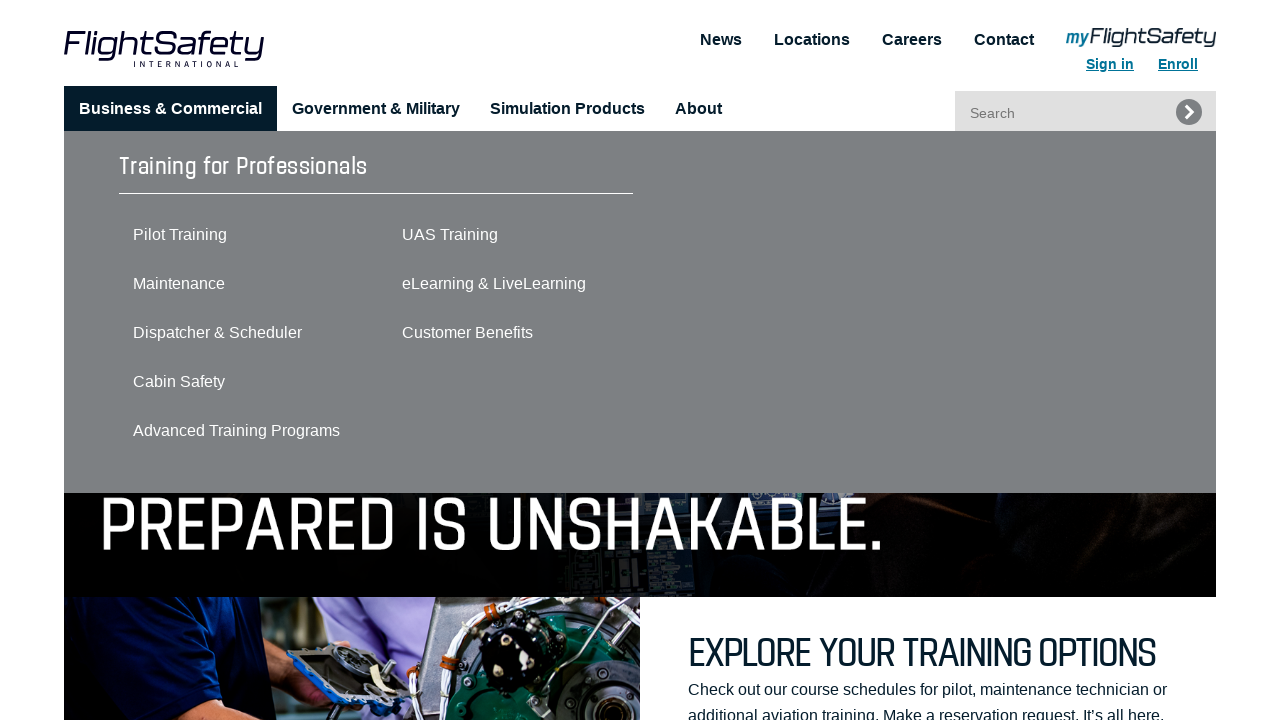

Clicked Business and Commercial right dropdown link 1/3 at (492, 234) on xpath=//html/body/header/div/nav/section/ul/li[1]/ul/li/div/div/div/div[2]/ul >>
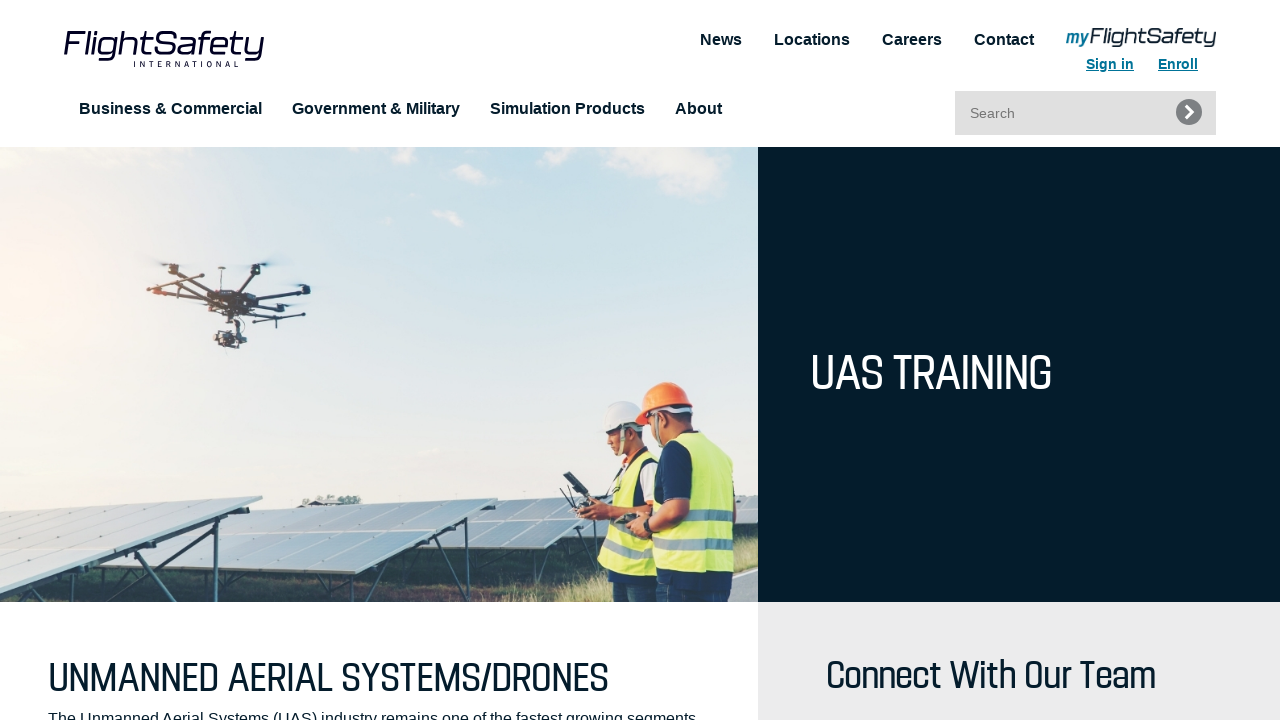

Navigated back to FlightSafety home page
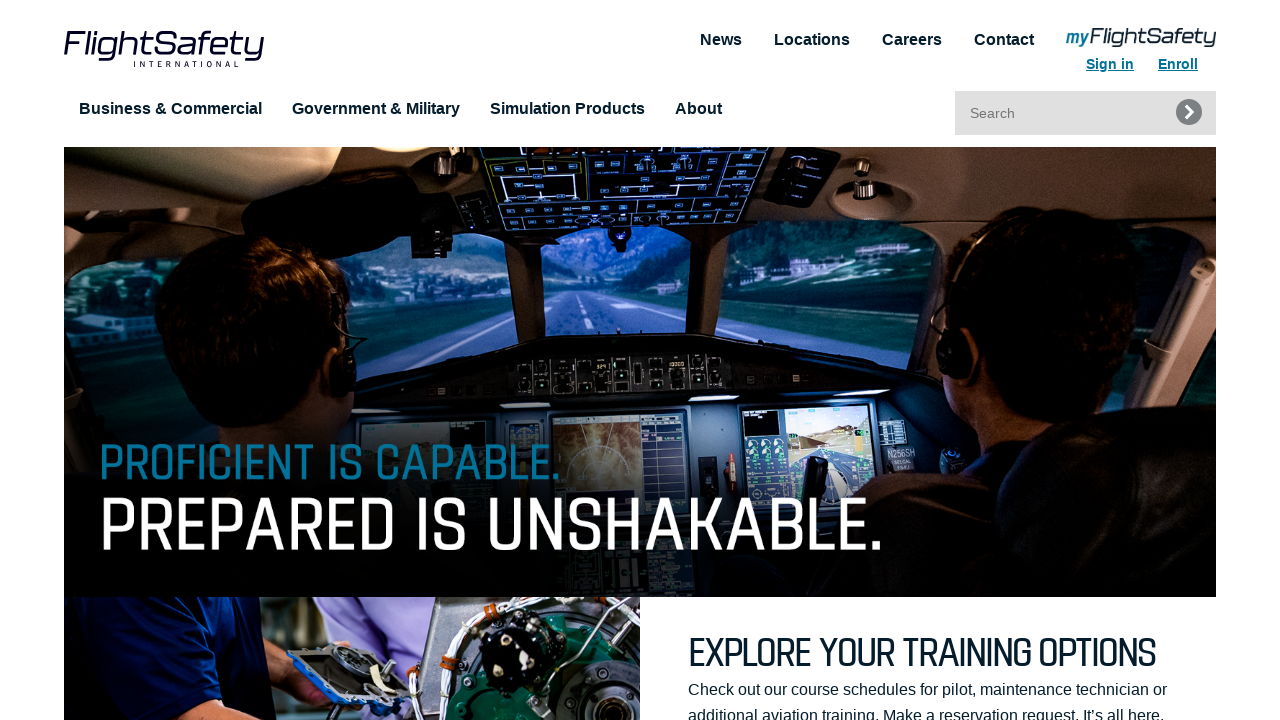

Hovered over Business and Commercial menu (iteration 7/8) at (170, 109) on //html/body/header/div/nav/section/ul/li[1]/a
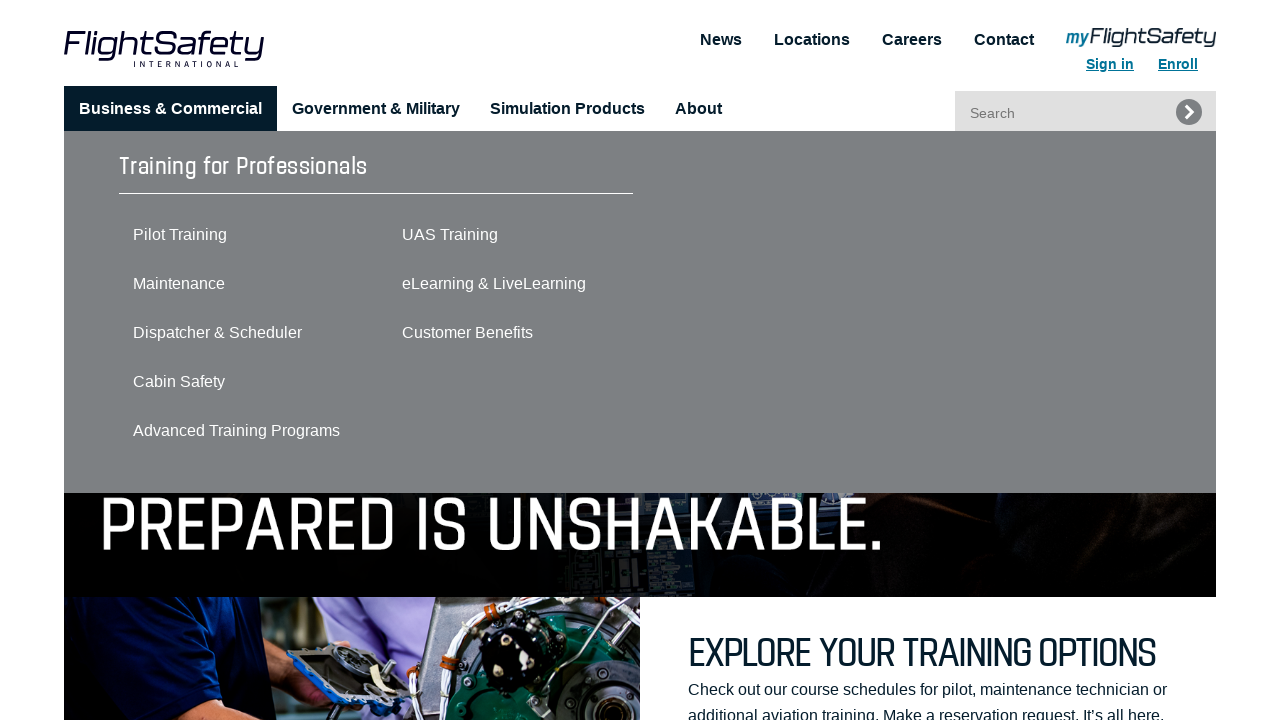

Waited 300ms for menu to stabilize
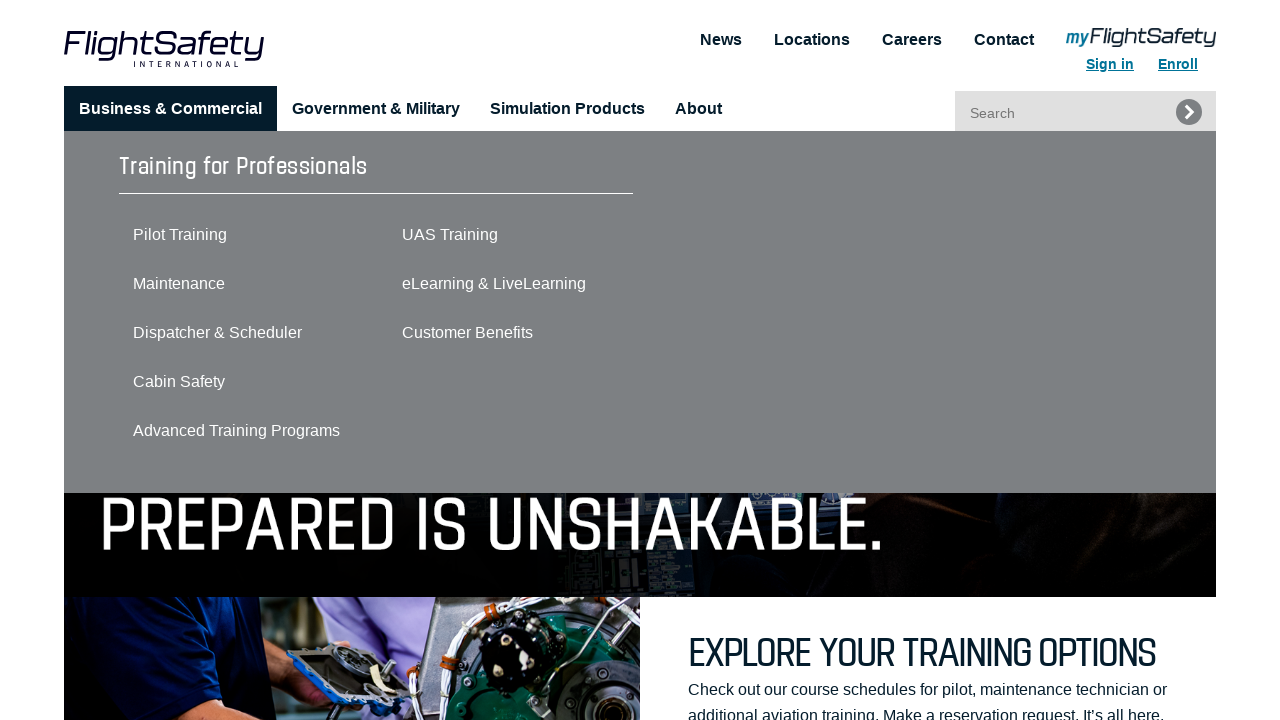

Clicked Business and Commercial menu at (170, 109) on //html/body/header/div/nav/section/ul/li[1]/a
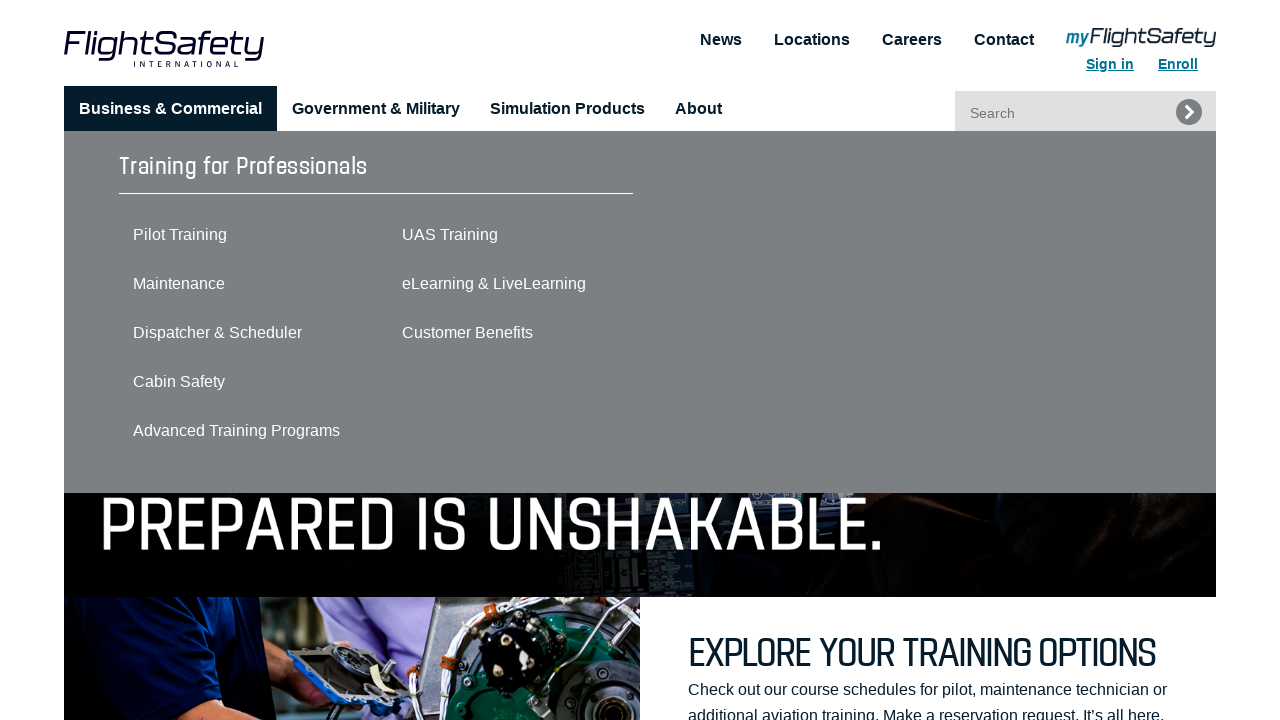

Waited 300ms after menu click
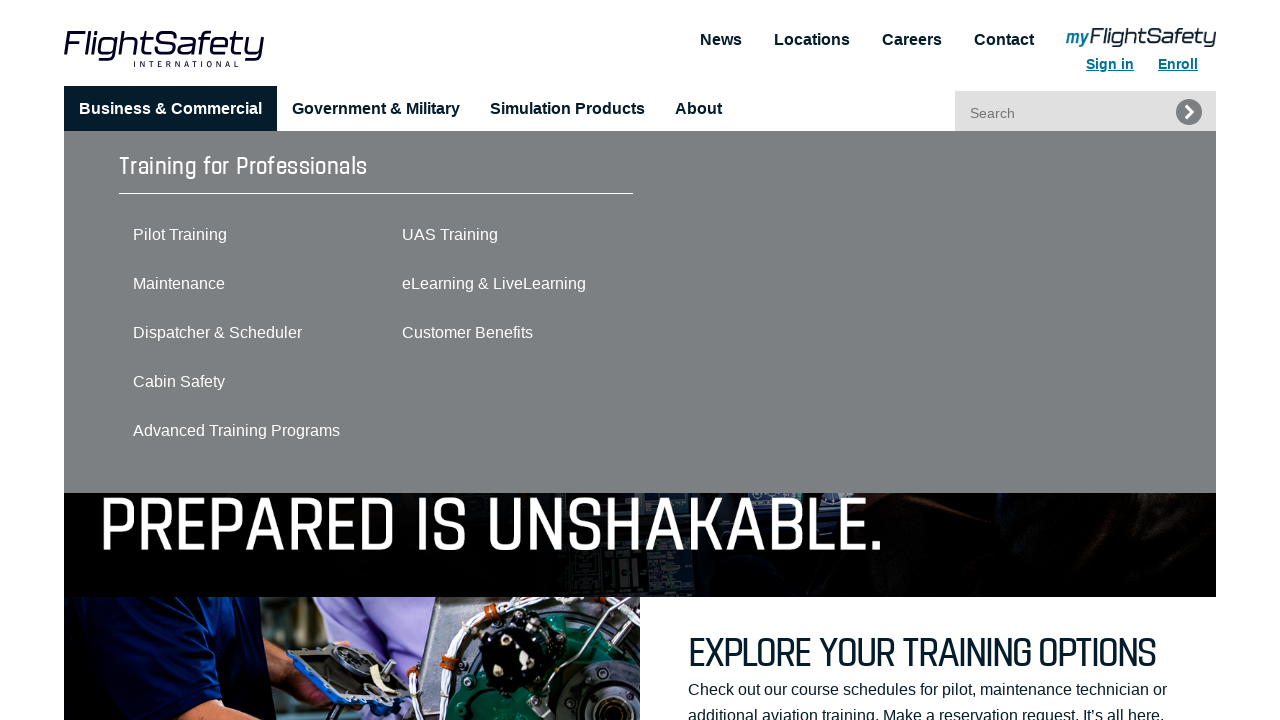

Clicked Business and Commercial right dropdown link 2/3 at (492, 283) on xpath=//html/body/header/div/nav/section/ul/li[1]/ul/li/div/div/div/div[2]/ul >>
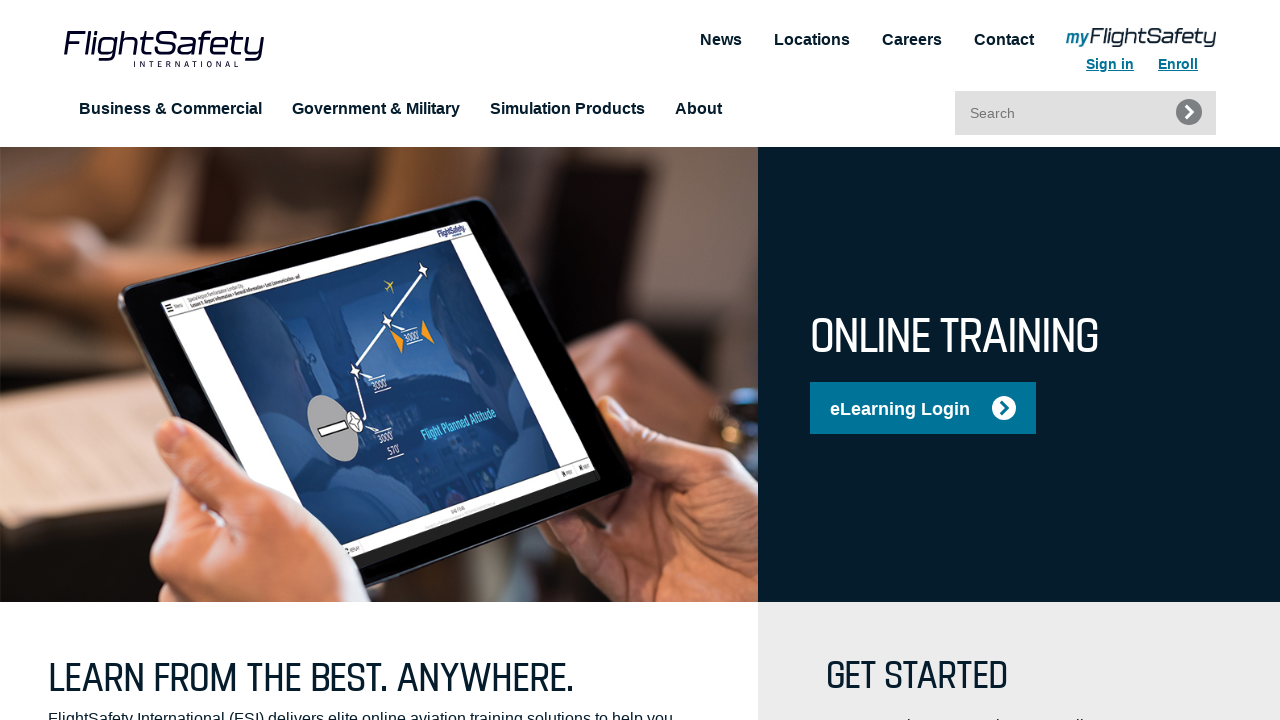

Navigated back to FlightSafety home page
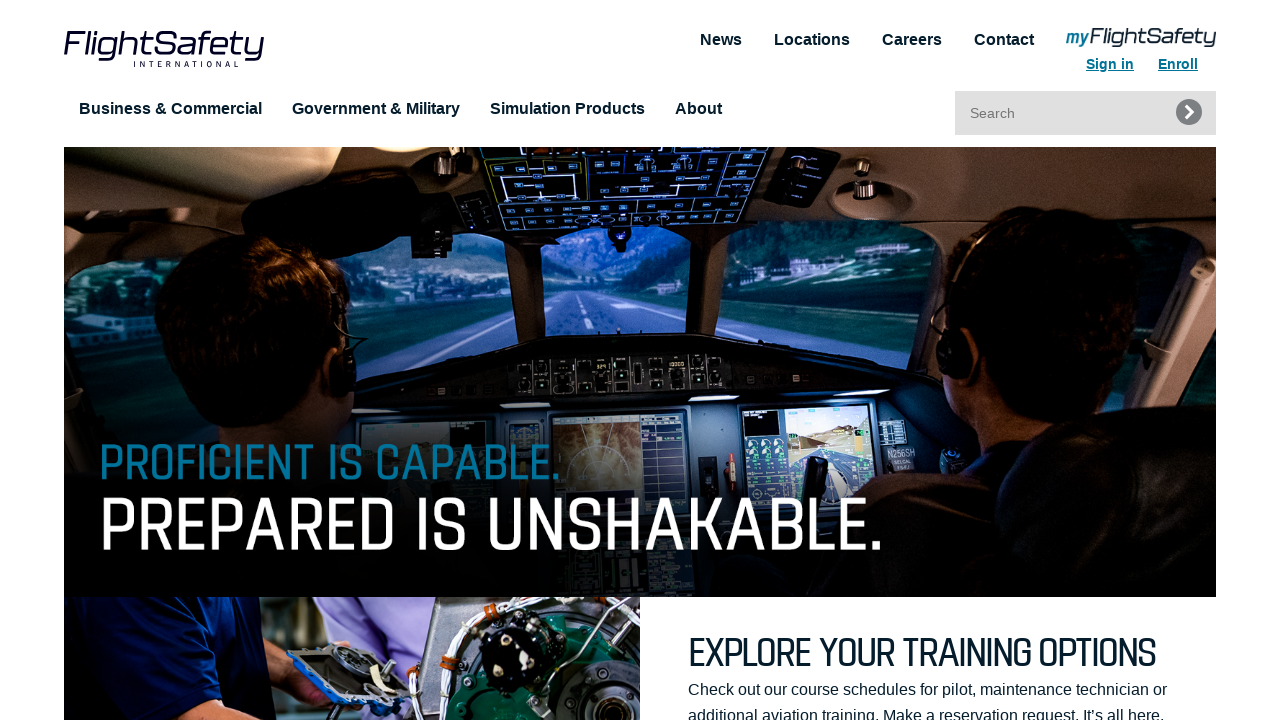

Hovered over Business and Commercial menu (iteration 8/8) at (170, 109) on //html/body/header/div/nav/section/ul/li[1]/a
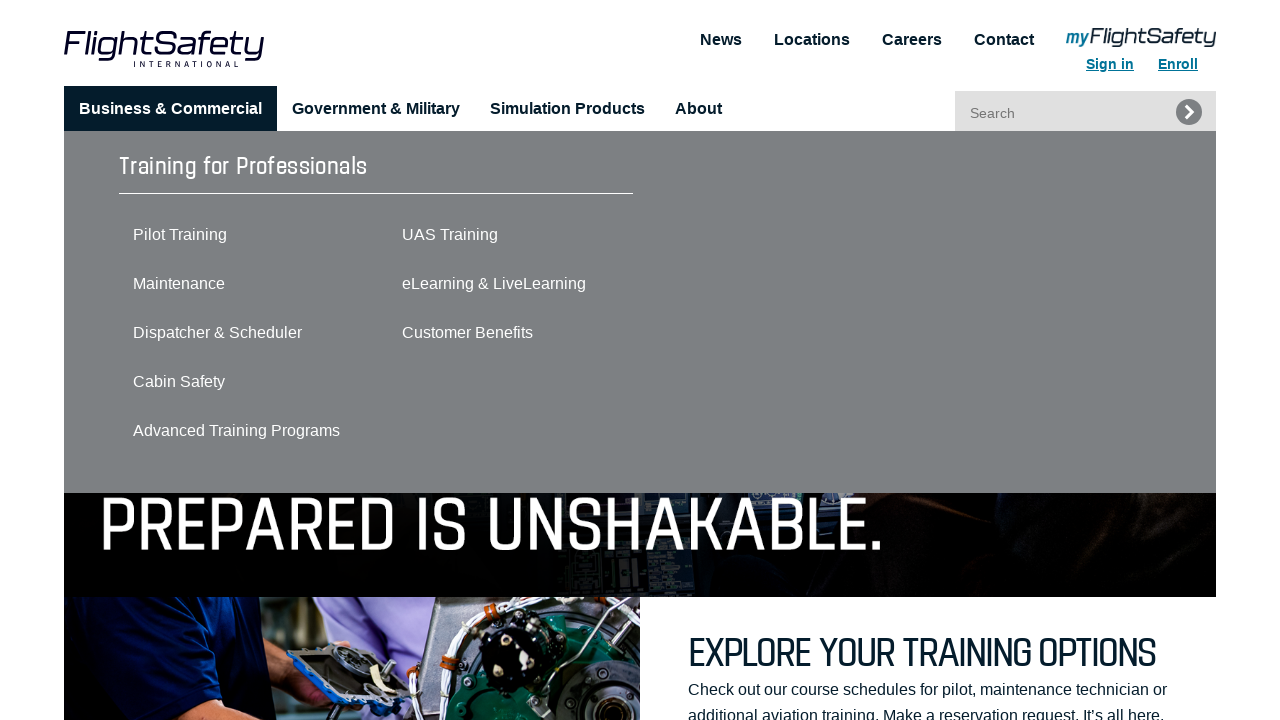

Waited 300ms for menu to stabilize
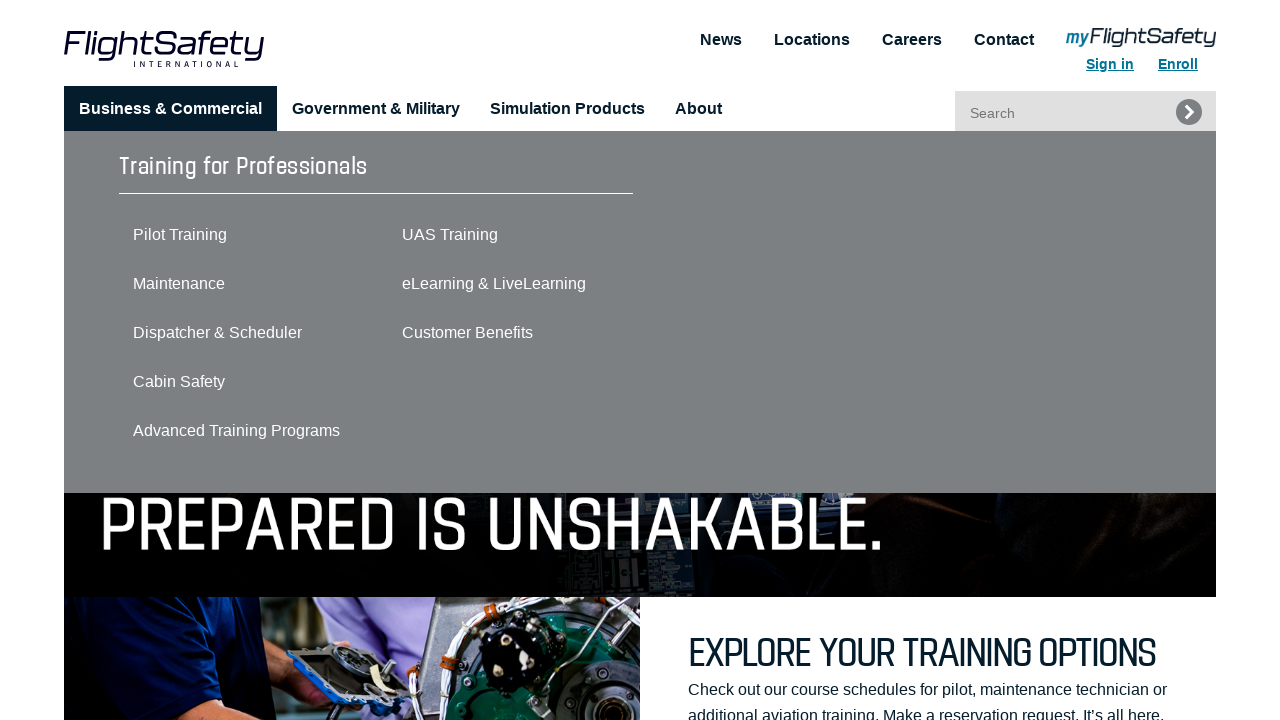

Clicked Business and Commercial menu at (170, 109) on //html/body/header/div/nav/section/ul/li[1]/a
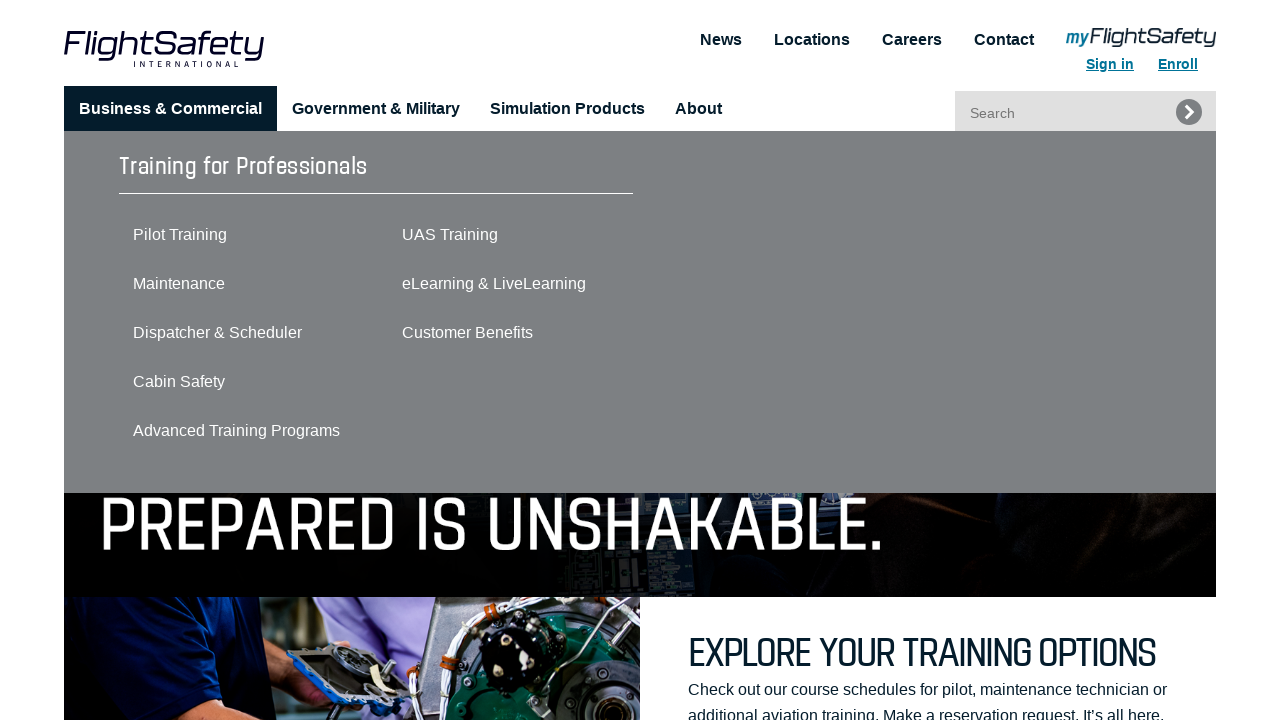

Waited 300ms after menu click
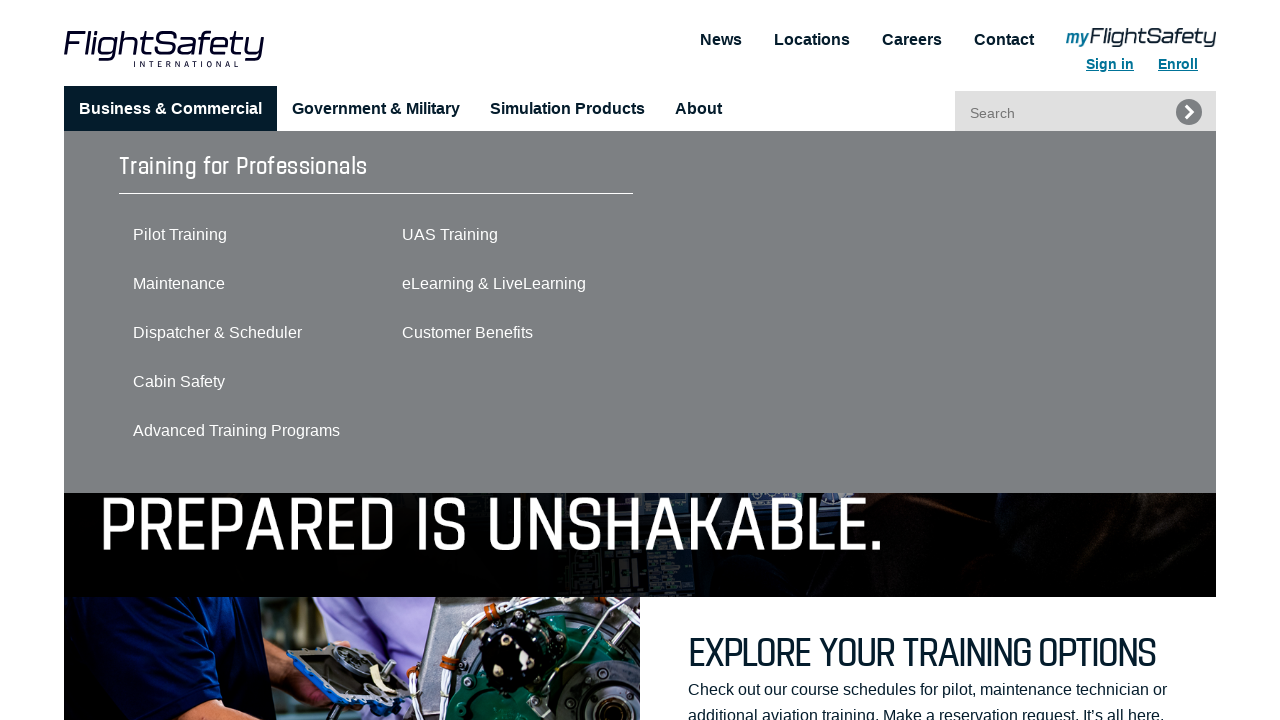

Clicked Business and Commercial right dropdown link 3/3 at (492, 332) on xpath=//html/body/header/div/nav/section/ul/li[1]/ul/li/div/div/div/div[2]/ul >>
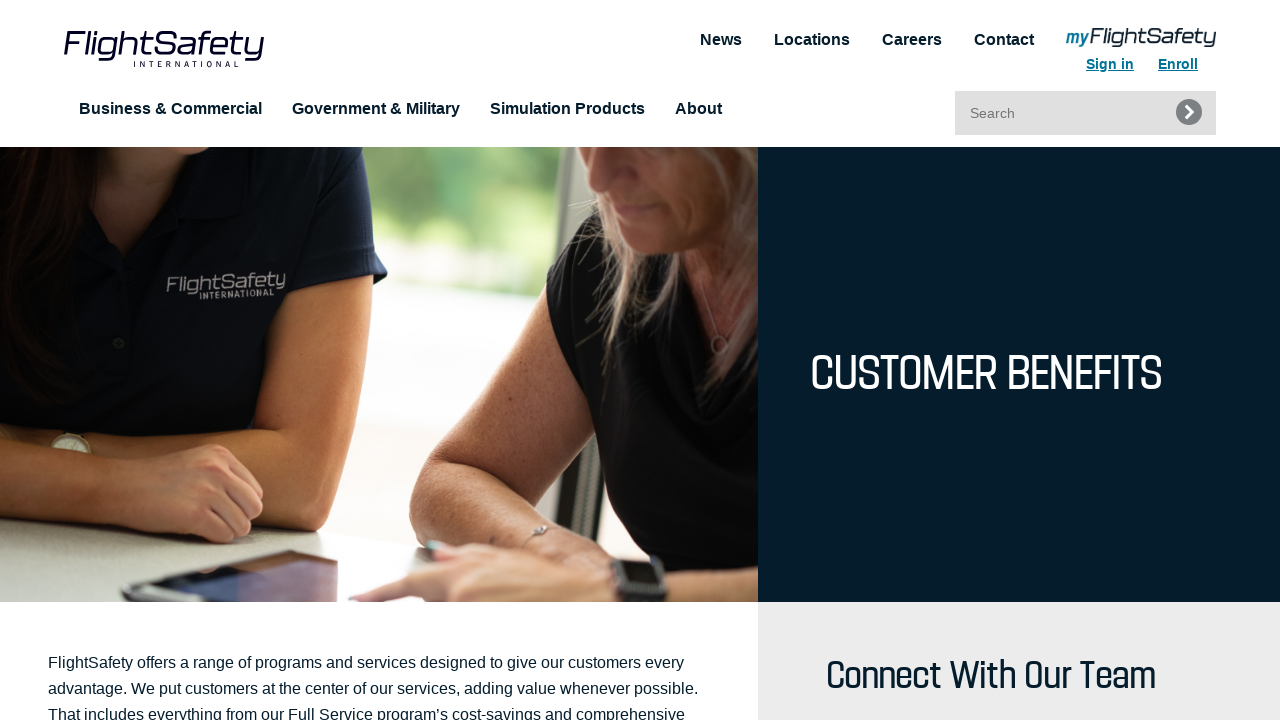

Navigated back to FlightSafety home page
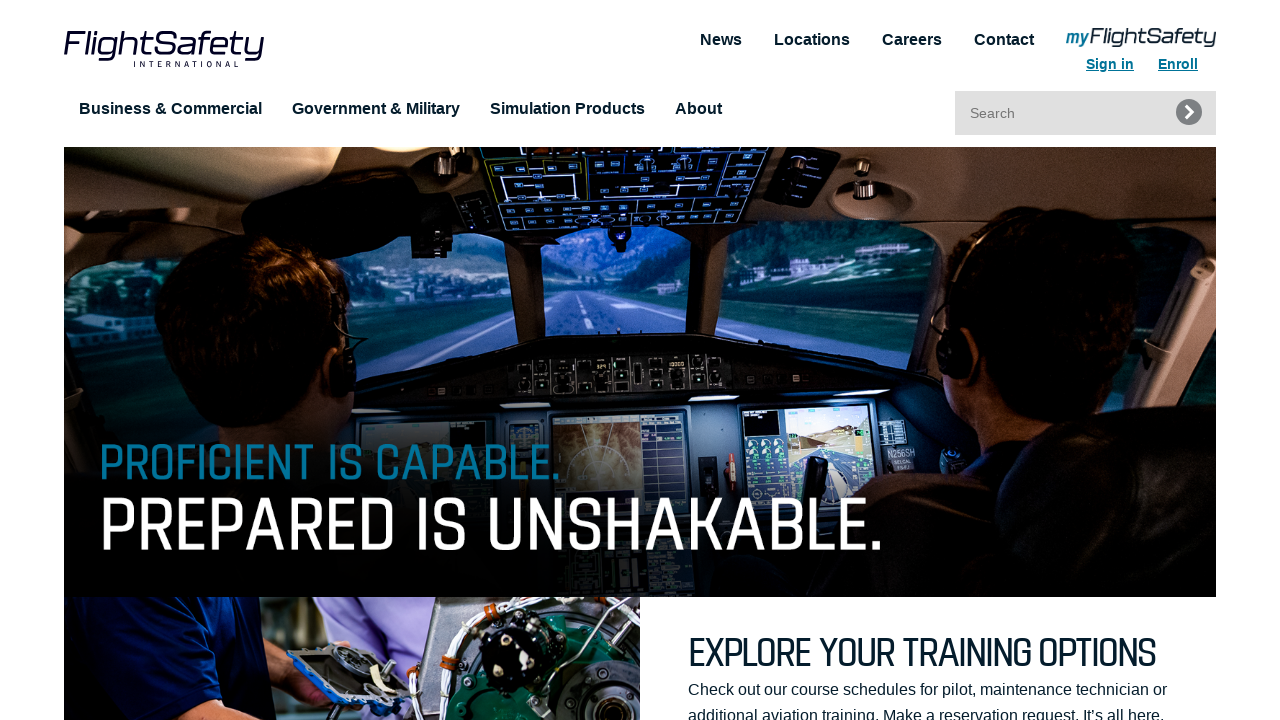

Located Government & Military menu item
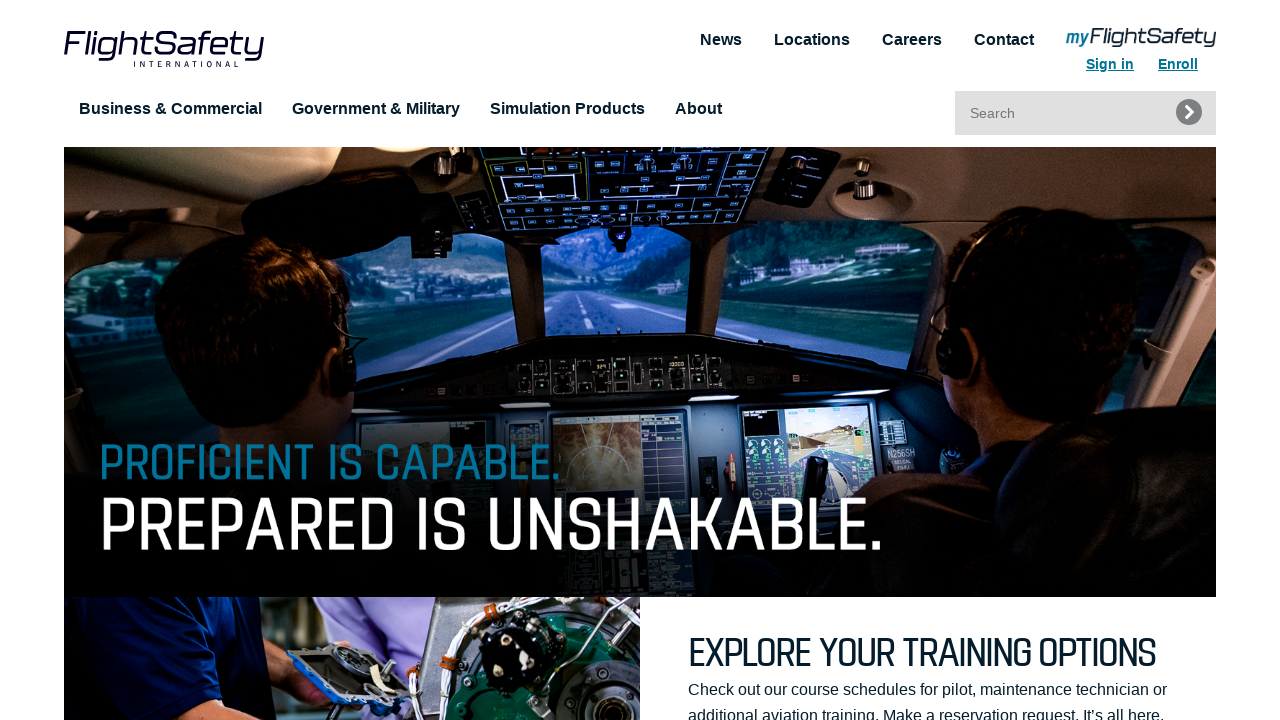

Clicked Government & Military direct link at (376, 109) on xpath=//html/body/header/div/nav/section/ul/li[2]/a
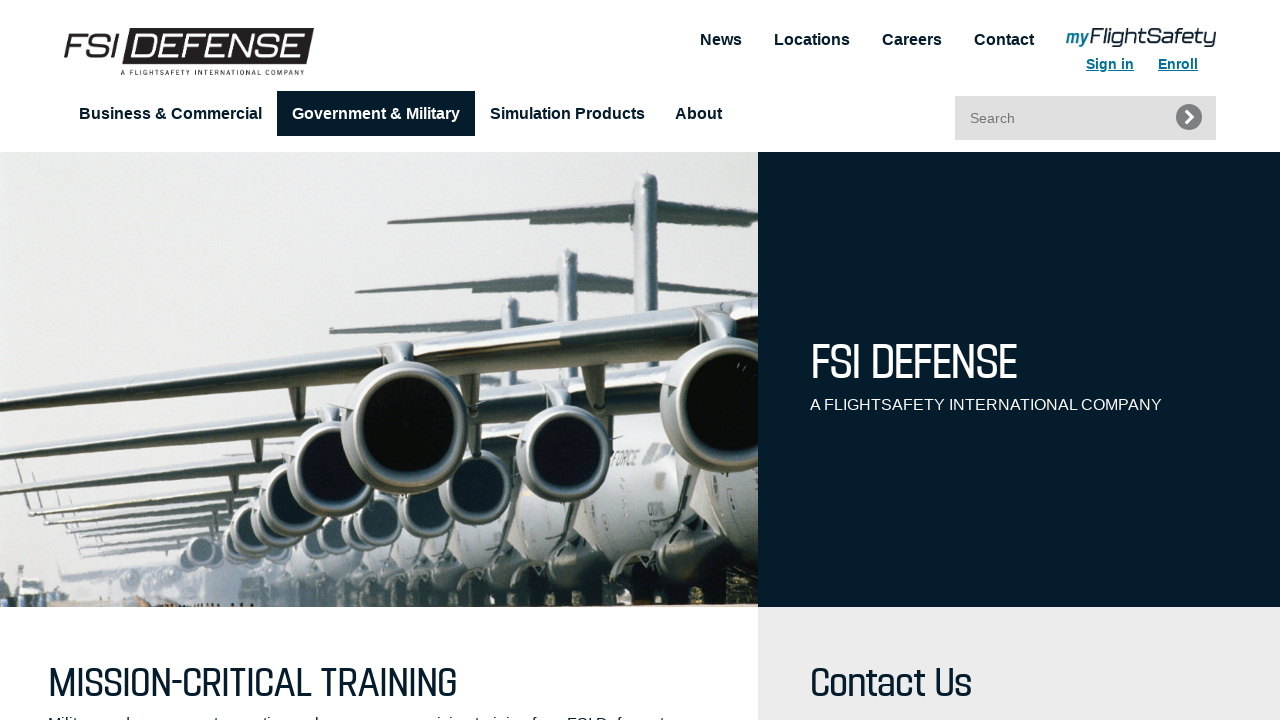

Navigated back to FlightSafety home page
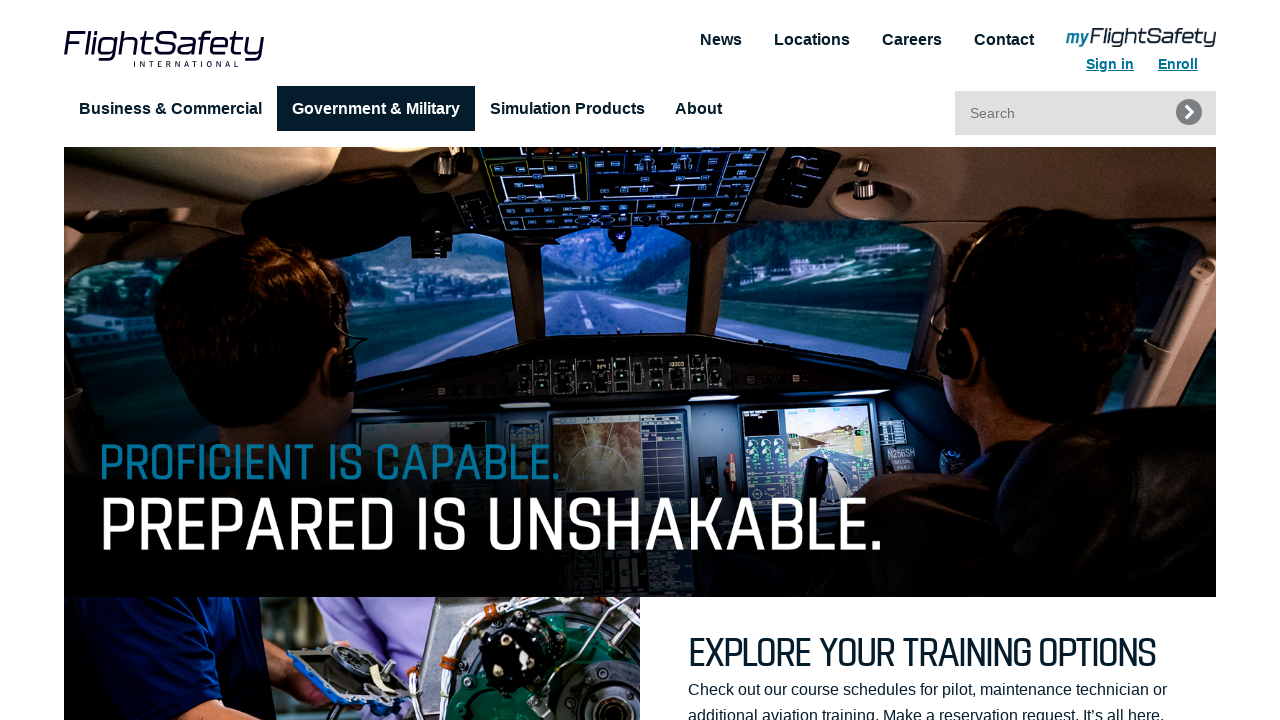

Located Simulation Products menu selector
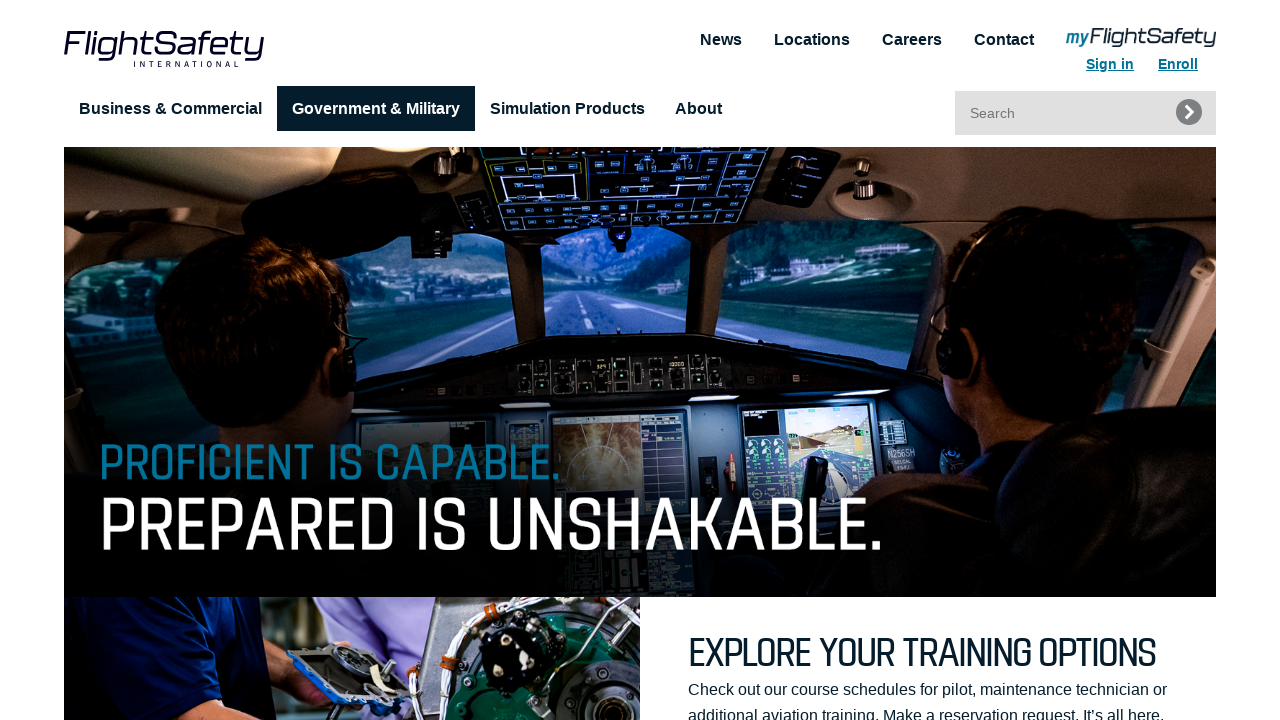

Hovered over Simulation Products menu to reveal dropdown at (568, 109) on //html/body/header/div/nav/section/ul/li[3]/a
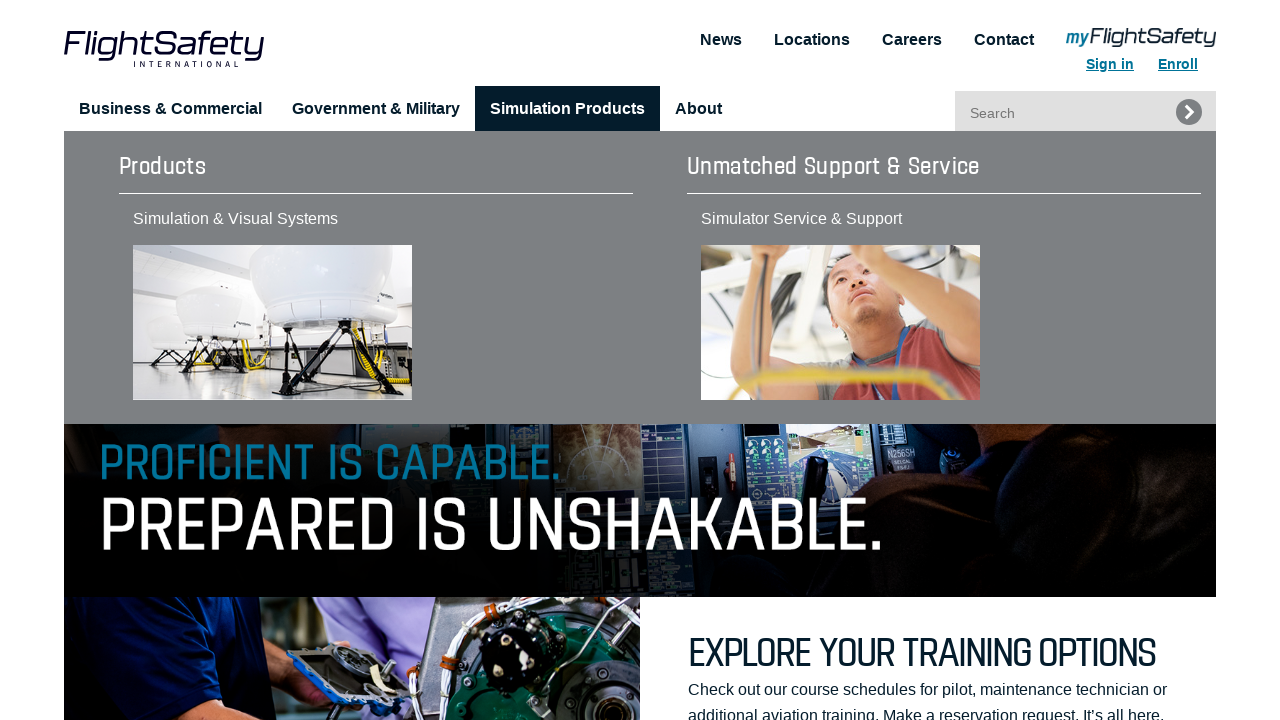

Waited 500ms for dropdown animation to complete
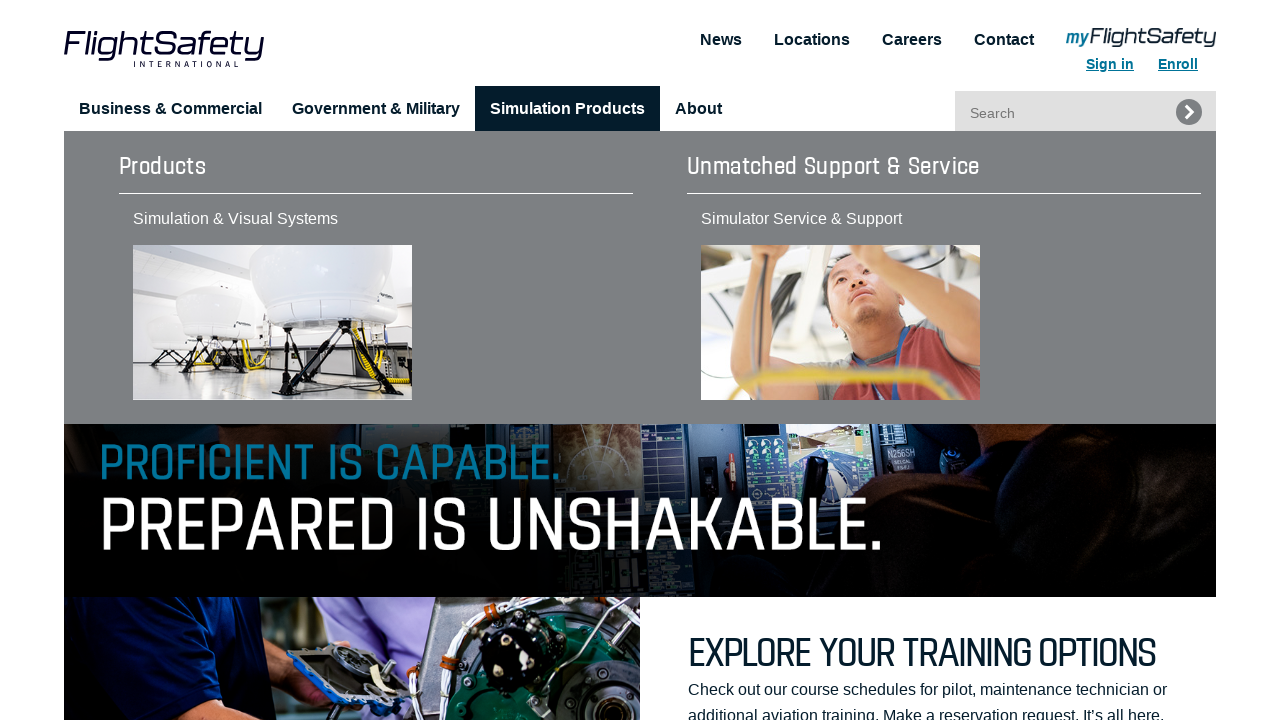

Counted Simulation Products dropdown links: 4 total
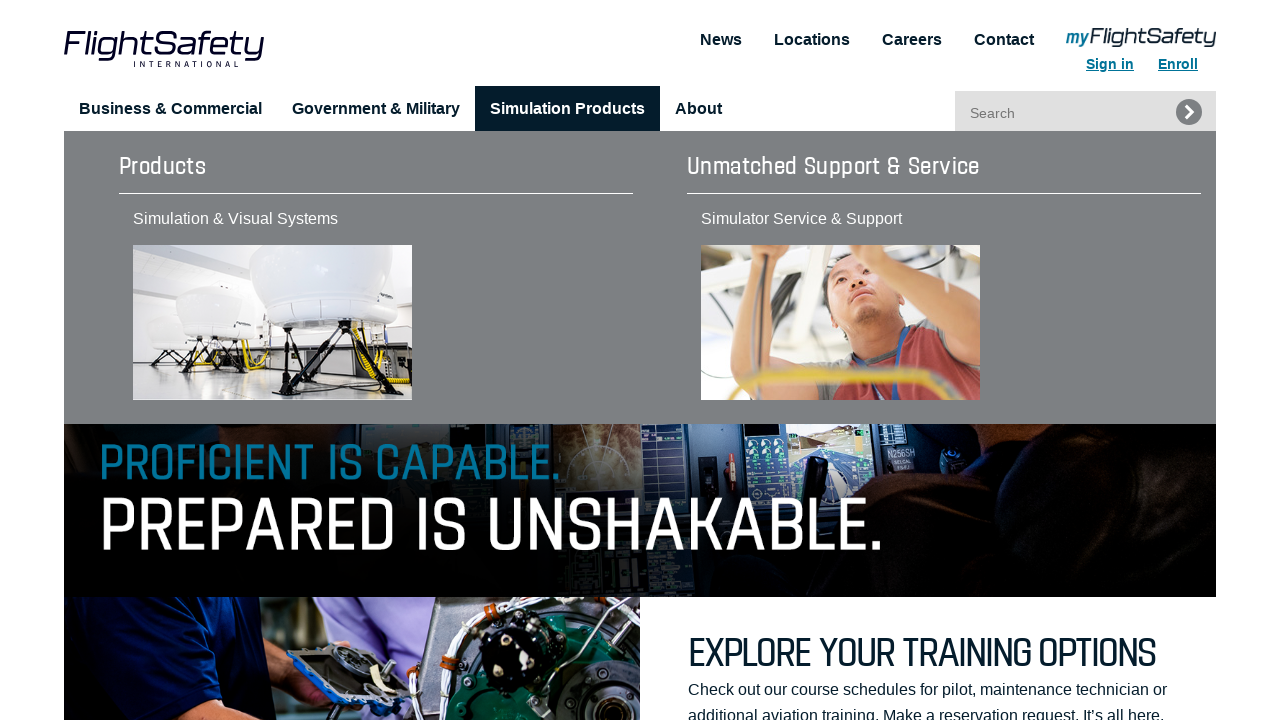

Hovered over Simulation Products menu (iteration 1/4) at (568, 109) on //html/body/header/div/nav/section/ul/li[3]/a
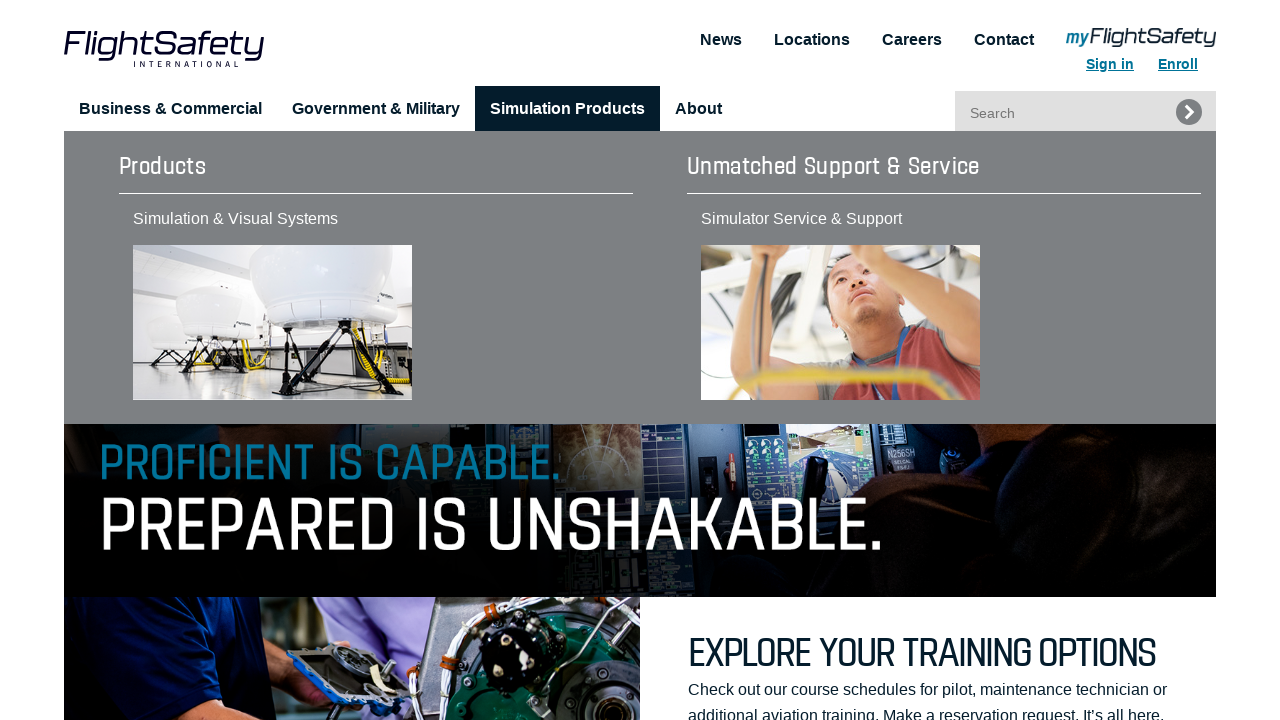

Waited 300ms for menu to stabilize
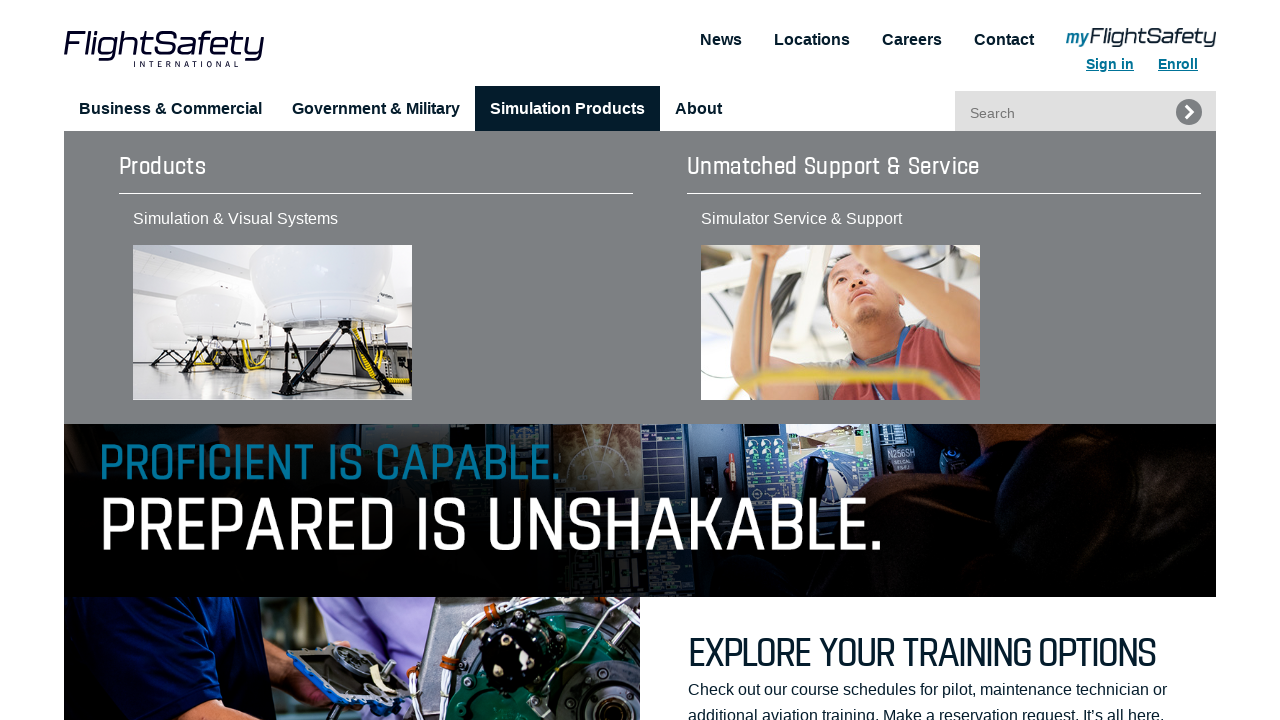

Clicked Simulation Products menu at (568, 109) on //html/body/header/div/nav/section/ul/li[3]/a
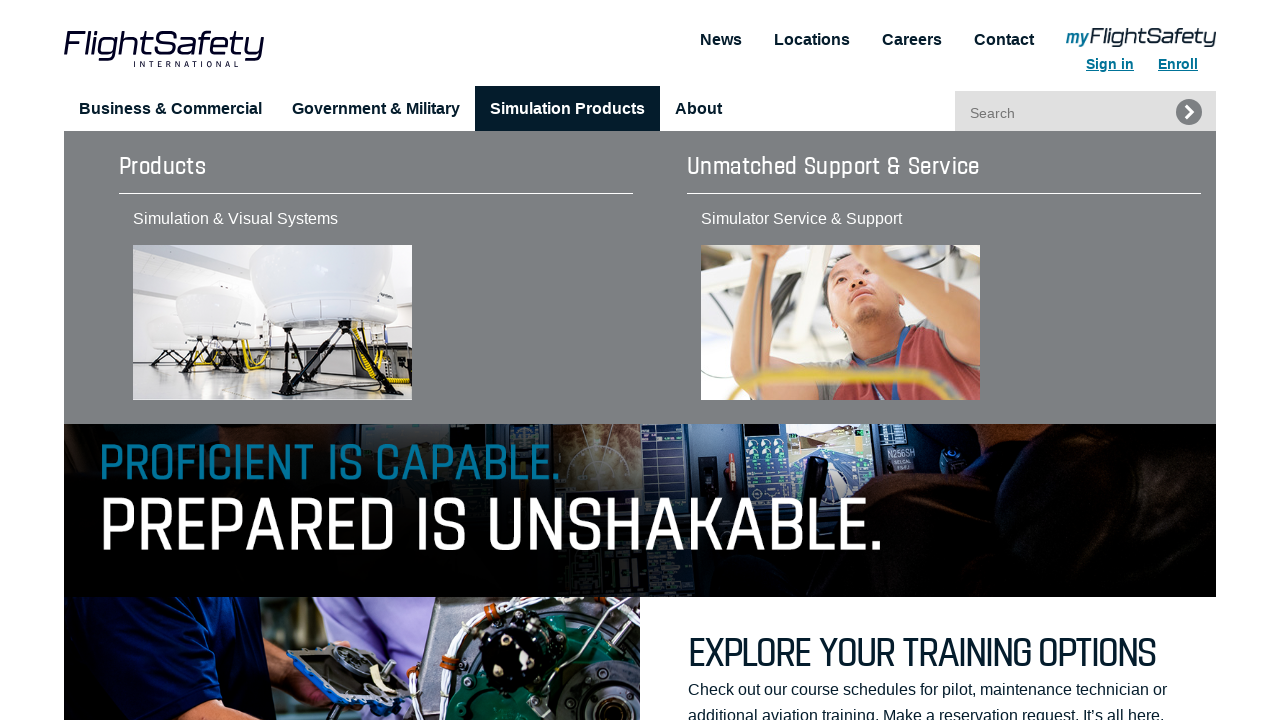

Waited 300ms after menu click
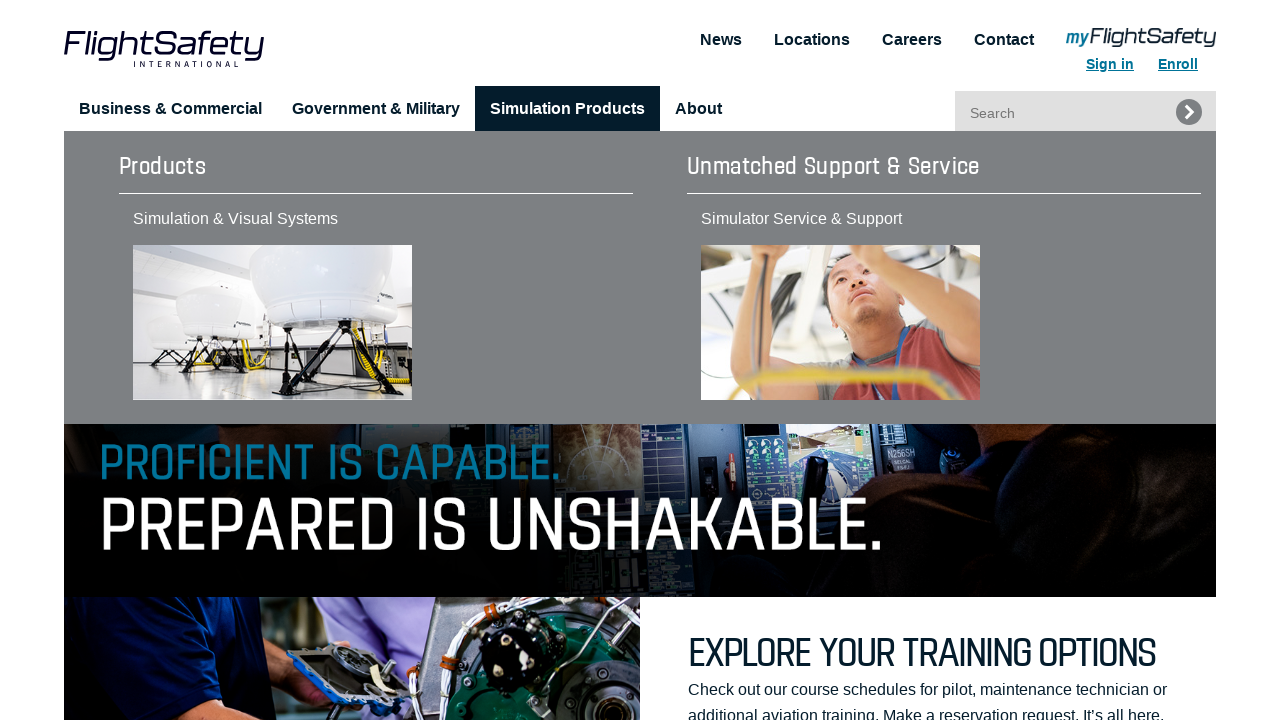

Clicked Simulation Products dropdown link 1/4 at (372, 218) on xpath=//html/body/header/div/nav/section/ul/li[3]/ul/li/div >> a >> nth=0
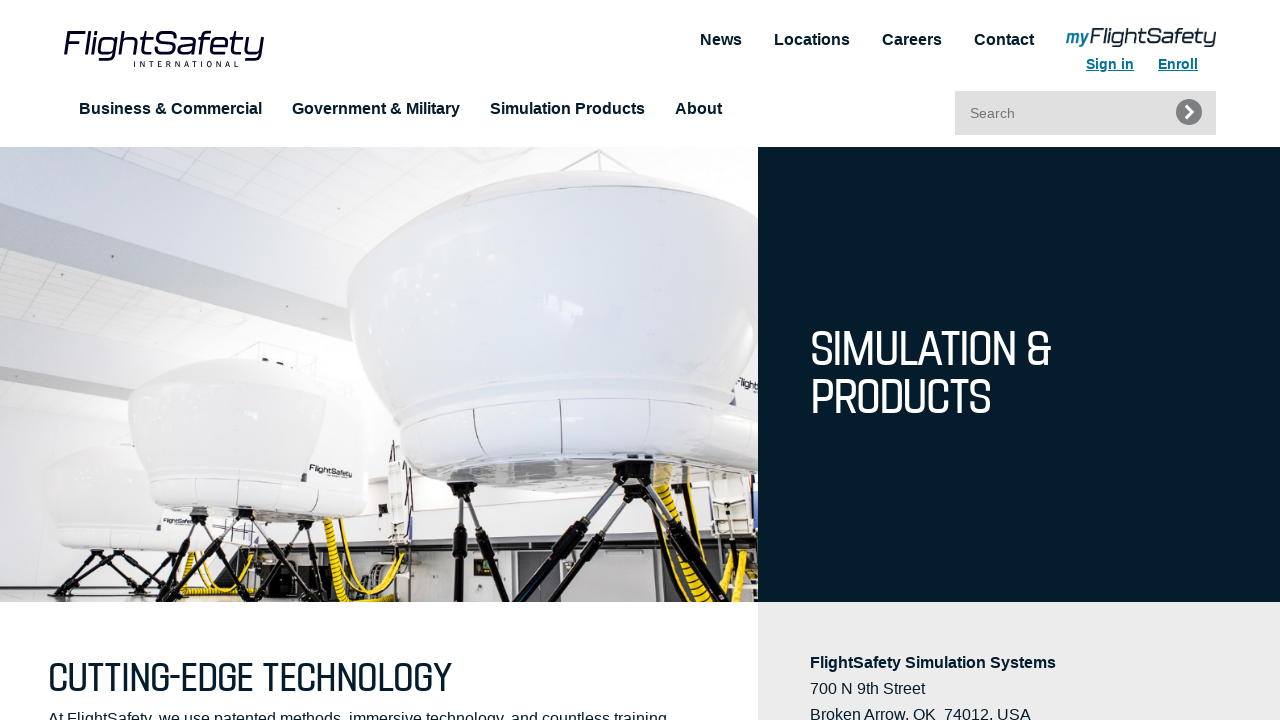

Navigated back to FlightSafety home page
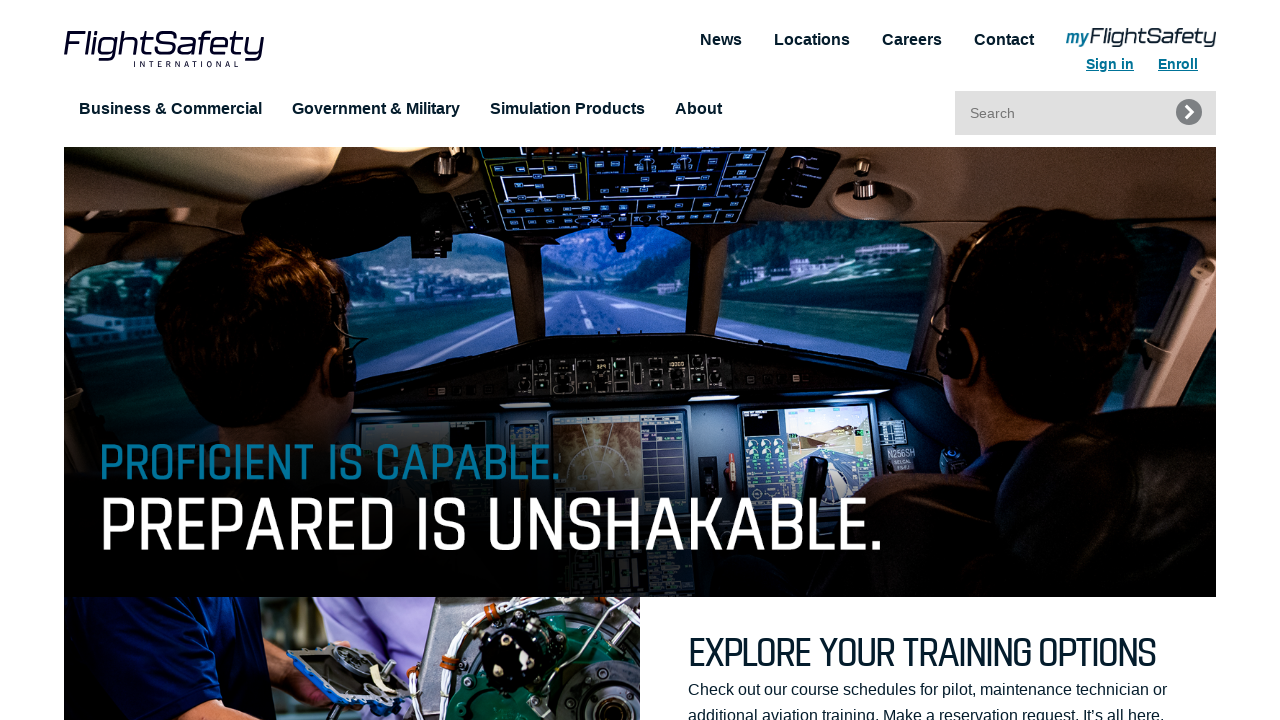

Hovered over Simulation Products menu (iteration 2/4) at (568, 109) on //html/body/header/div/nav/section/ul/li[3]/a
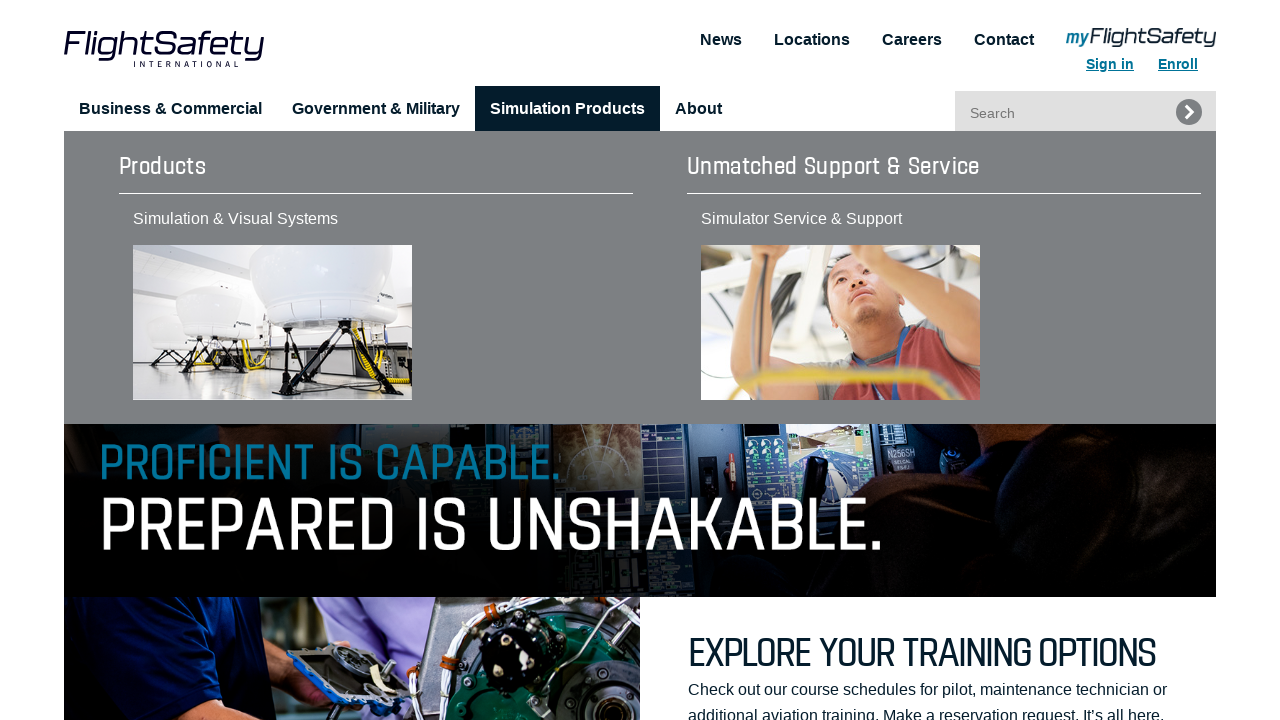

Waited 300ms for menu to stabilize
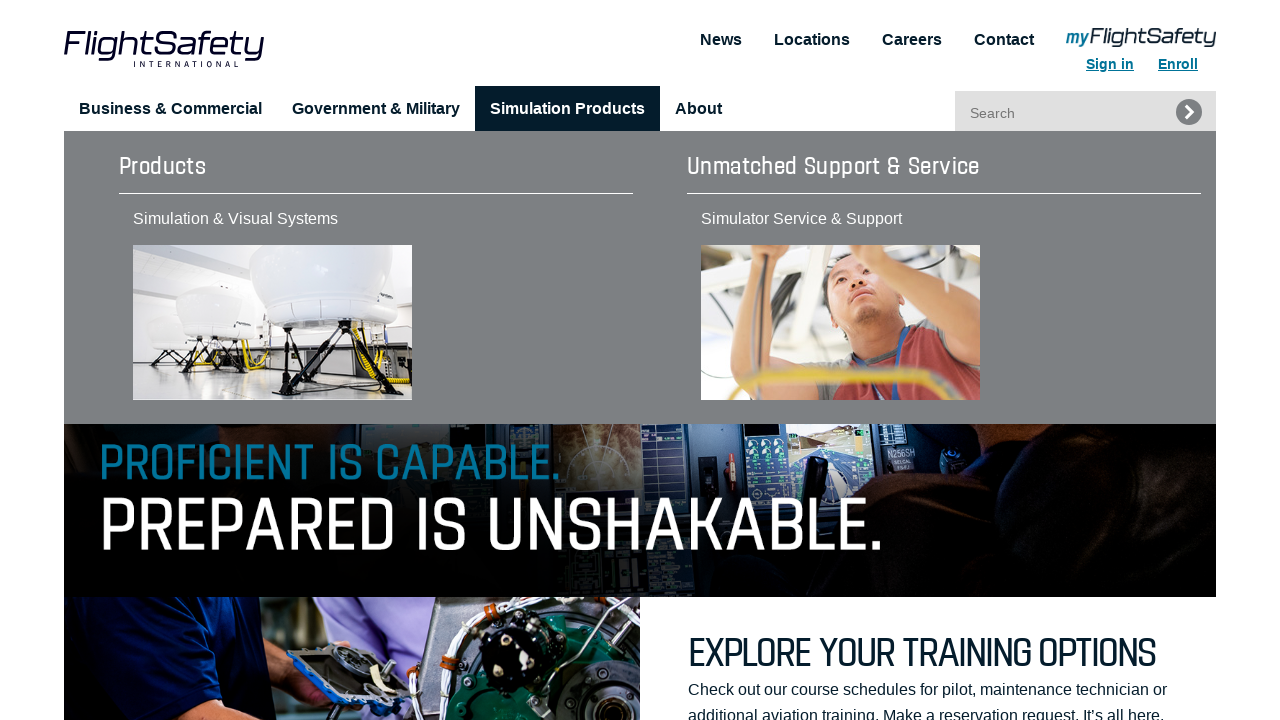

Clicked Simulation Products menu at (568, 109) on //html/body/header/div/nav/section/ul/li[3]/a
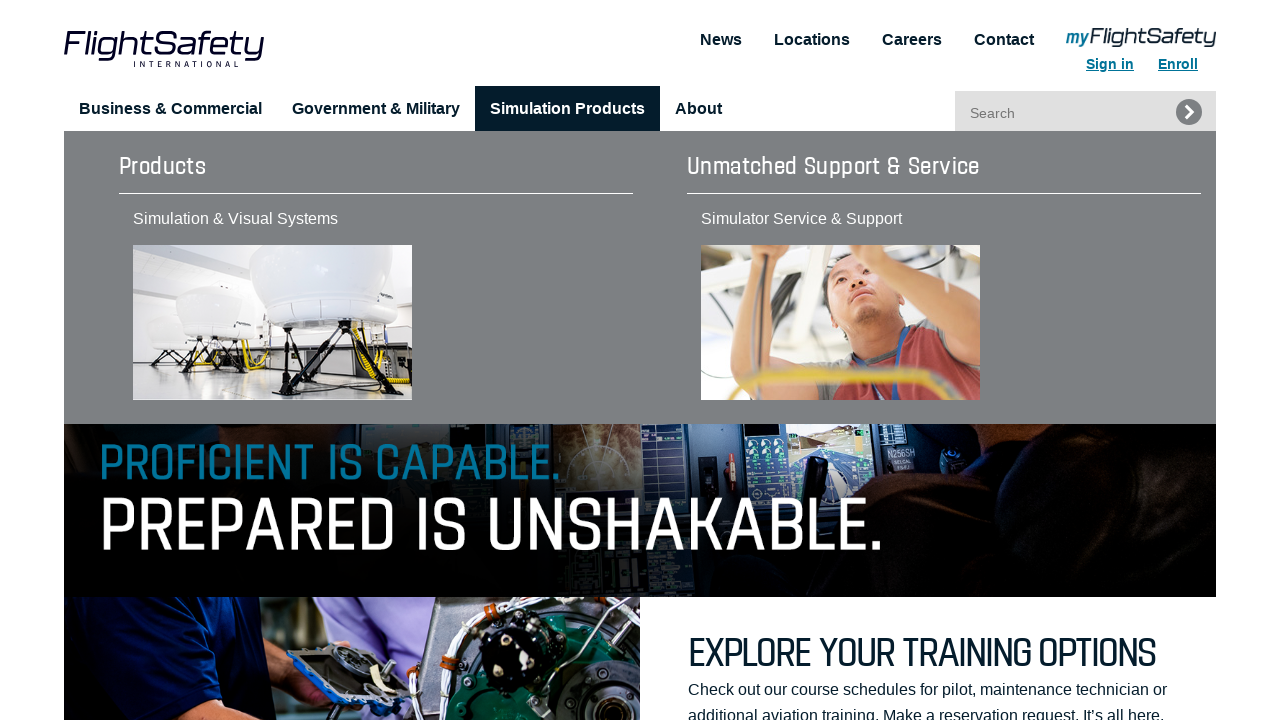

Waited 300ms after menu click
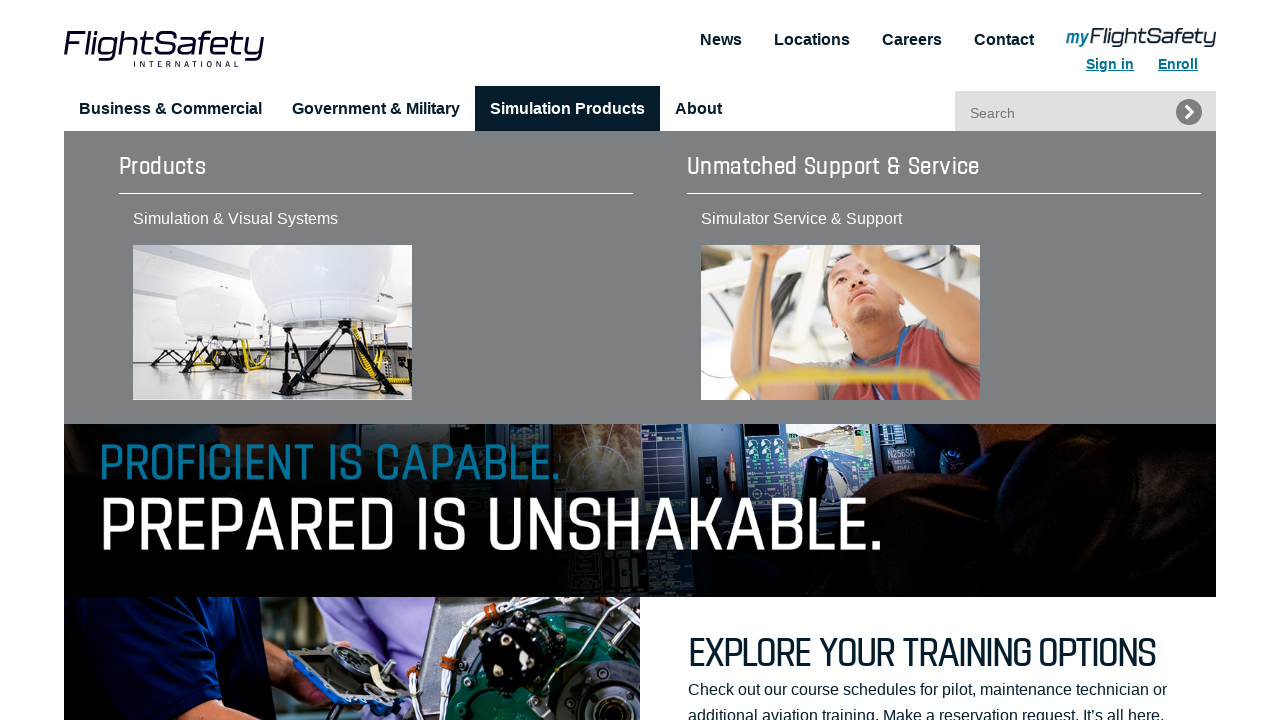

Clicked Simulation Products dropdown link 2/4 at (372, 322) on xpath=//html/body/header/div/nav/section/ul/li[3]/ul/li/div >> a >> nth=1
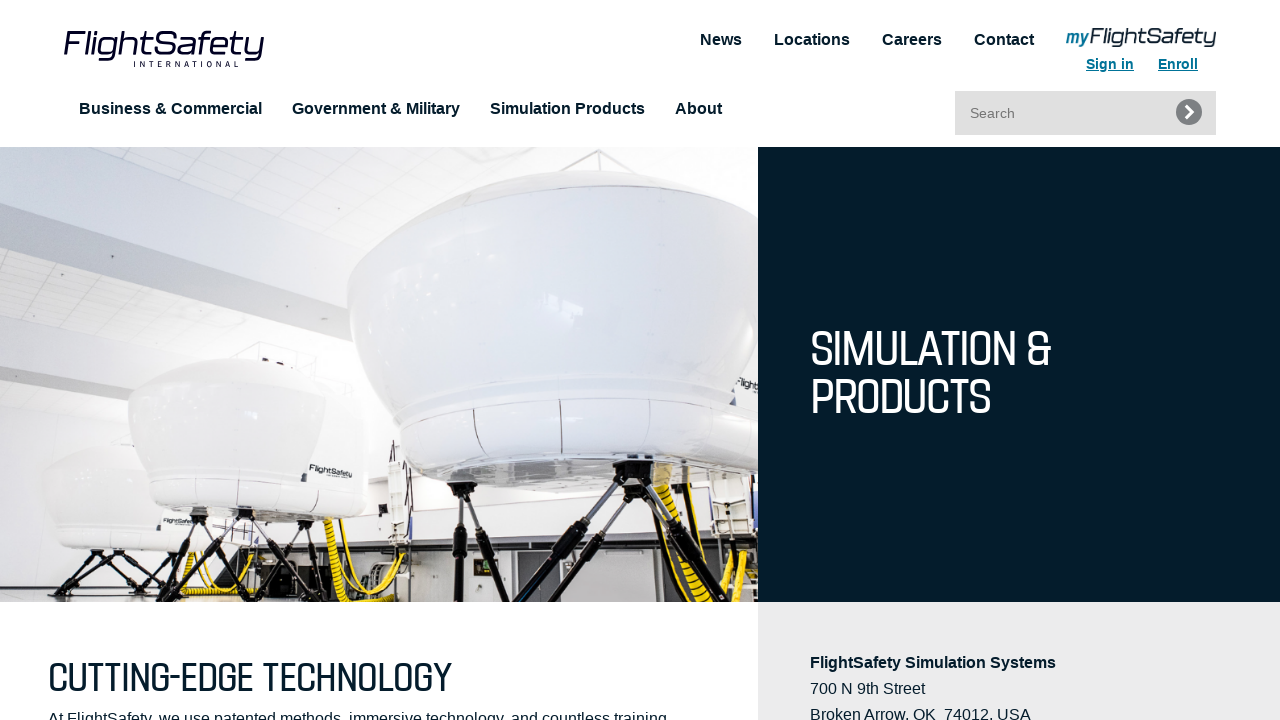

Navigated back to FlightSafety home page
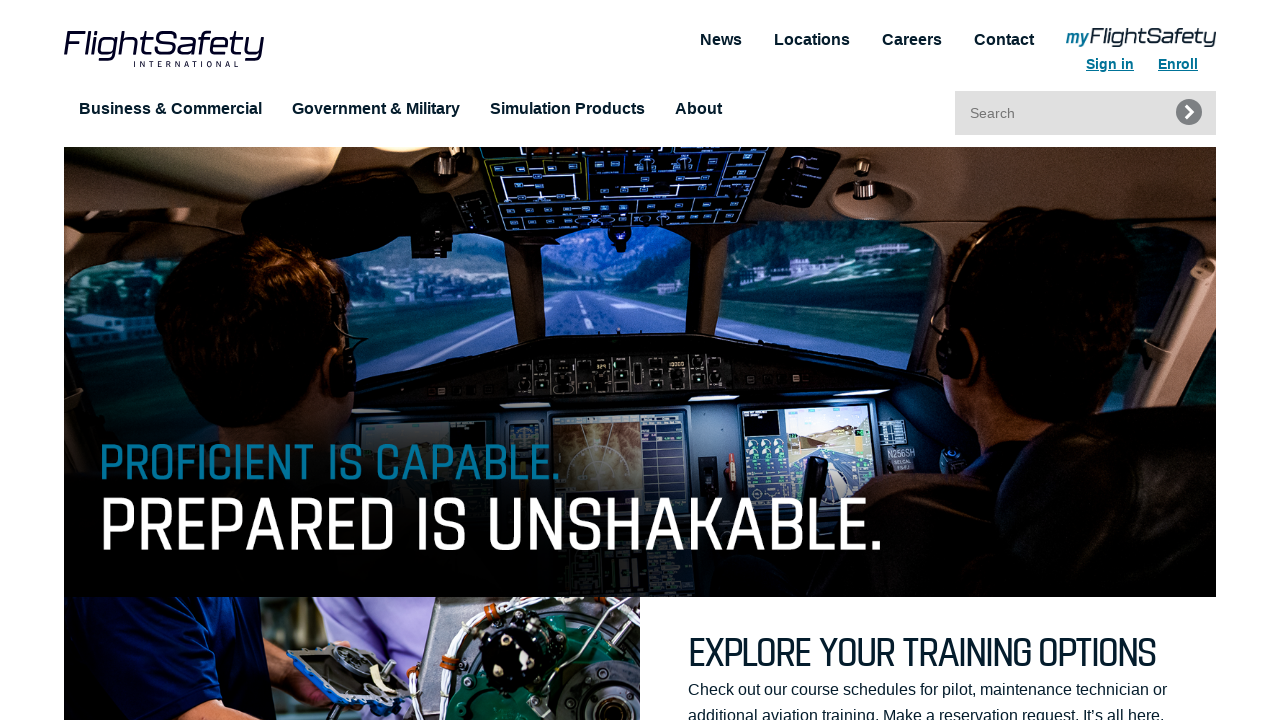

Hovered over Simulation Products menu (iteration 3/4) at (568, 109) on //html/body/header/div/nav/section/ul/li[3]/a
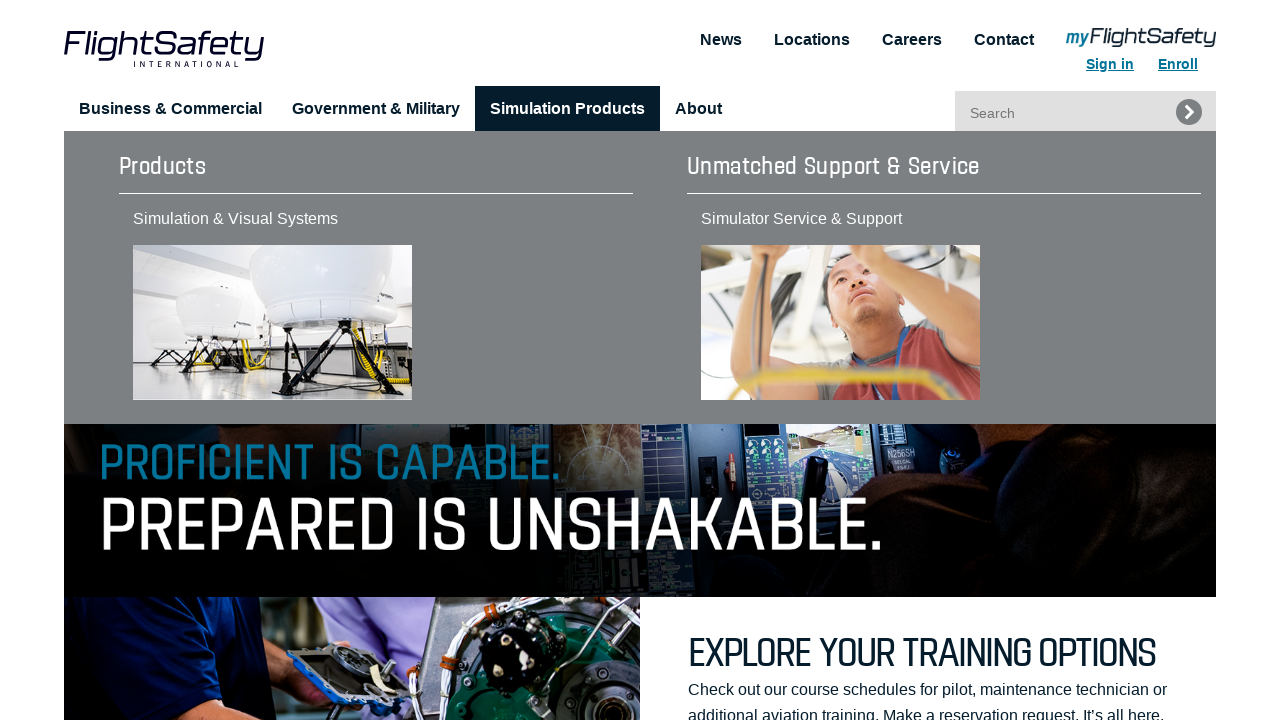

Waited 300ms for menu to stabilize
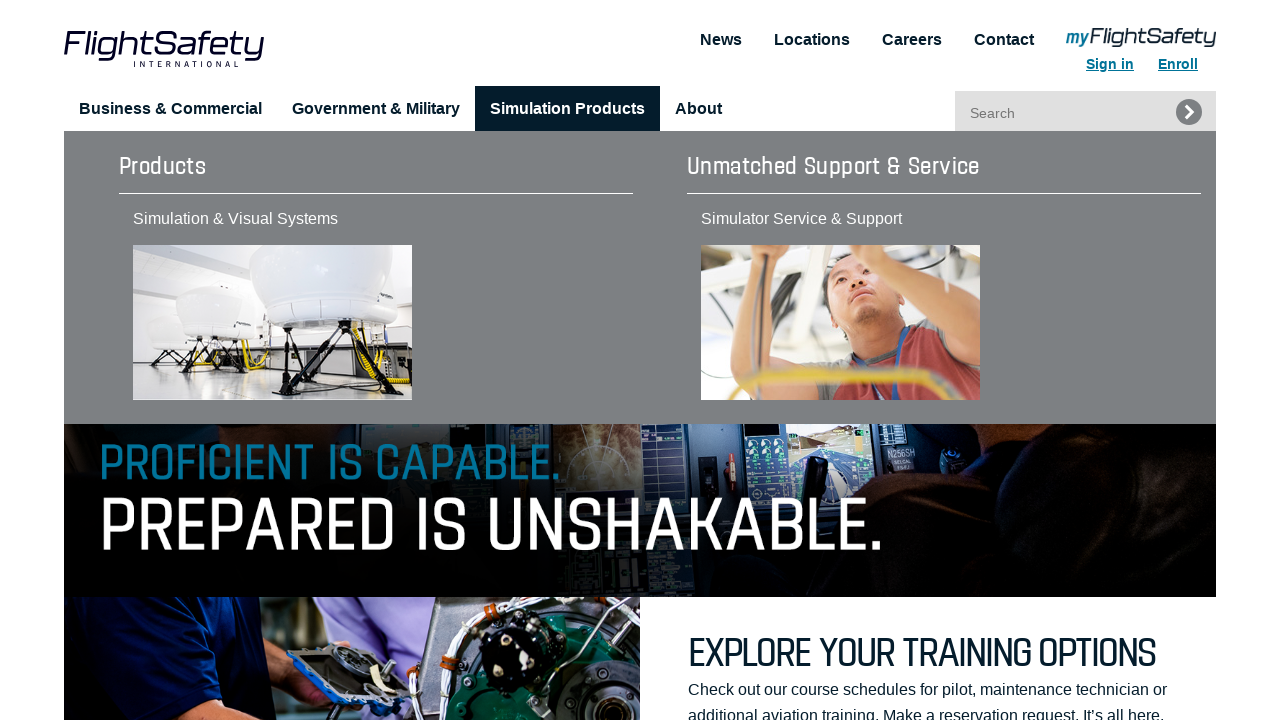

Clicked Simulation Products menu at (568, 109) on //html/body/header/div/nav/section/ul/li[3]/a
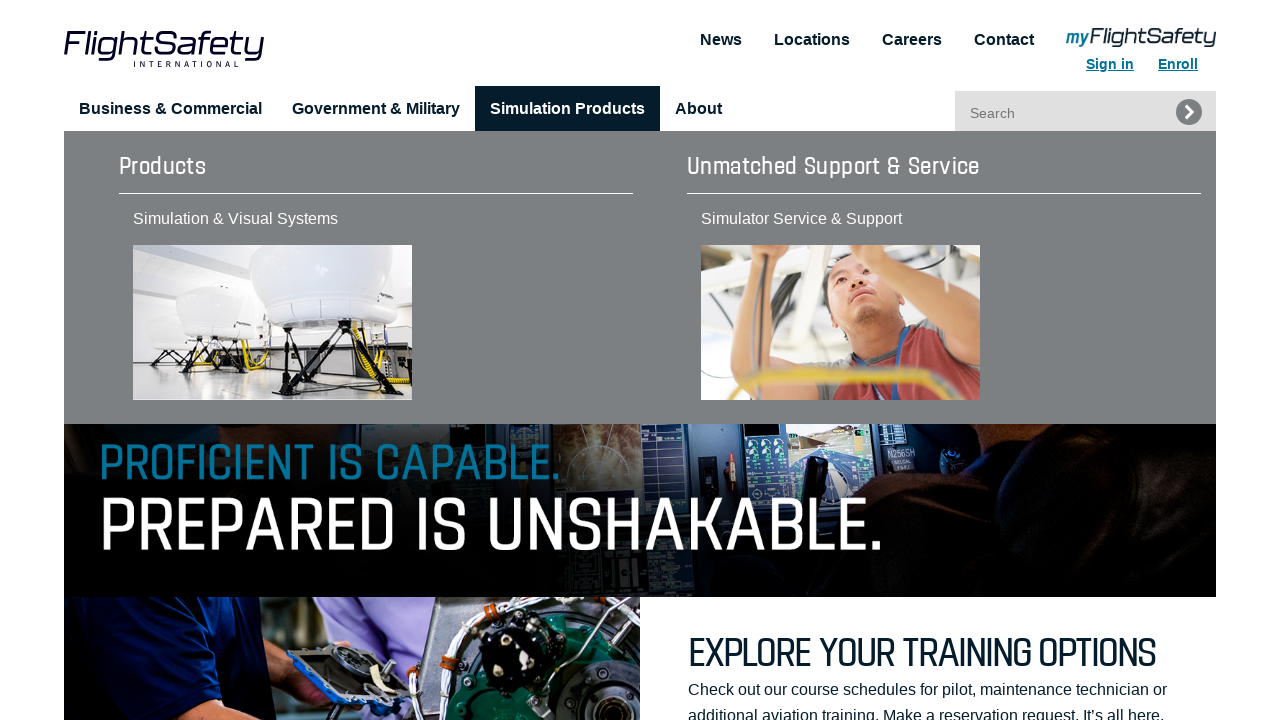

Waited 300ms after menu click
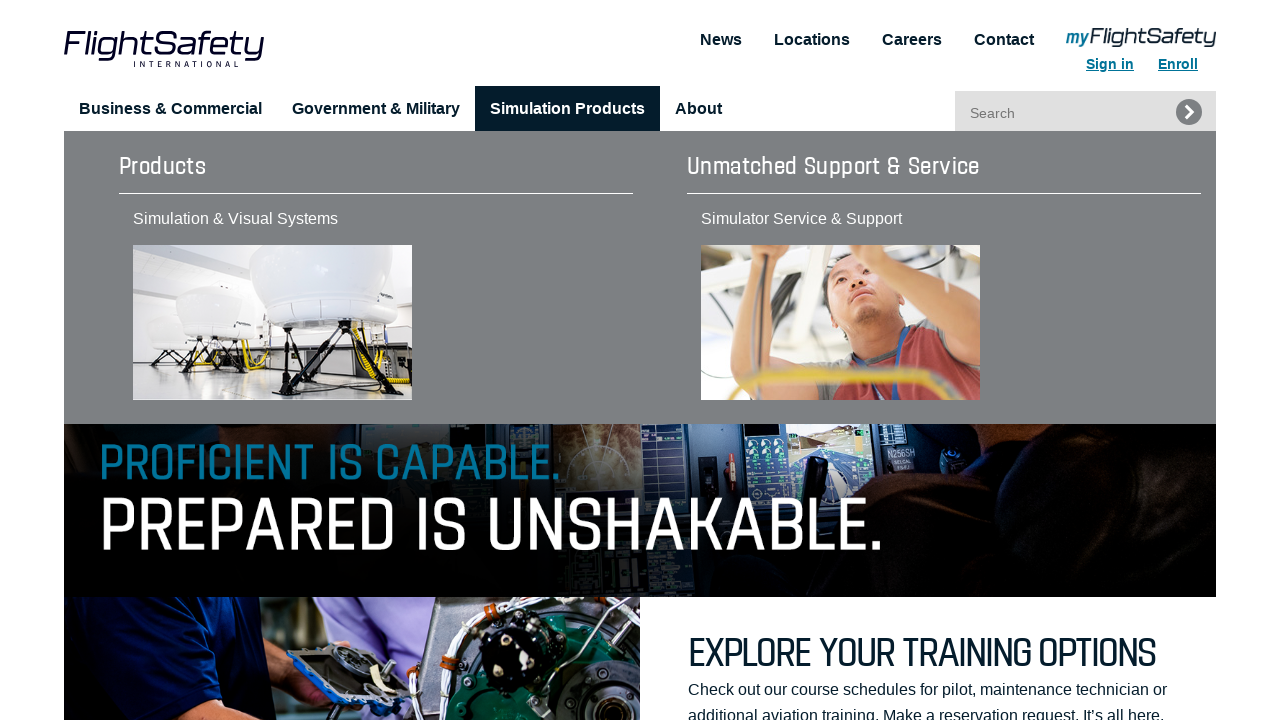

Clicked Simulation Products dropdown link 3/4 at (940, 218) on xpath=//html/body/header/div/nav/section/ul/li[3]/ul/li/div >> a >> nth=2
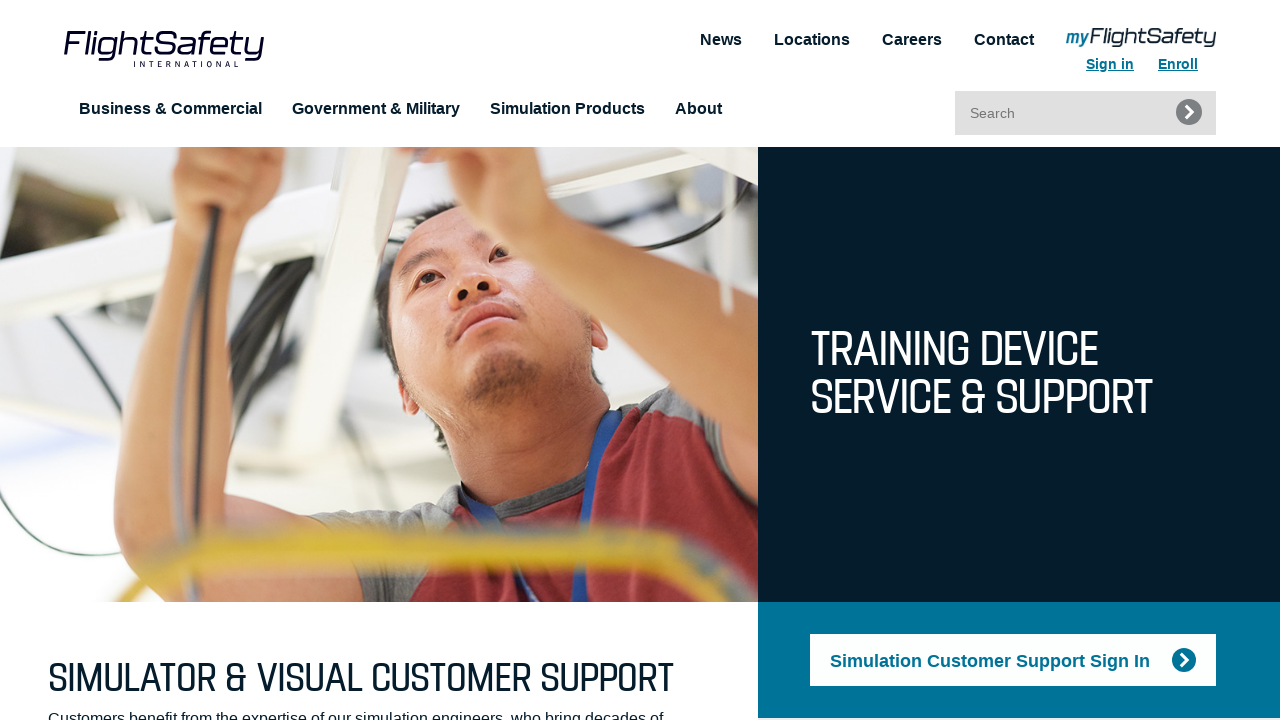

Navigated back to FlightSafety home page
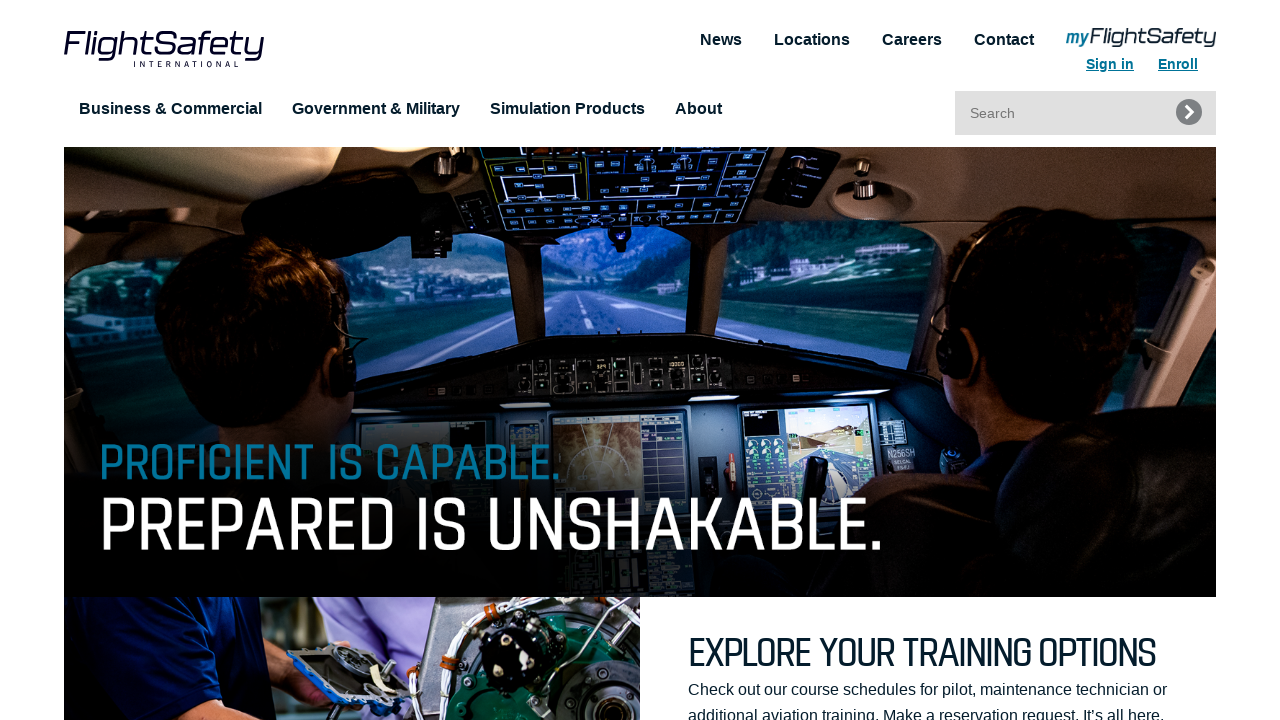

Hovered over Simulation Products menu (iteration 4/4) at (568, 109) on //html/body/header/div/nav/section/ul/li[3]/a
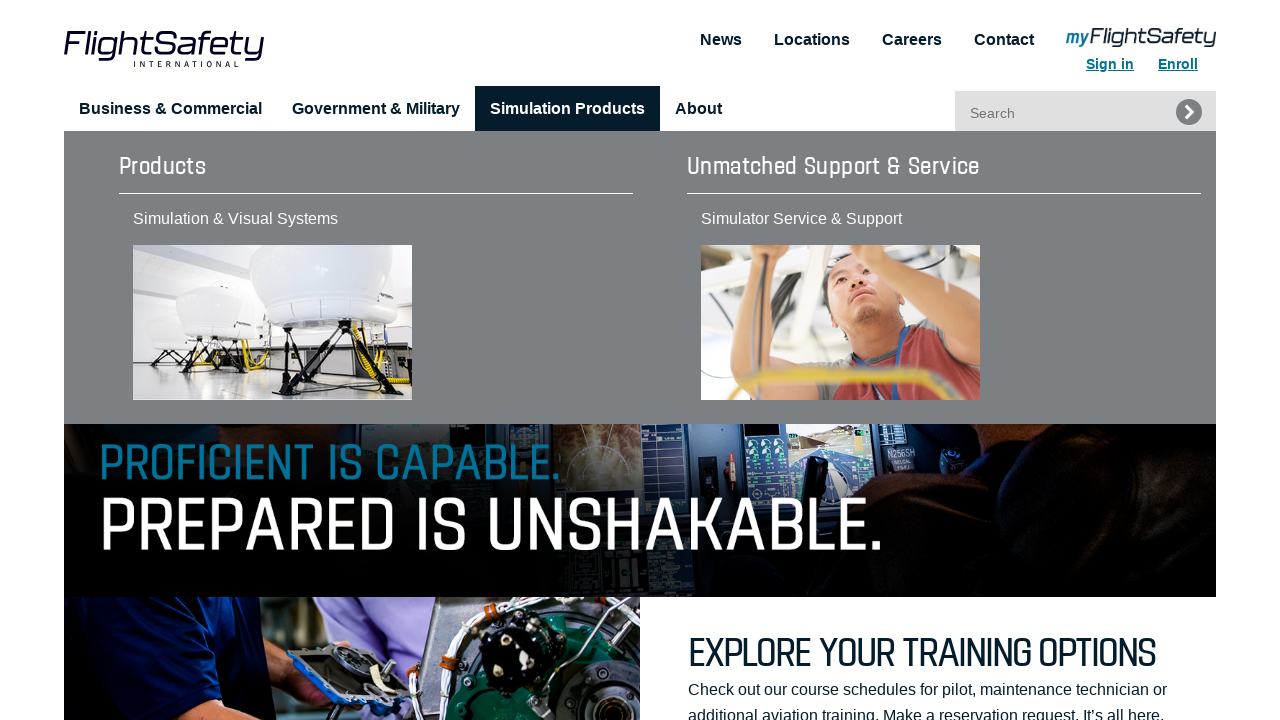

Waited 300ms for menu to stabilize
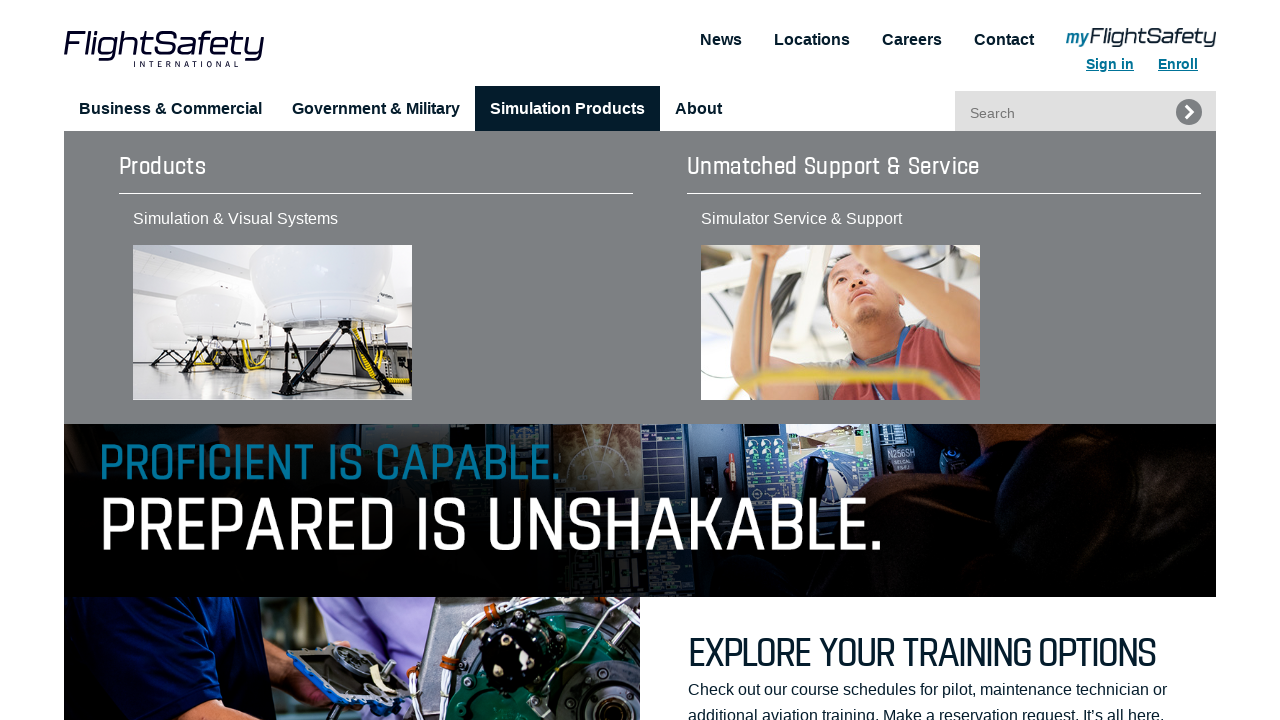

Clicked Simulation Products menu at (568, 109) on //html/body/header/div/nav/section/ul/li[3]/a
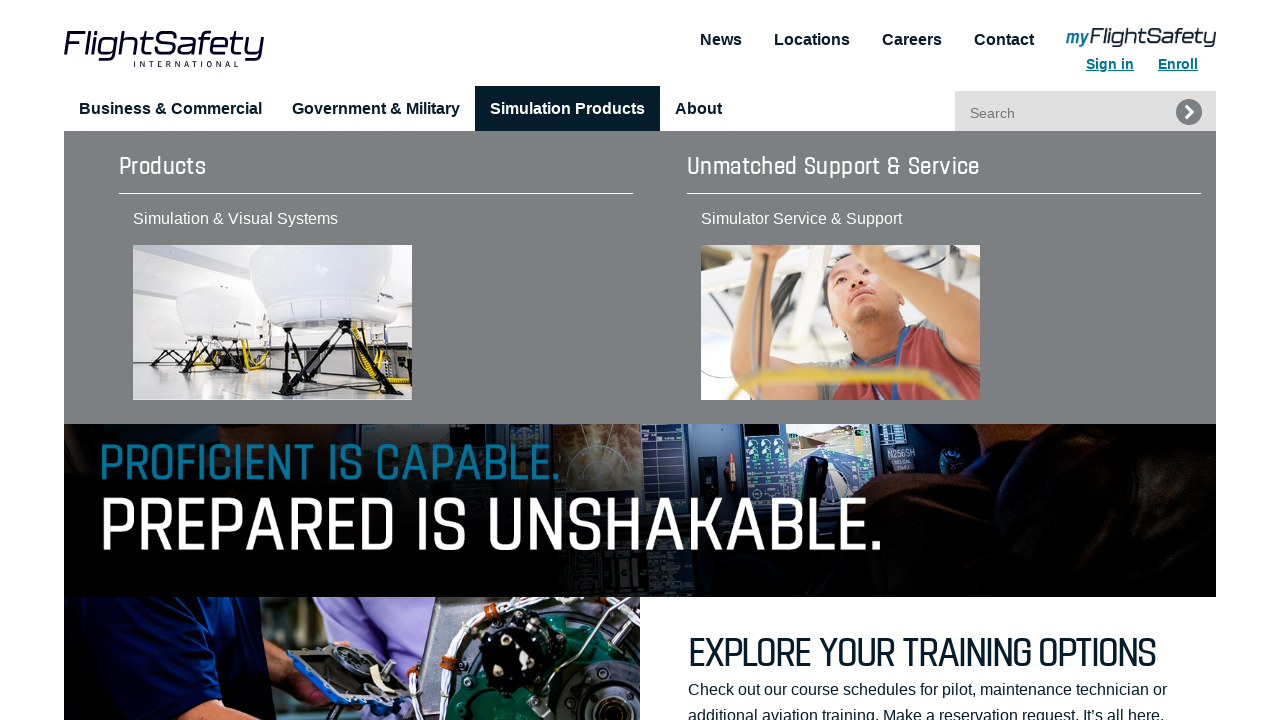

Waited 300ms after menu click
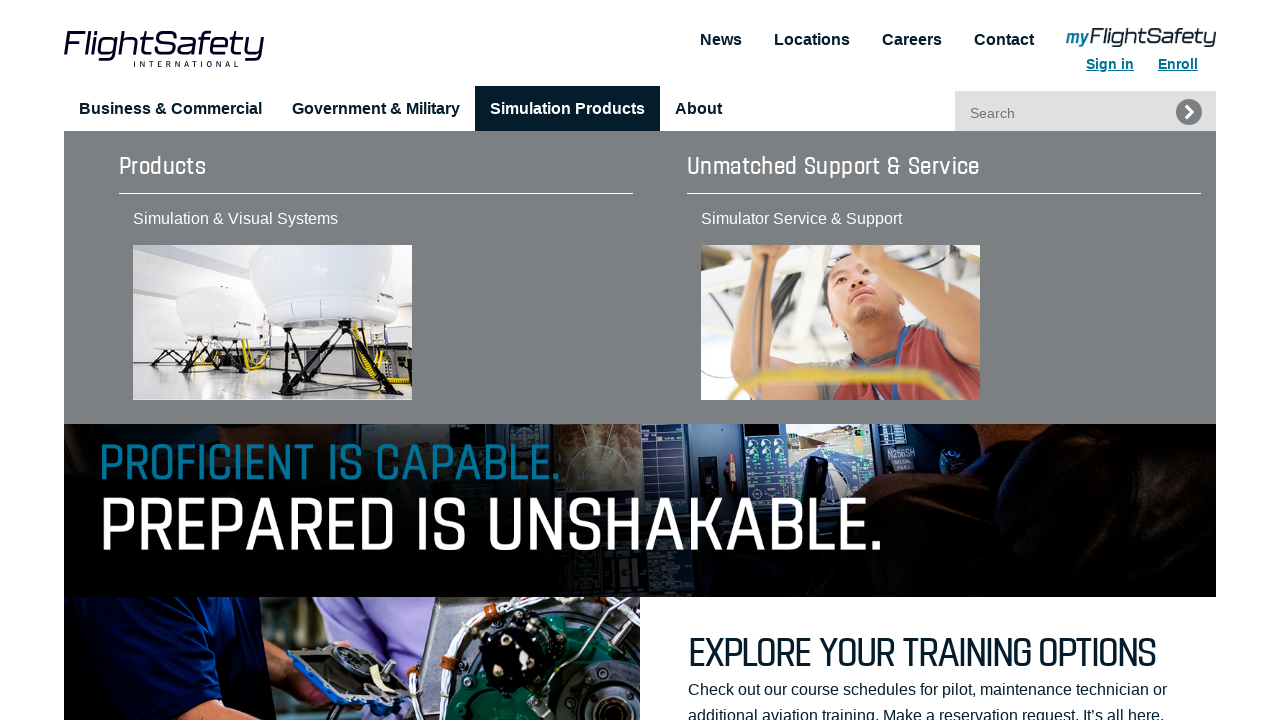

Clicked Simulation Products dropdown link 4/4 at (940, 322) on xpath=//html/body/header/div/nav/section/ul/li[3]/ul/li/div >> a >> nth=3
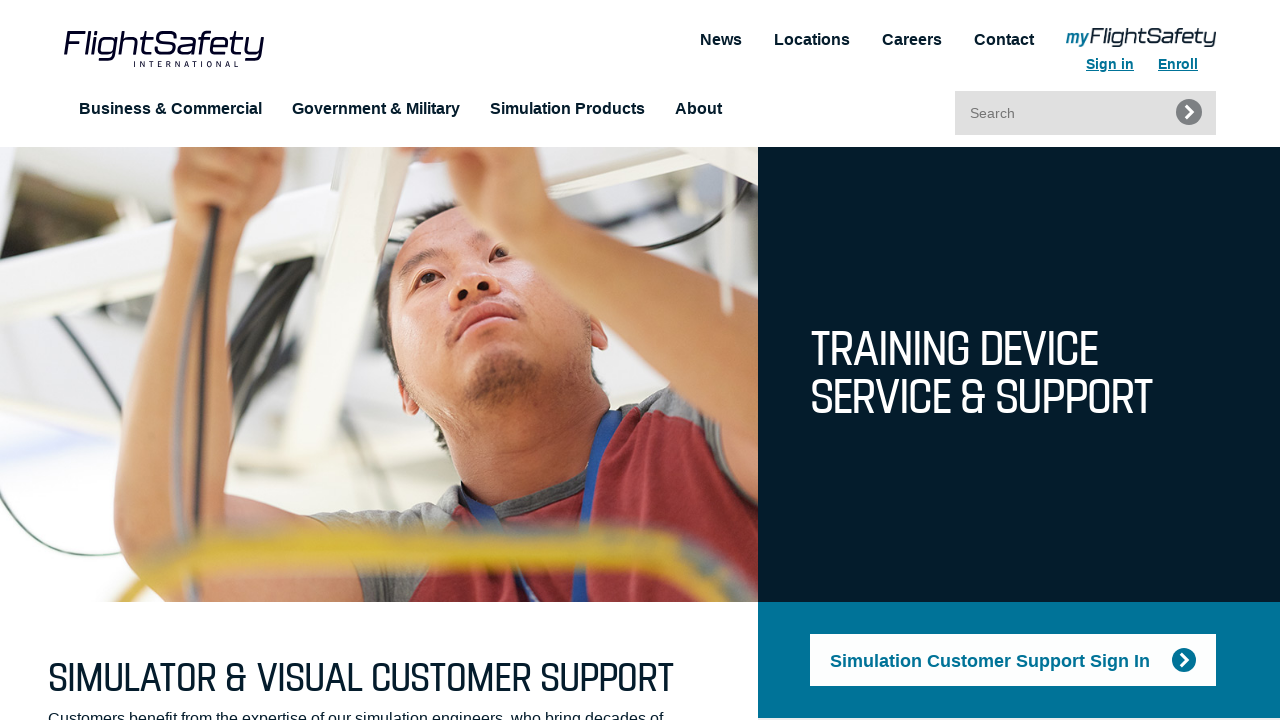

Navigated back to FlightSafety home page
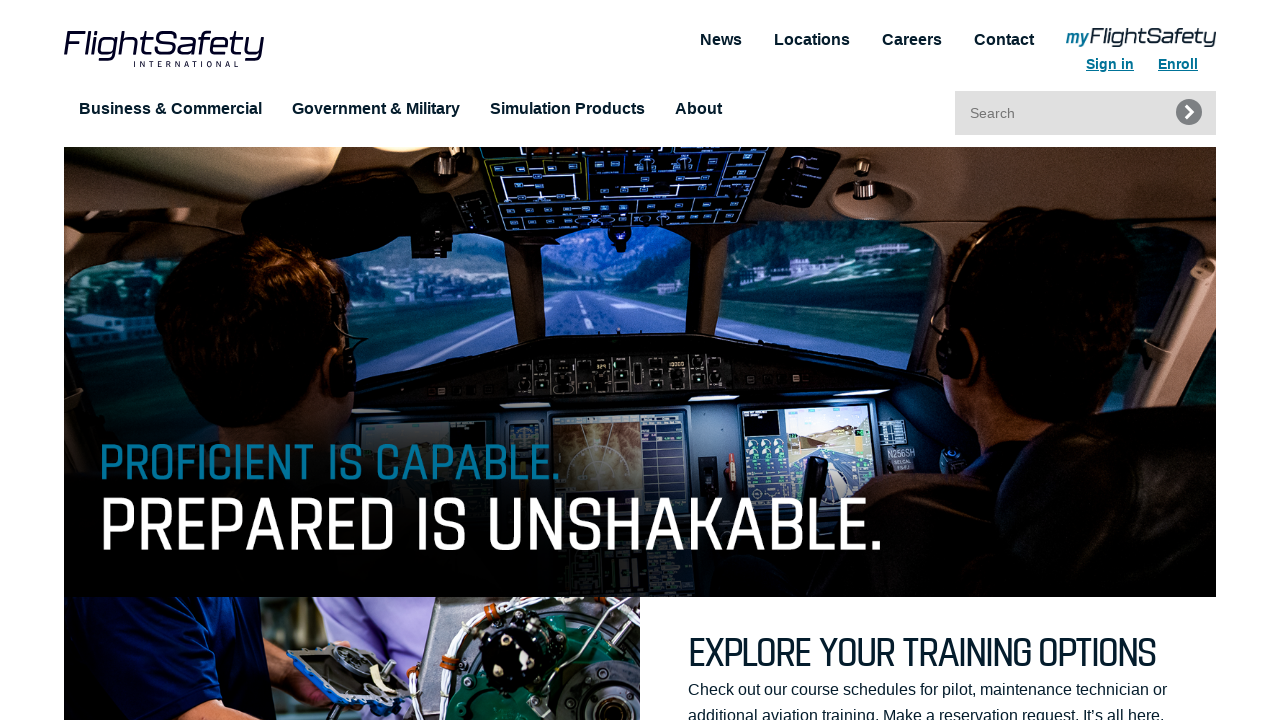

Located About menu selector
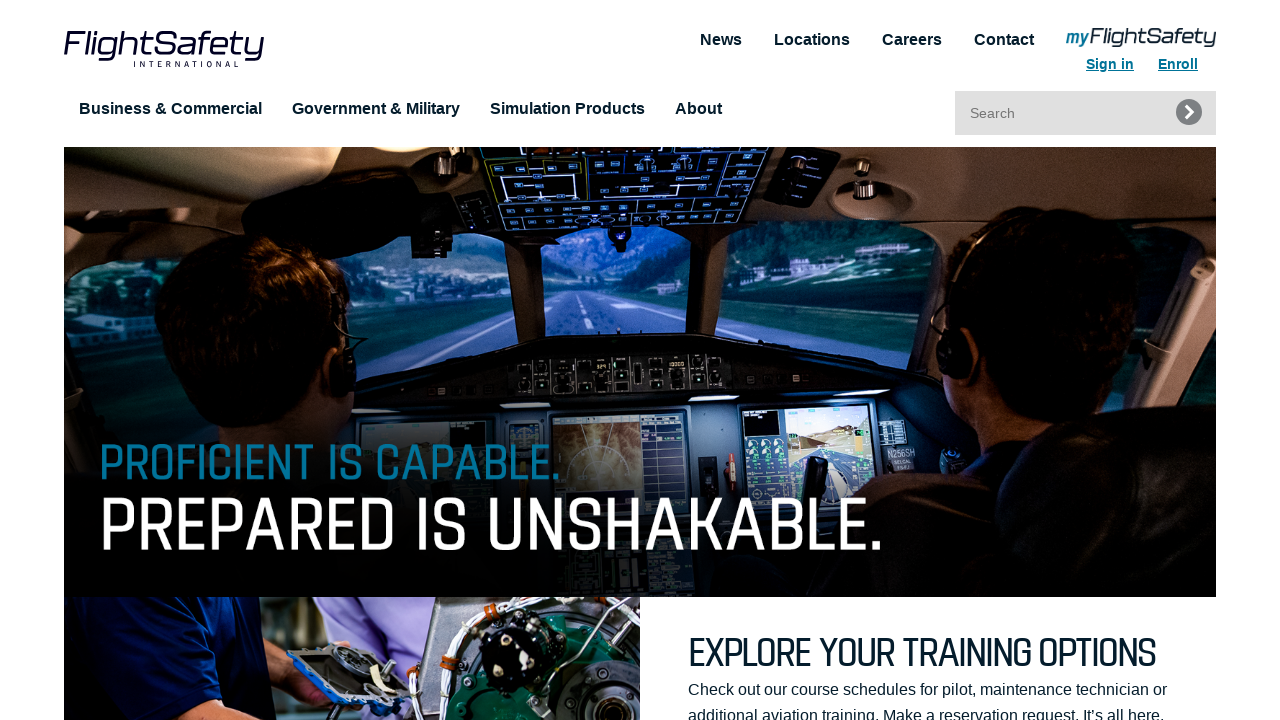

Hovered over About menu to reveal dropdown at (698, 109) on //html/body/header/div/nav/section/ul/li[4]/a
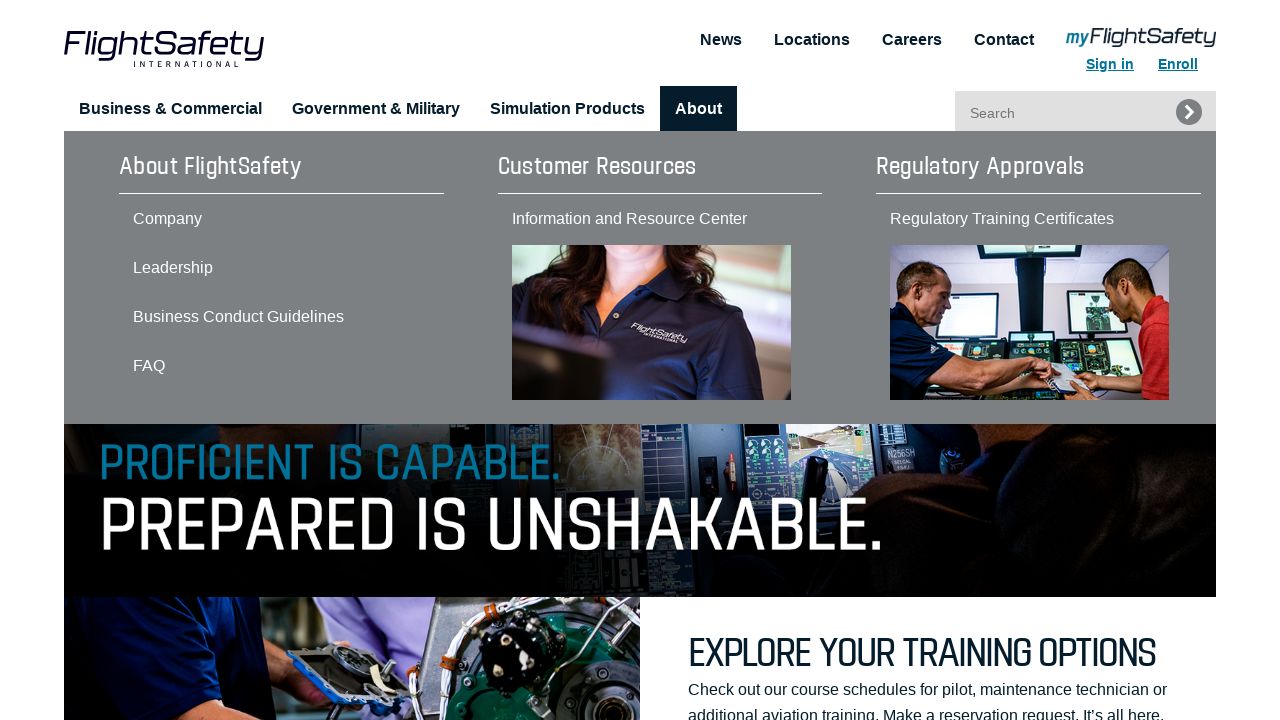

Waited 500ms for dropdown animation to complete
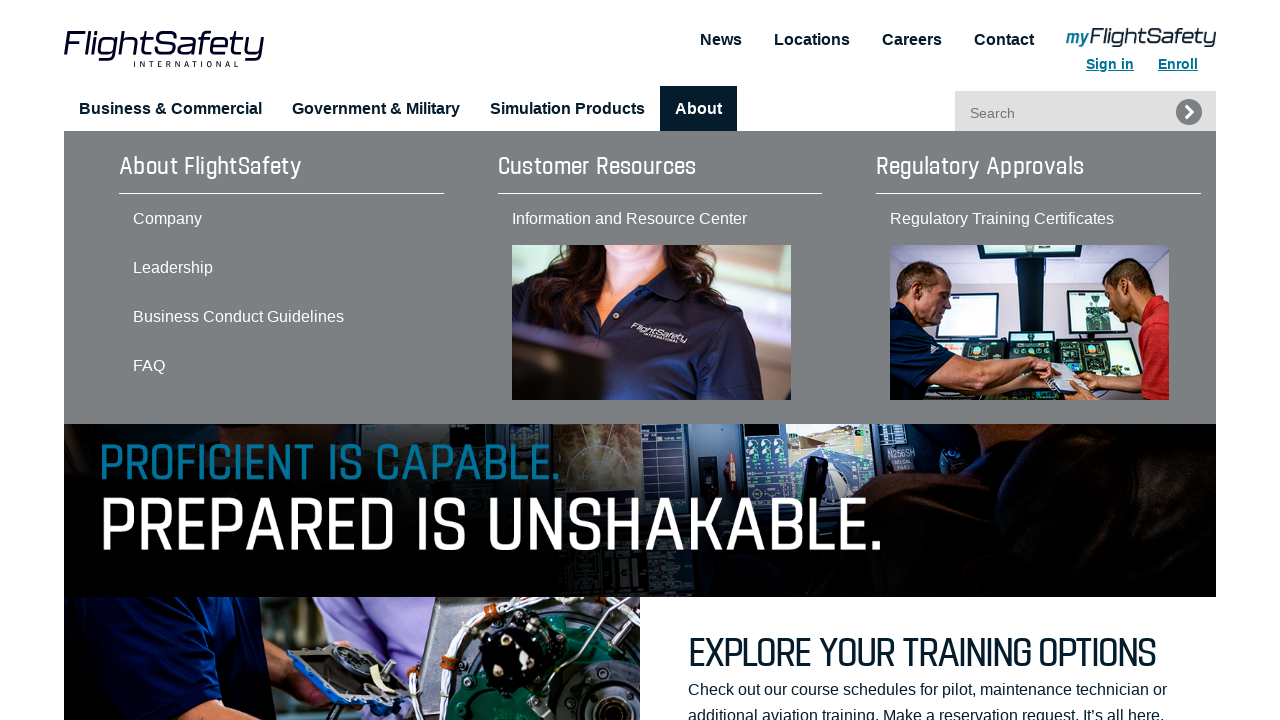

Counted About dropdown links: 8 total
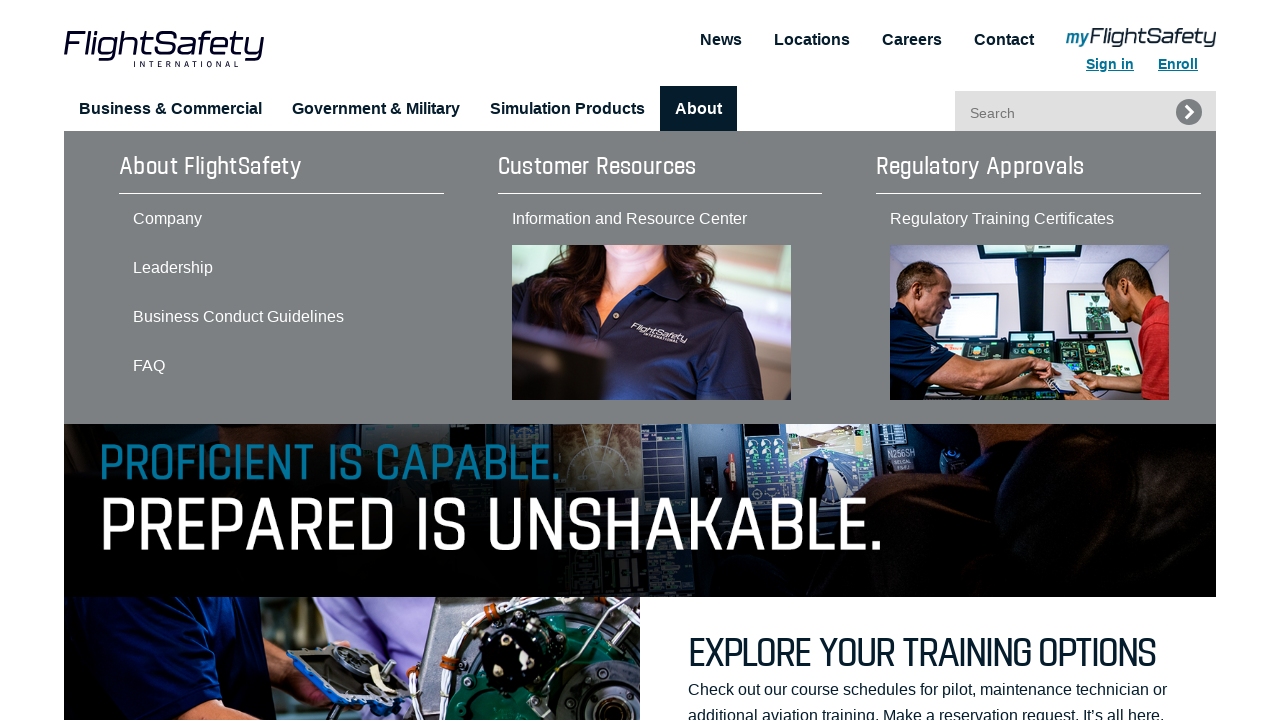

Hovered over About menu (iteration 1/8) at (698, 109) on //html/body/header/div/nav/section/ul/li[4]/a
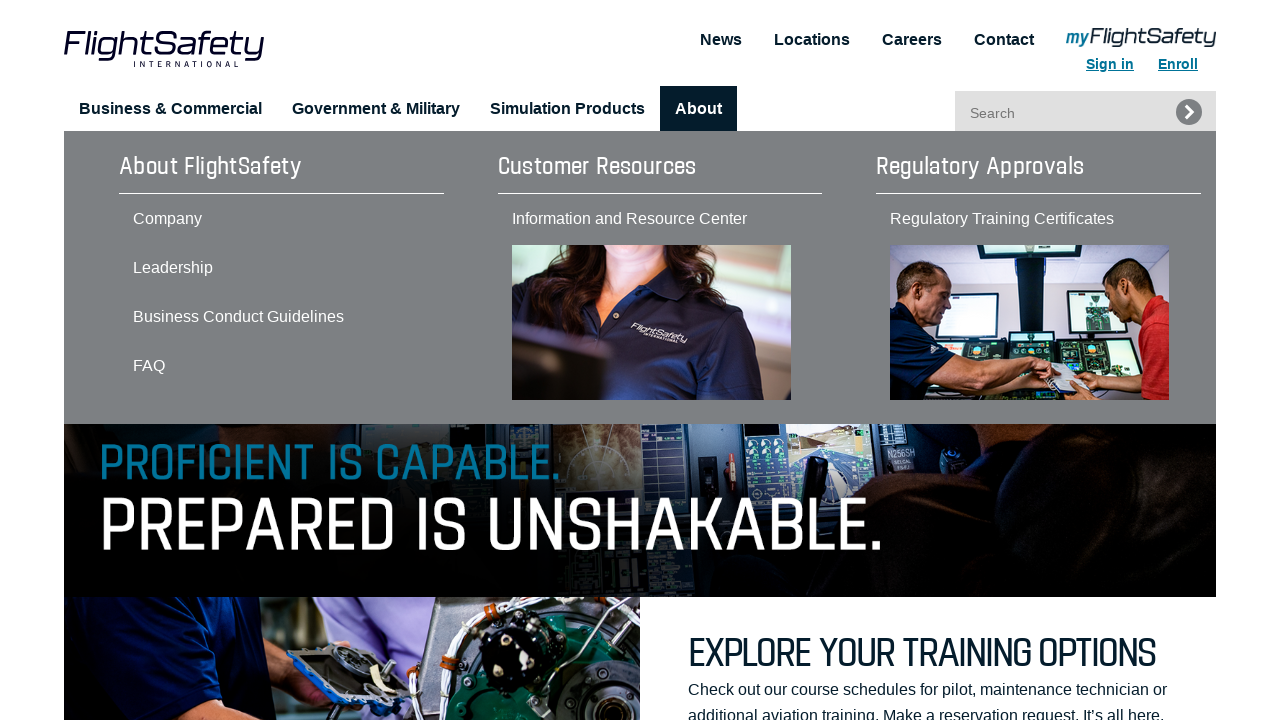

Waited 300ms for menu to stabilize
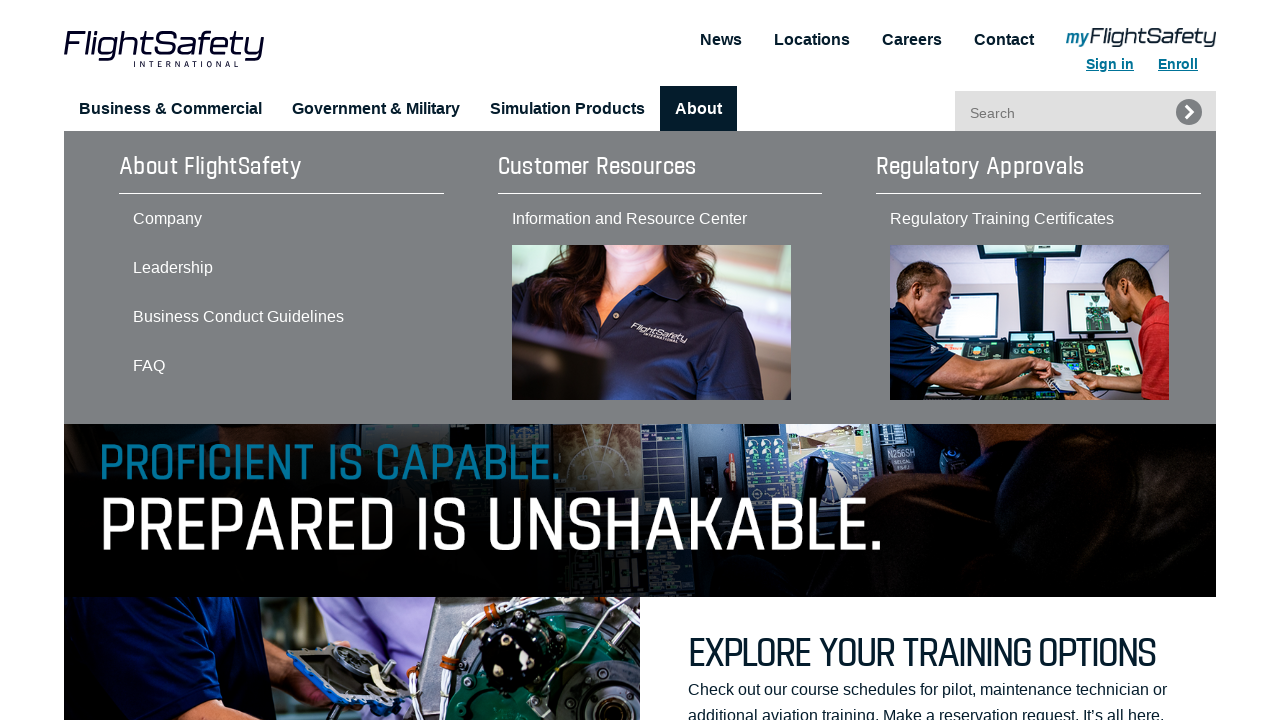

Clicked About menu at (698, 109) on //html/body/header/div/nav/section/ul/li[4]/a
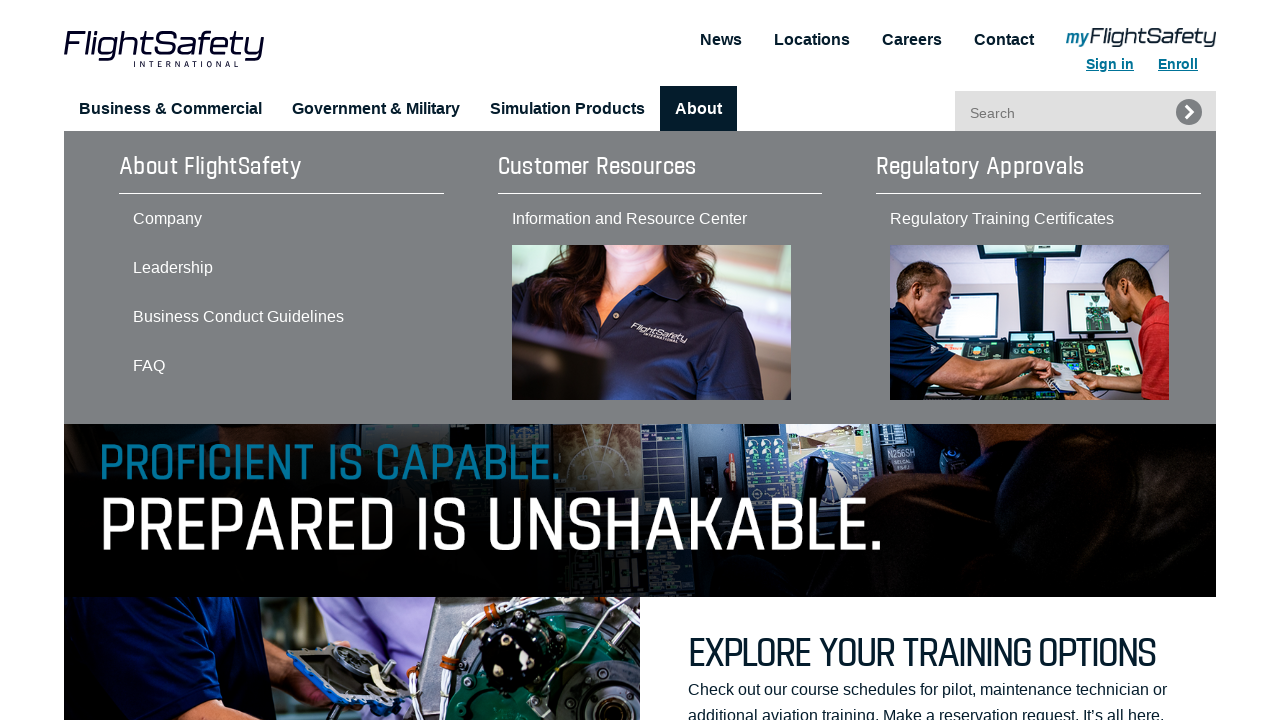

Waited 300ms after menu click
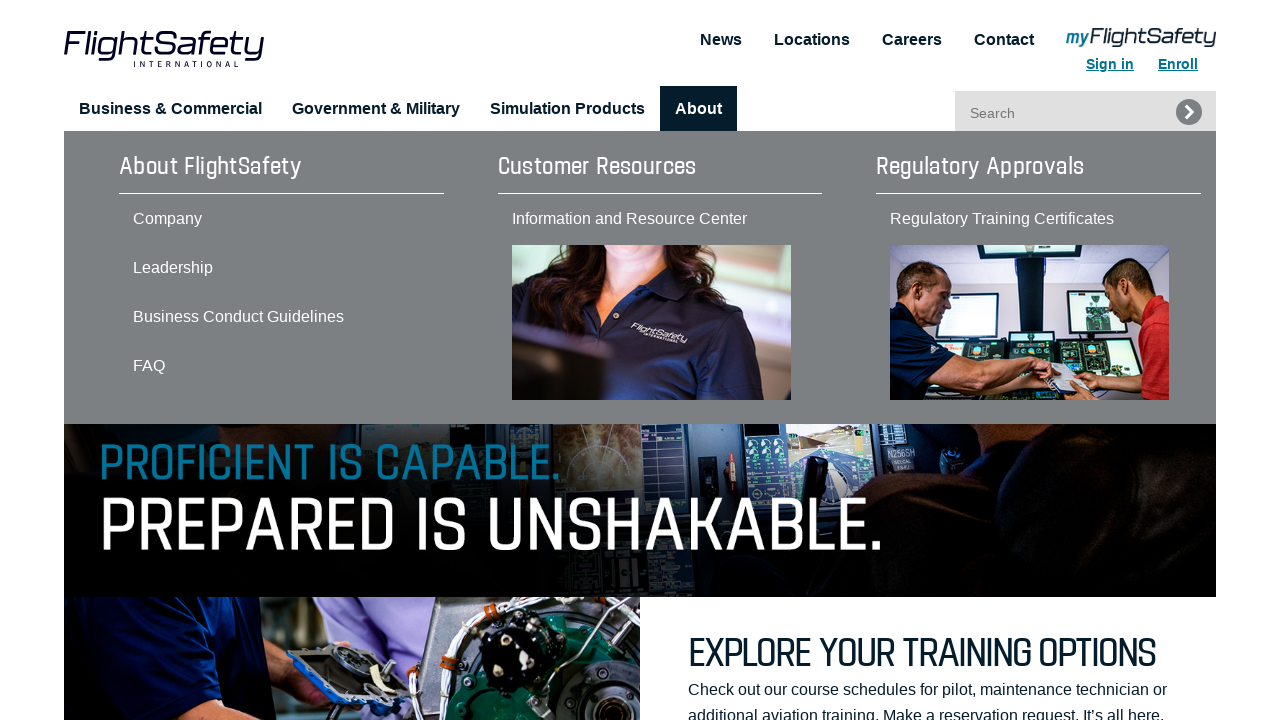

Clicked About dropdown link 1/8 at (277, 218) on xpath=//html/body/header/div/nav/section/ul/li[4]/ul/li/div >> a >> nth=0
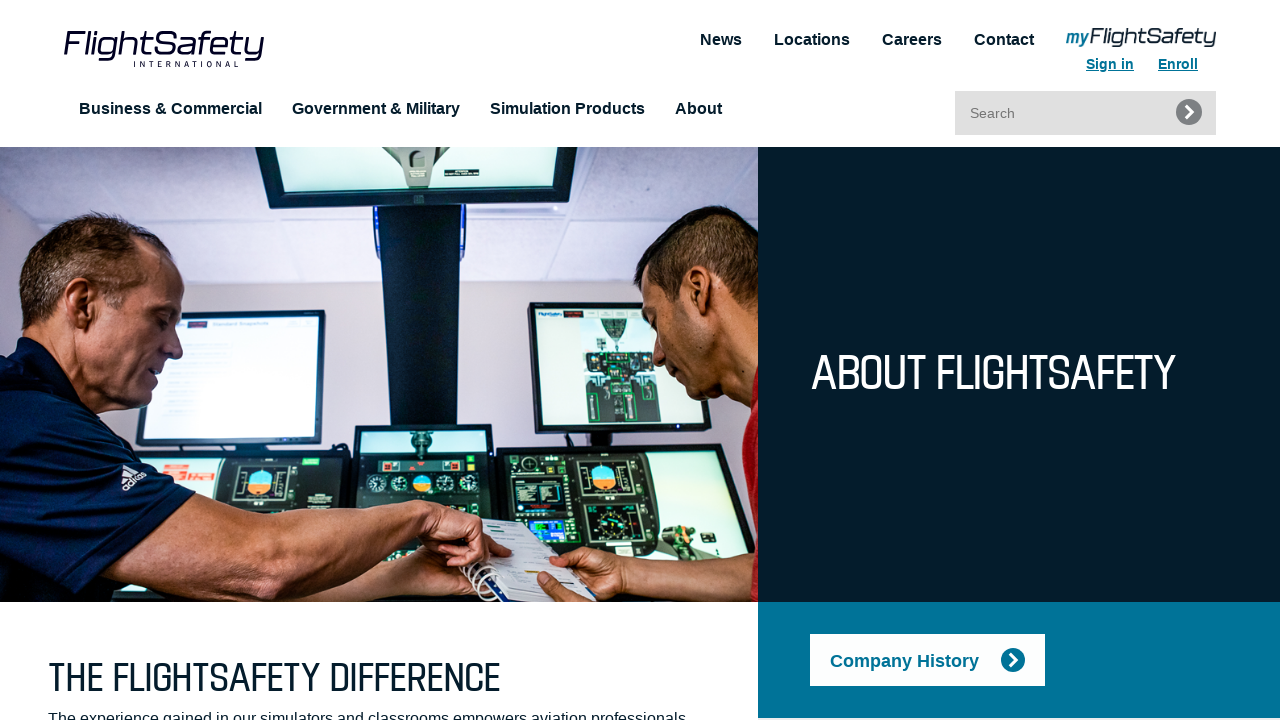

Navigated back to FlightSafety home page
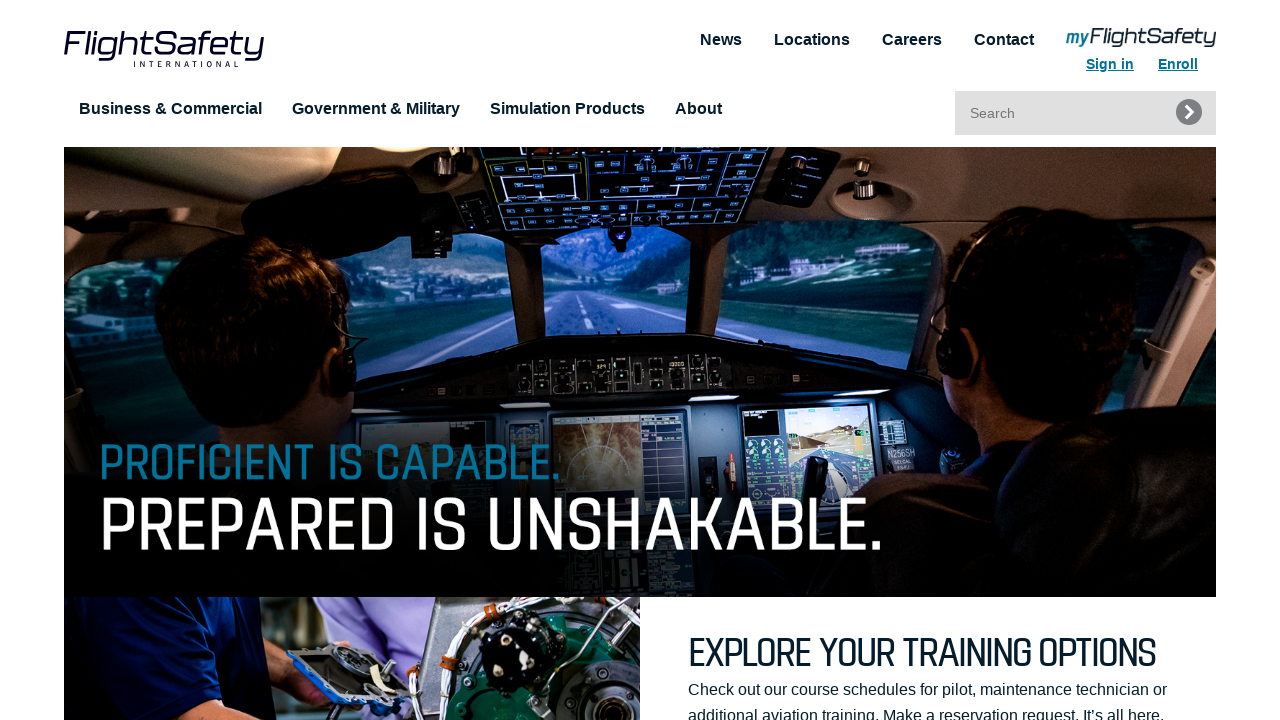

Hovered over About menu (iteration 2/8) at (698, 109) on //html/body/header/div/nav/section/ul/li[4]/a
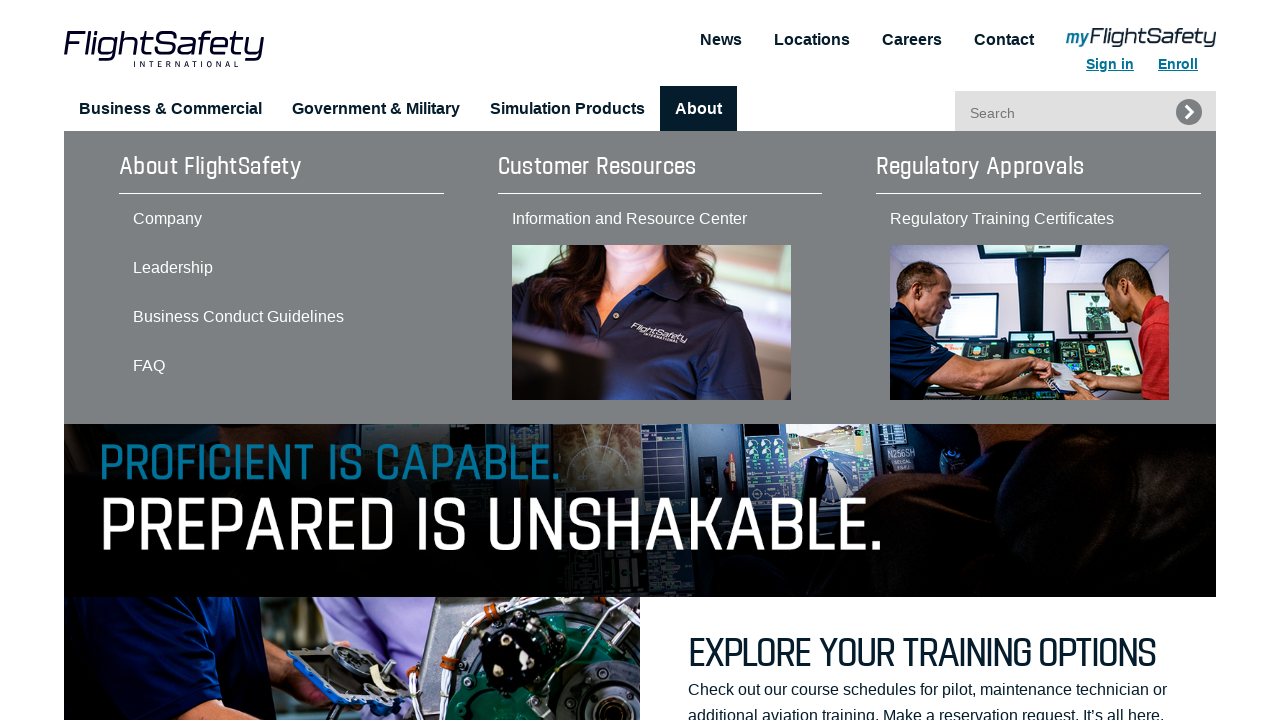

Waited 300ms for menu to stabilize
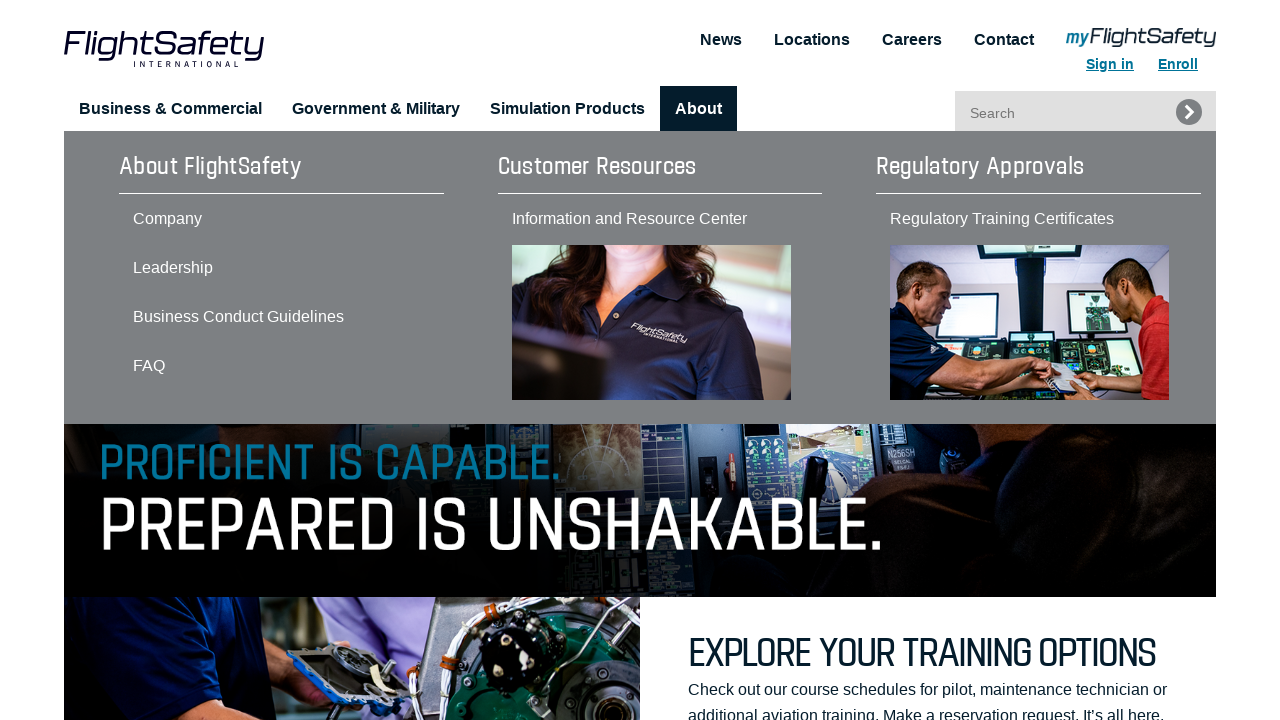

Clicked About menu at (698, 109) on //html/body/header/div/nav/section/ul/li[4]/a
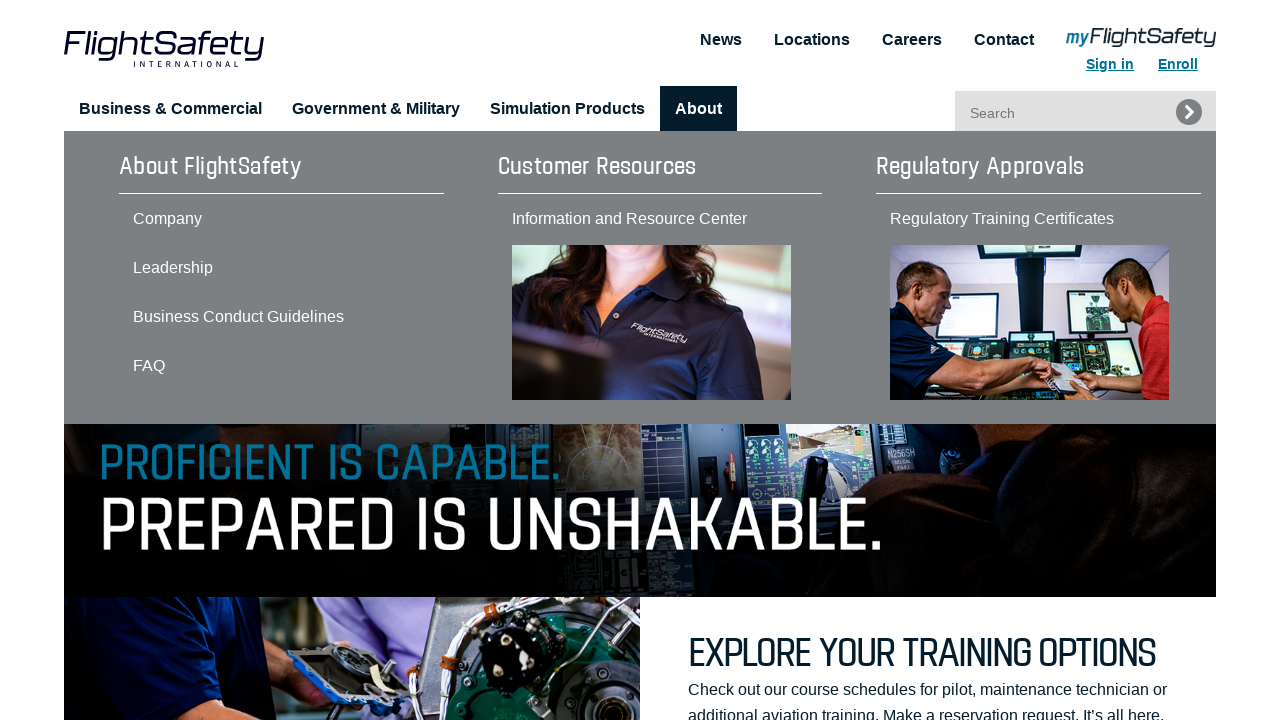

Waited 300ms after menu click
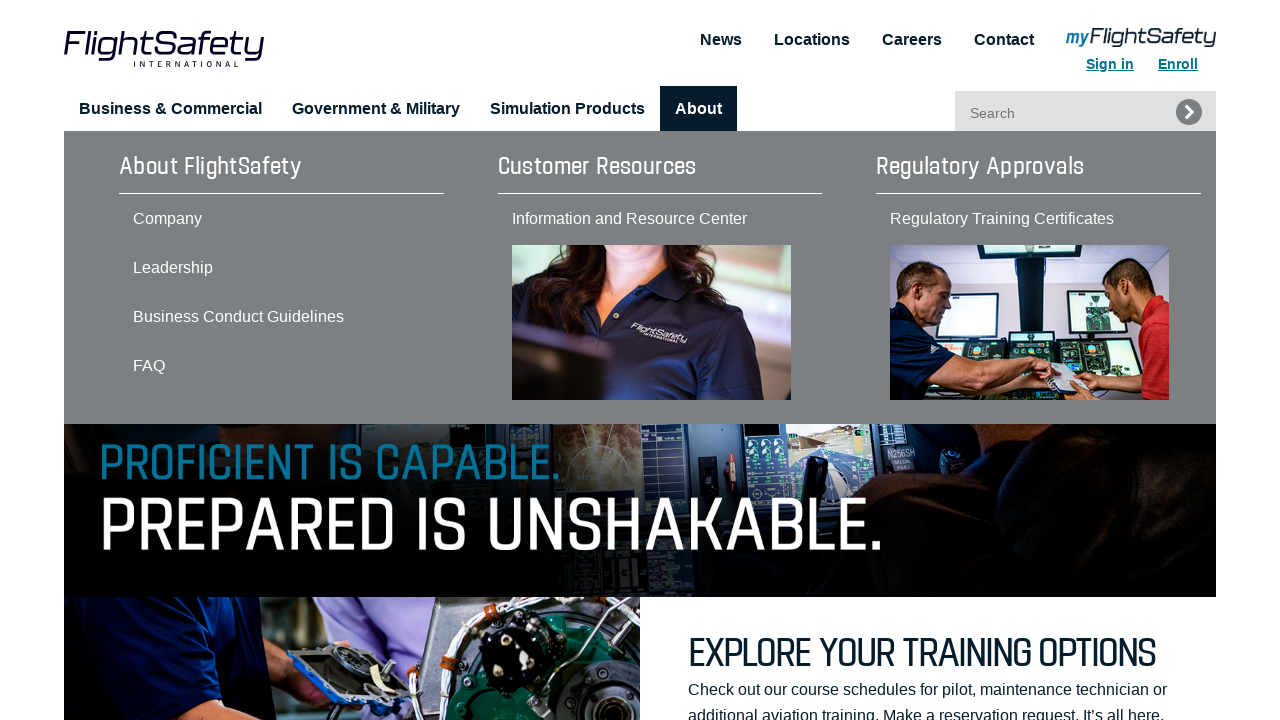

Clicked About dropdown link 2/8 at (277, 267) on xpath=//html/body/header/div/nav/section/ul/li[4]/ul/li/div >> a >> nth=1
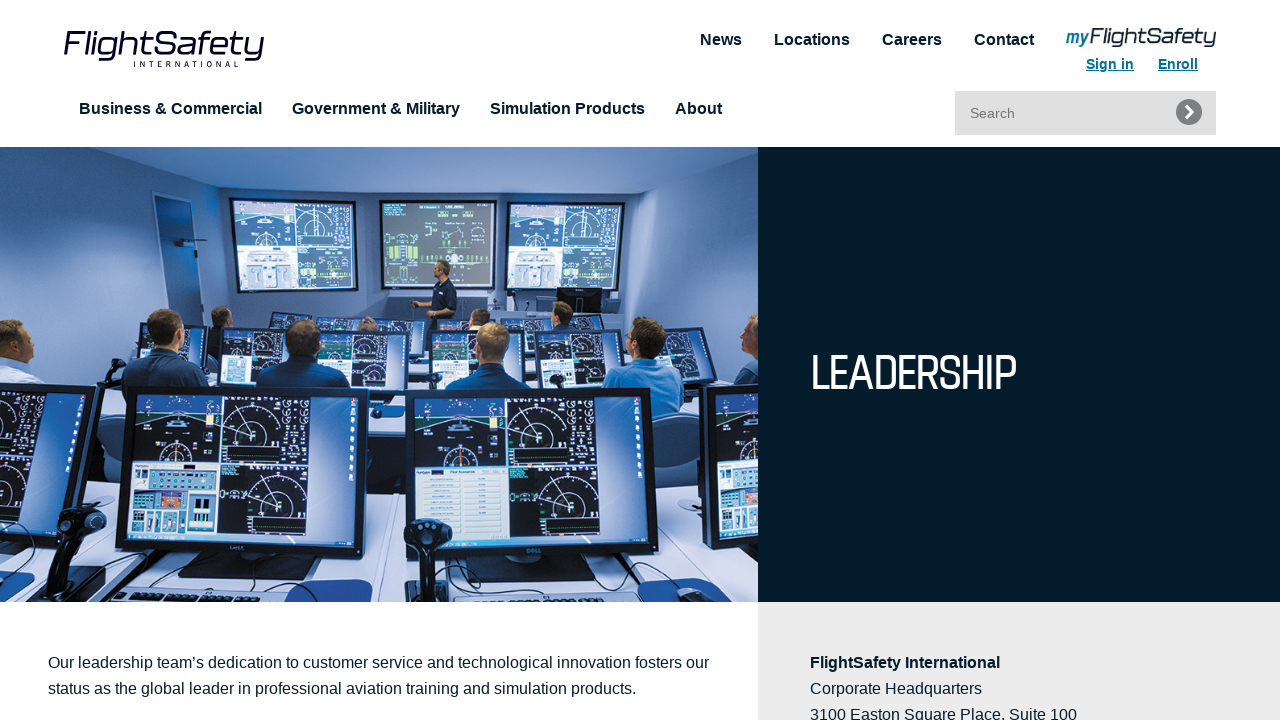

Navigated back to FlightSafety home page
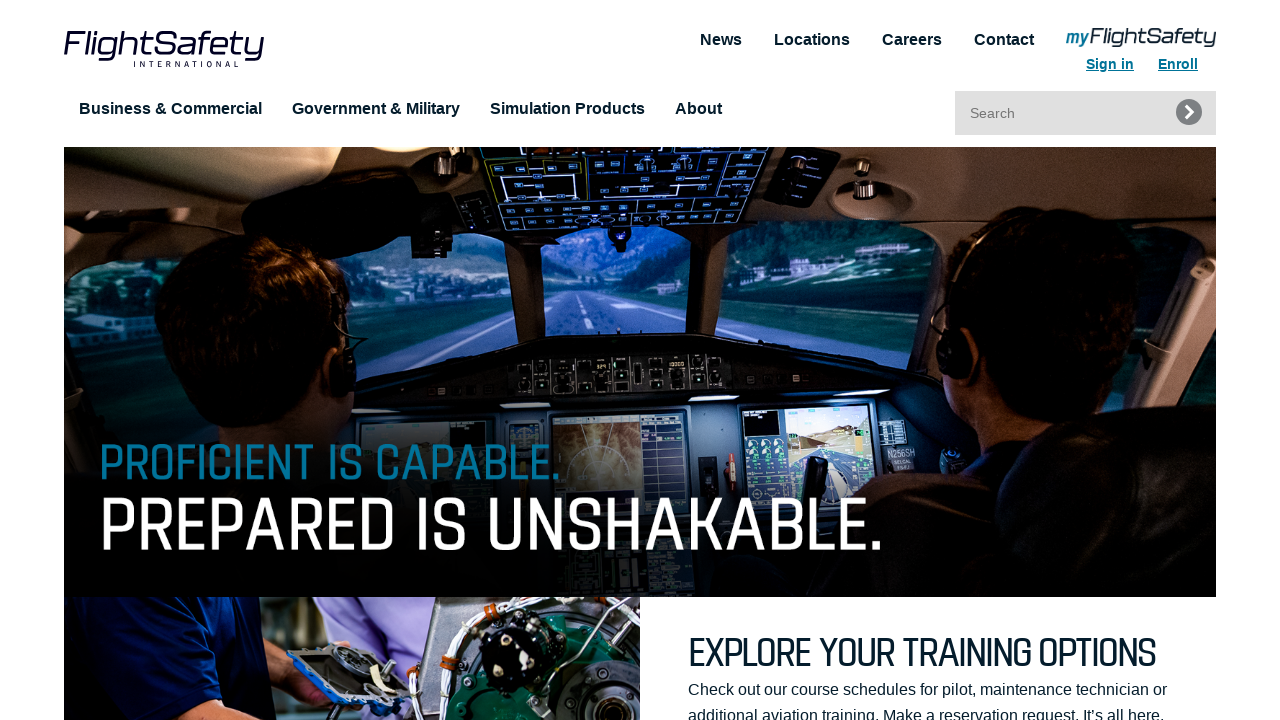

Hovered over About menu (iteration 3/8) at (698, 109) on //html/body/header/div/nav/section/ul/li[4]/a
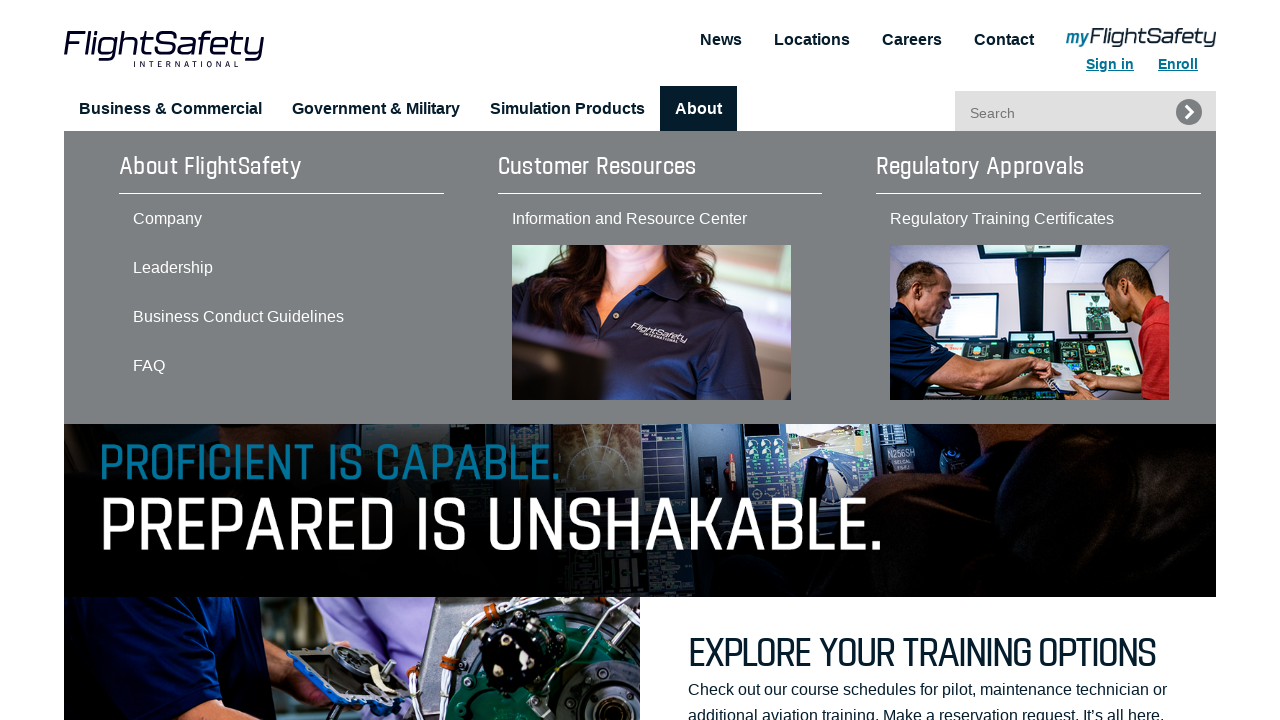

Waited 300ms for menu to stabilize
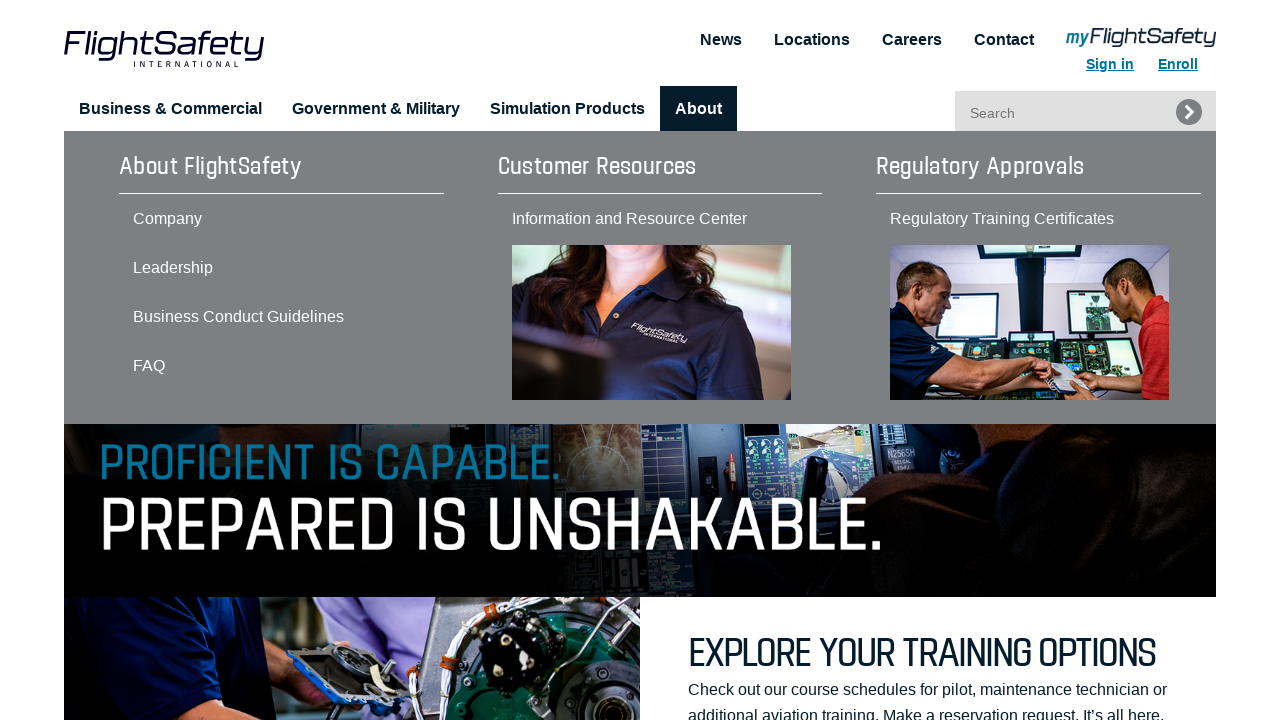

Clicked About menu at (698, 109) on //html/body/header/div/nav/section/ul/li[4]/a
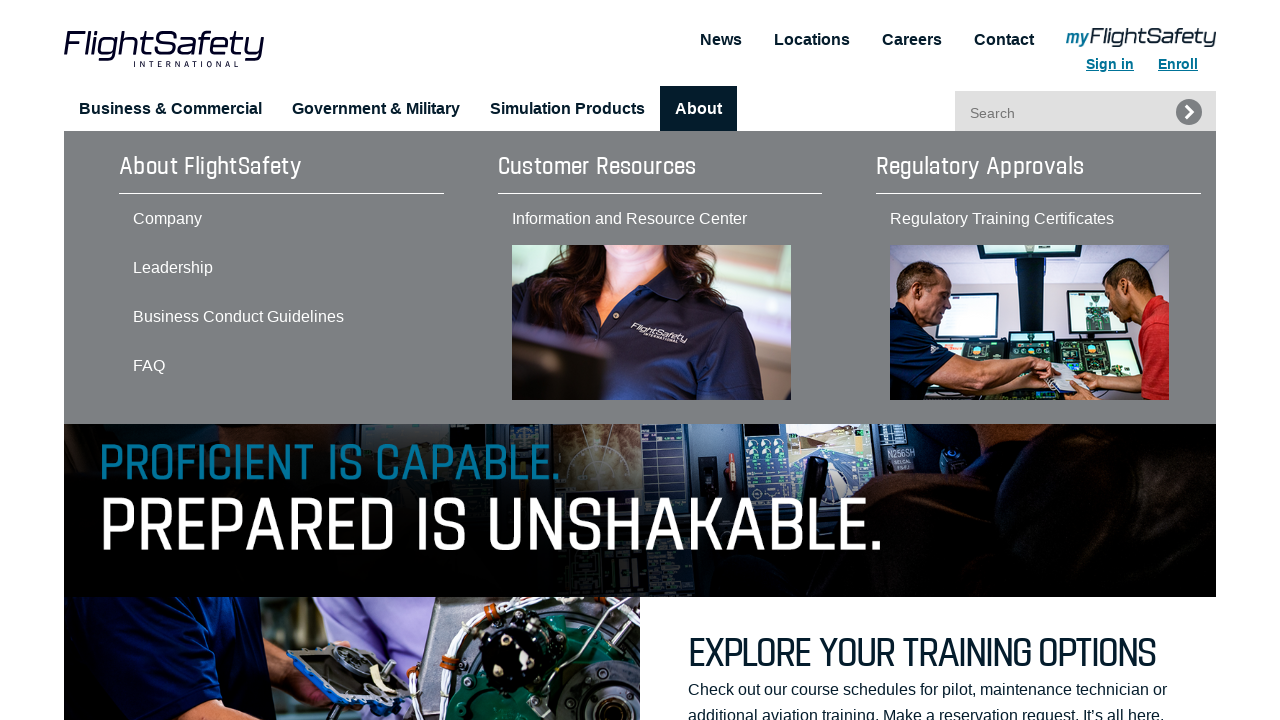

Waited 300ms after menu click
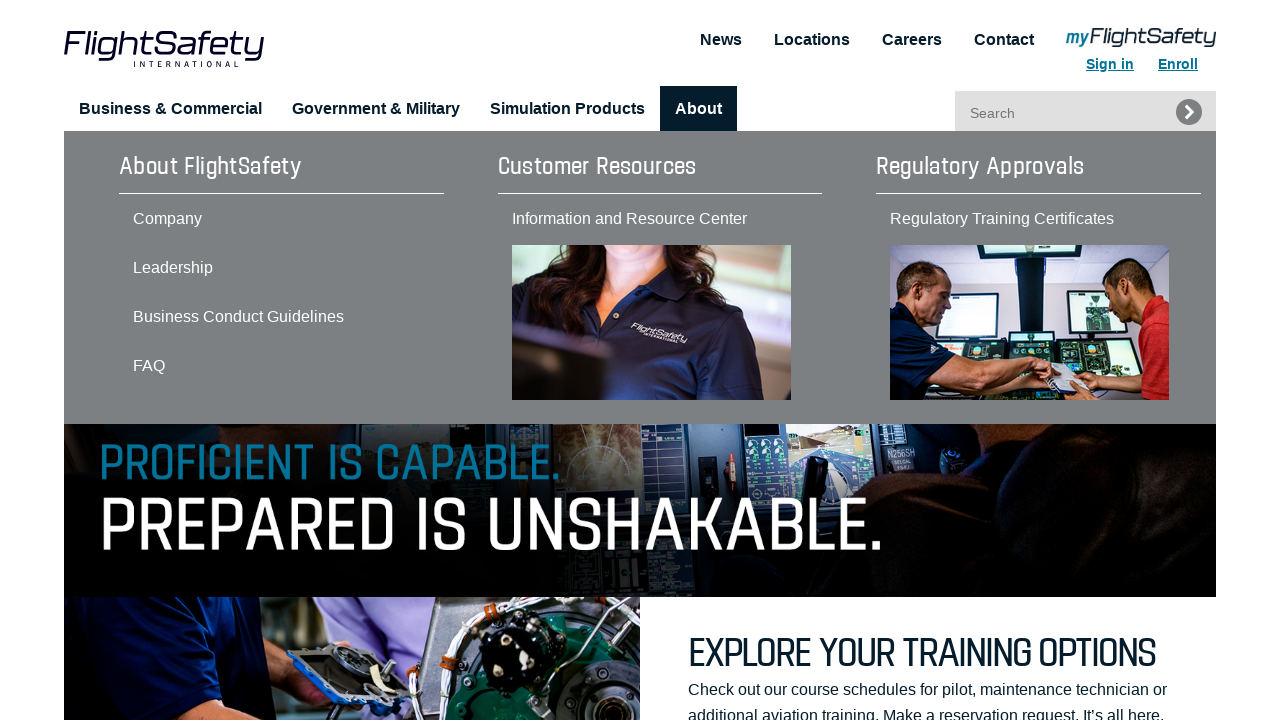

Clicked About dropdown link 3/8 at (277, 316) on xpath=//html/body/header/div/nav/section/ul/li[4]/ul/li/div >> a >> nth=2
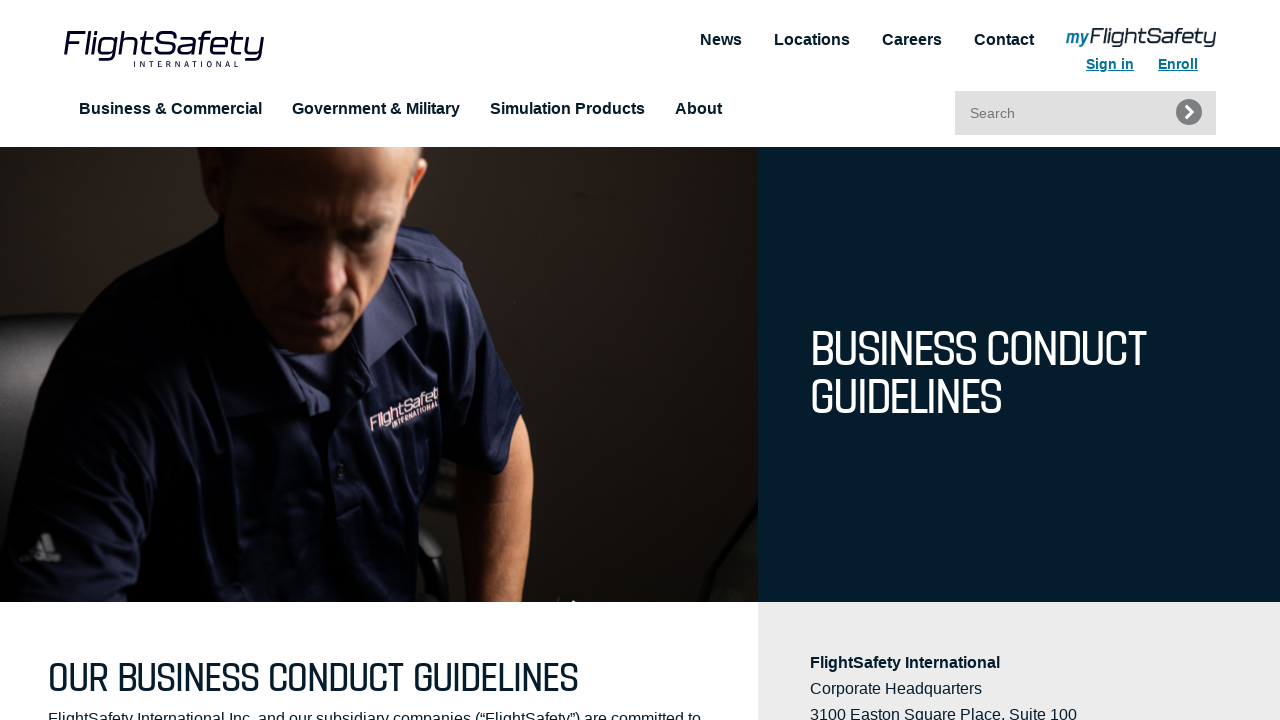

Navigated back to FlightSafety home page
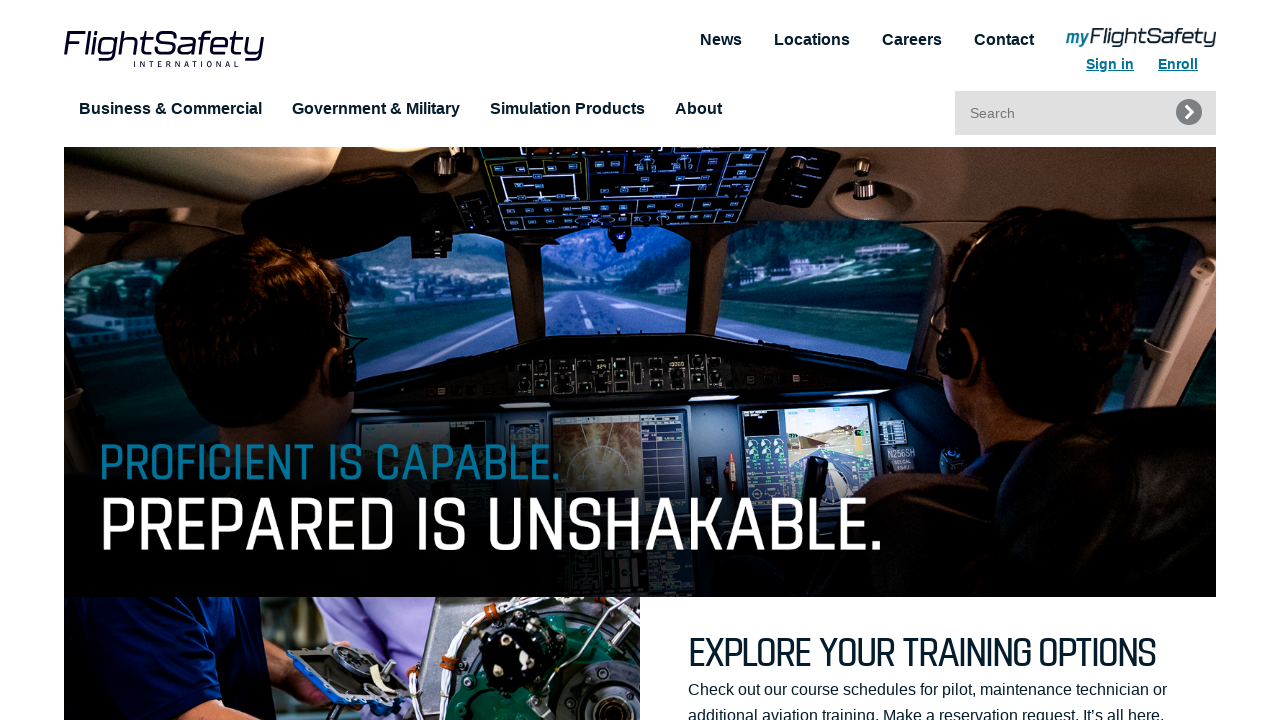

Hovered over About menu (iteration 4/8) at (698, 109) on //html/body/header/div/nav/section/ul/li[4]/a
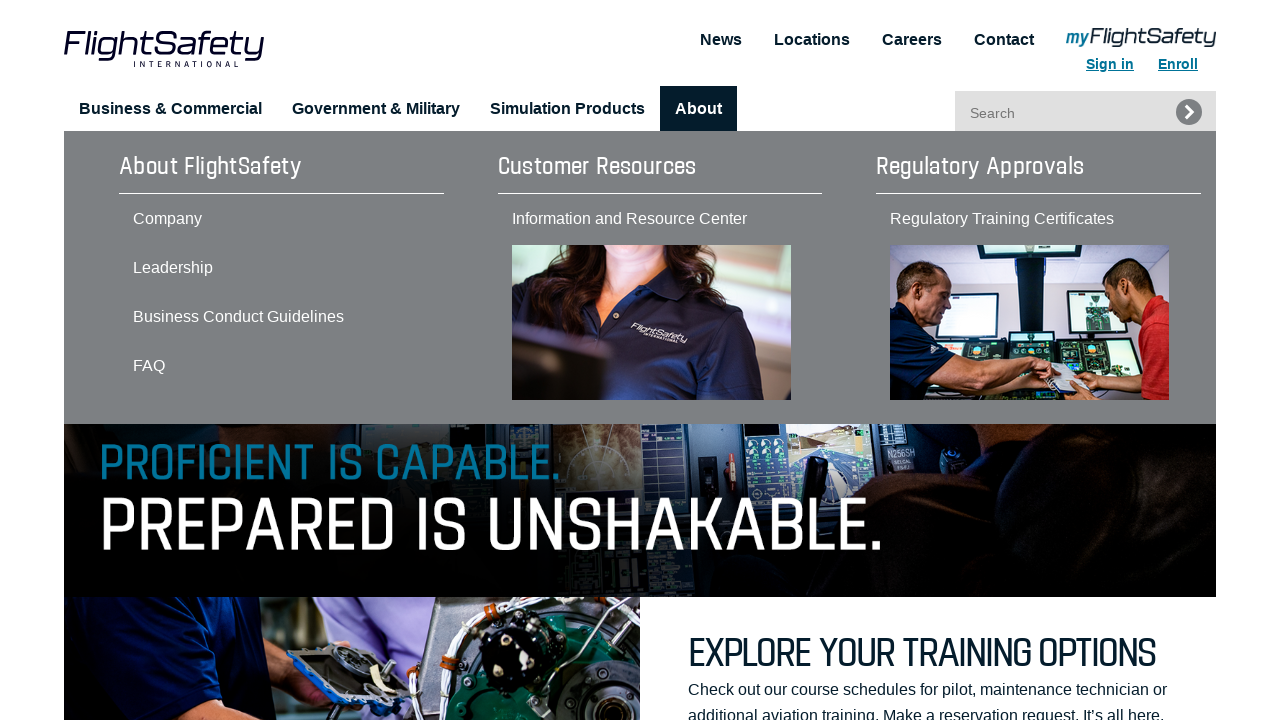

Waited 300ms for menu to stabilize
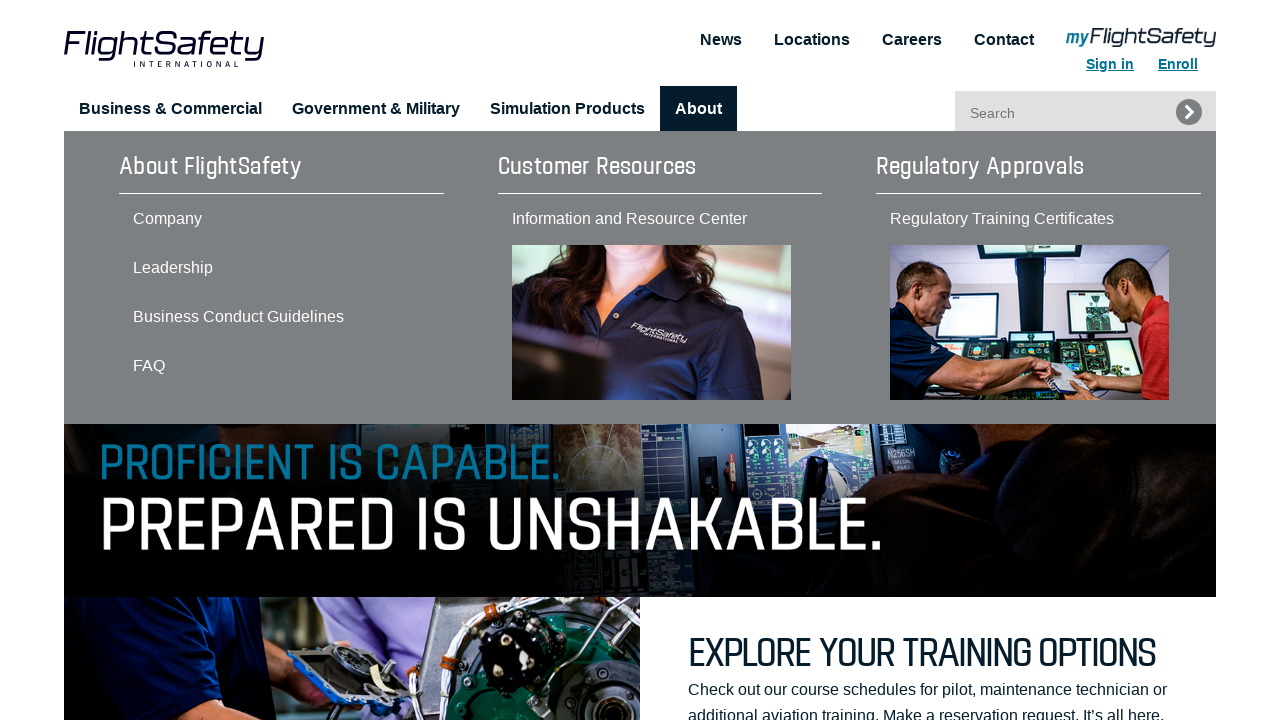

Clicked About menu at (698, 109) on //html/body/header/div/nav/section/ul/li[4]/a
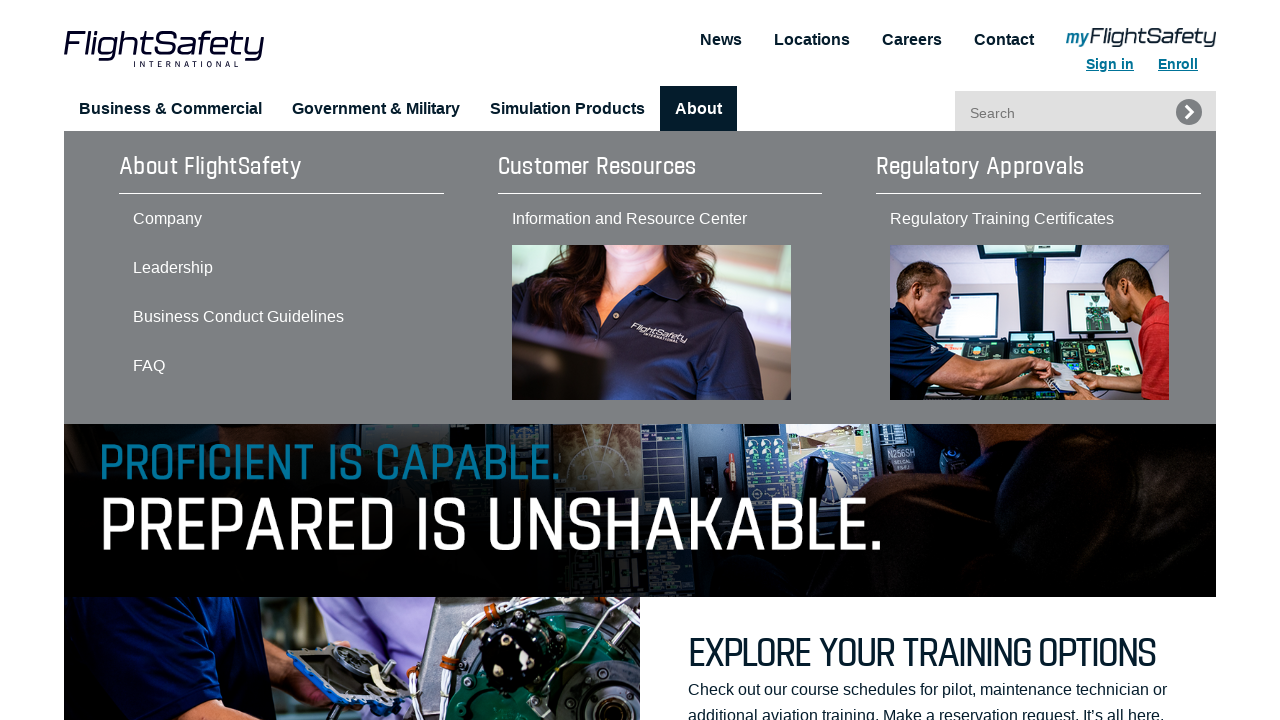

Waited 300ms after menu click
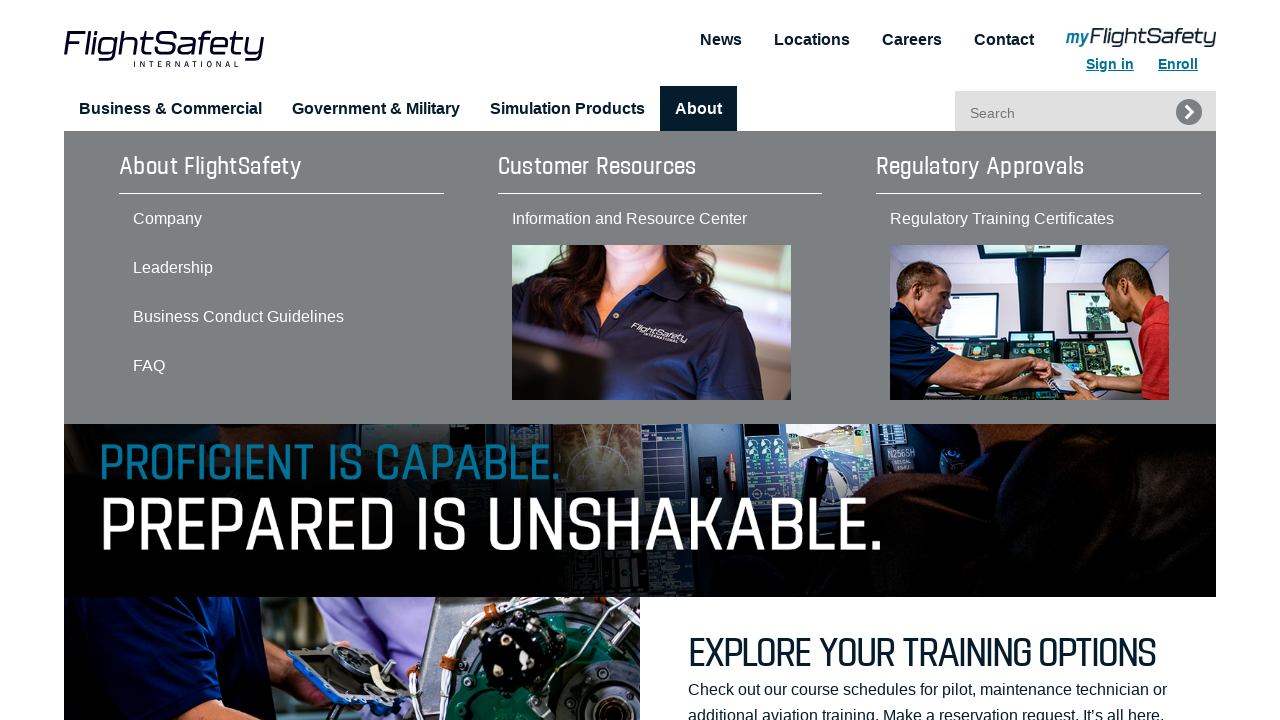

Clicked About dropdown link 4/8 at (277, 365) on xpath=//html/body/header/div/nav/section/ul/li[4]/ul/li/div >> a >> nth=3
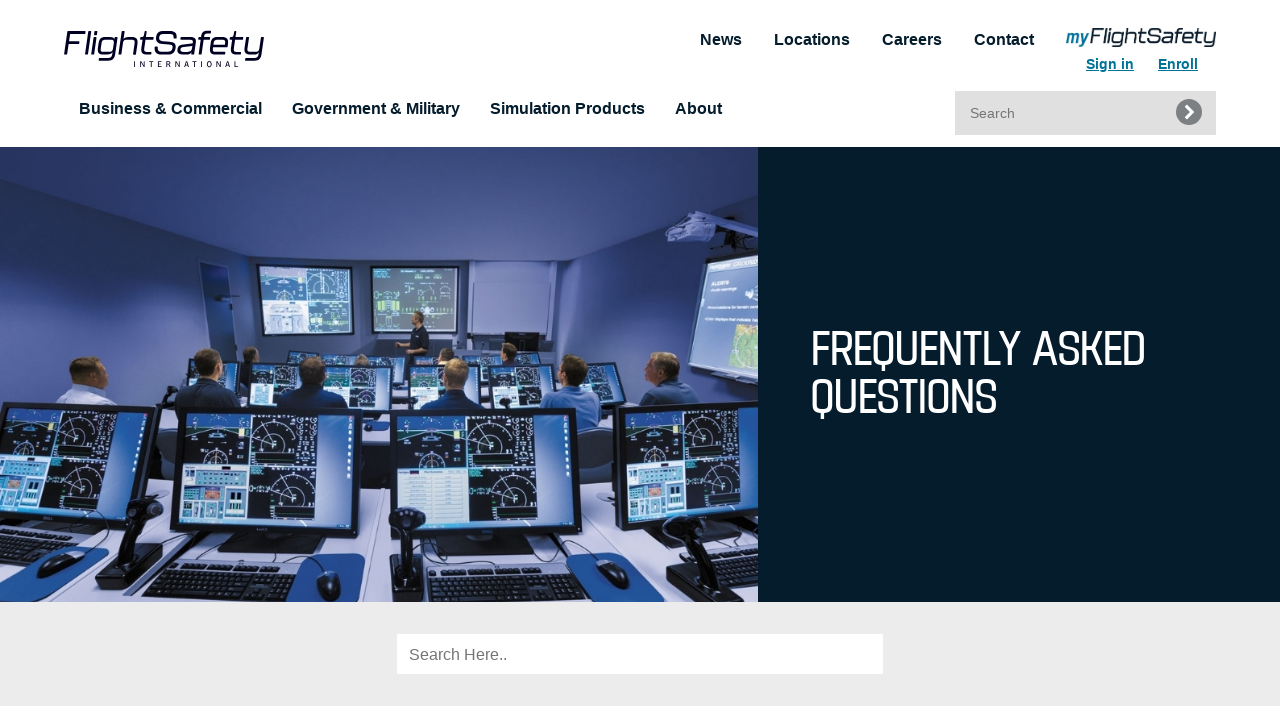

Navigated back to FlightSafety home page
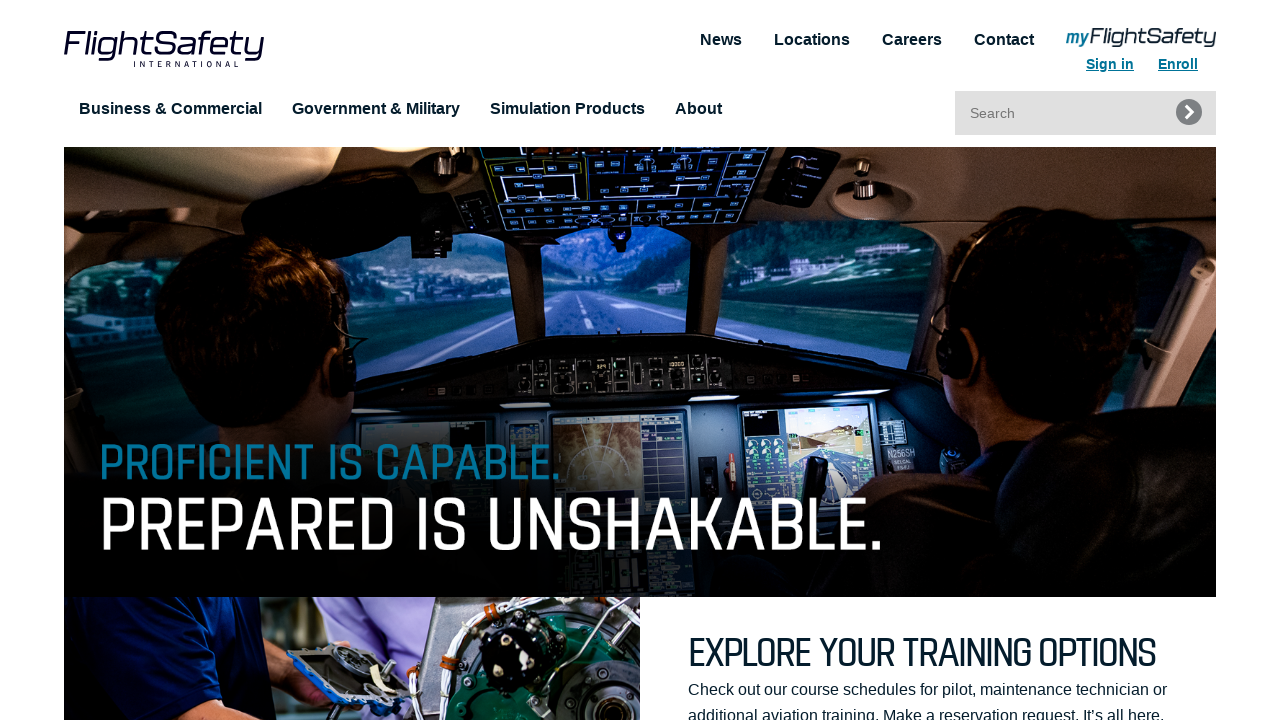

Hovered over About menu (iteration 5/8) at (698, 109) on //html/body/header/div/nav/section/ul/li[4]/a
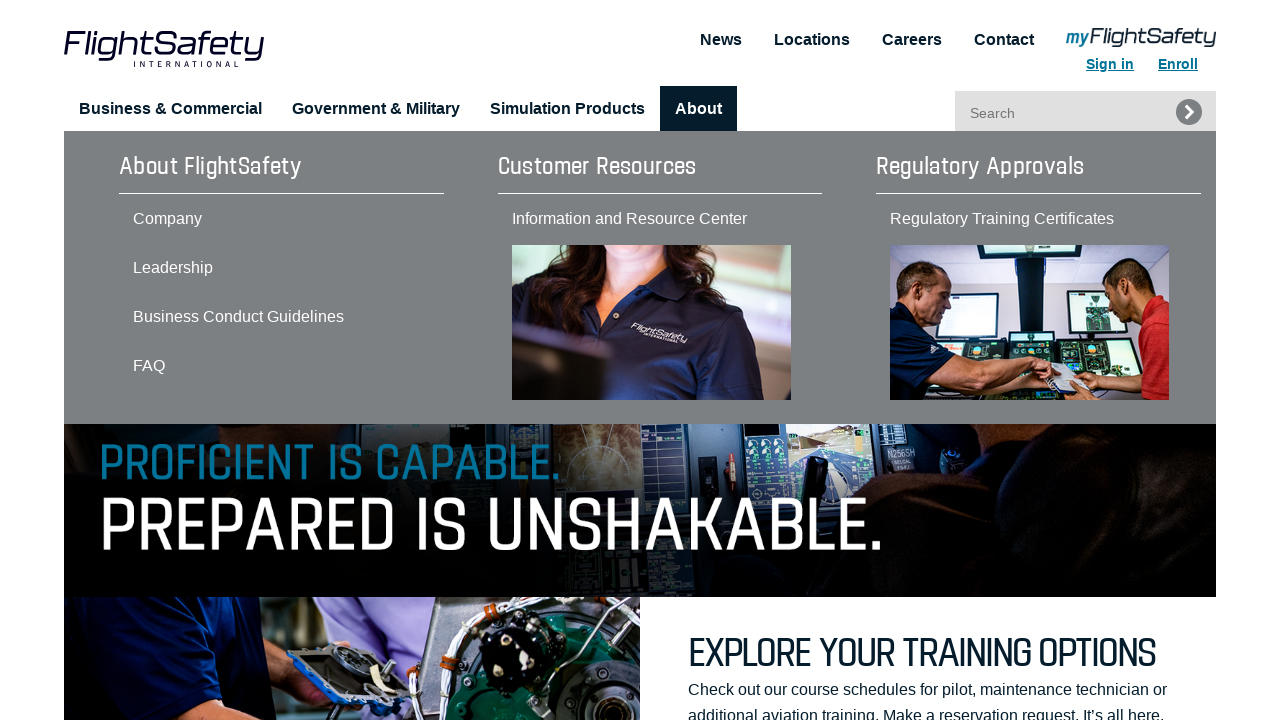

Waited 300ms for menu to stabilize
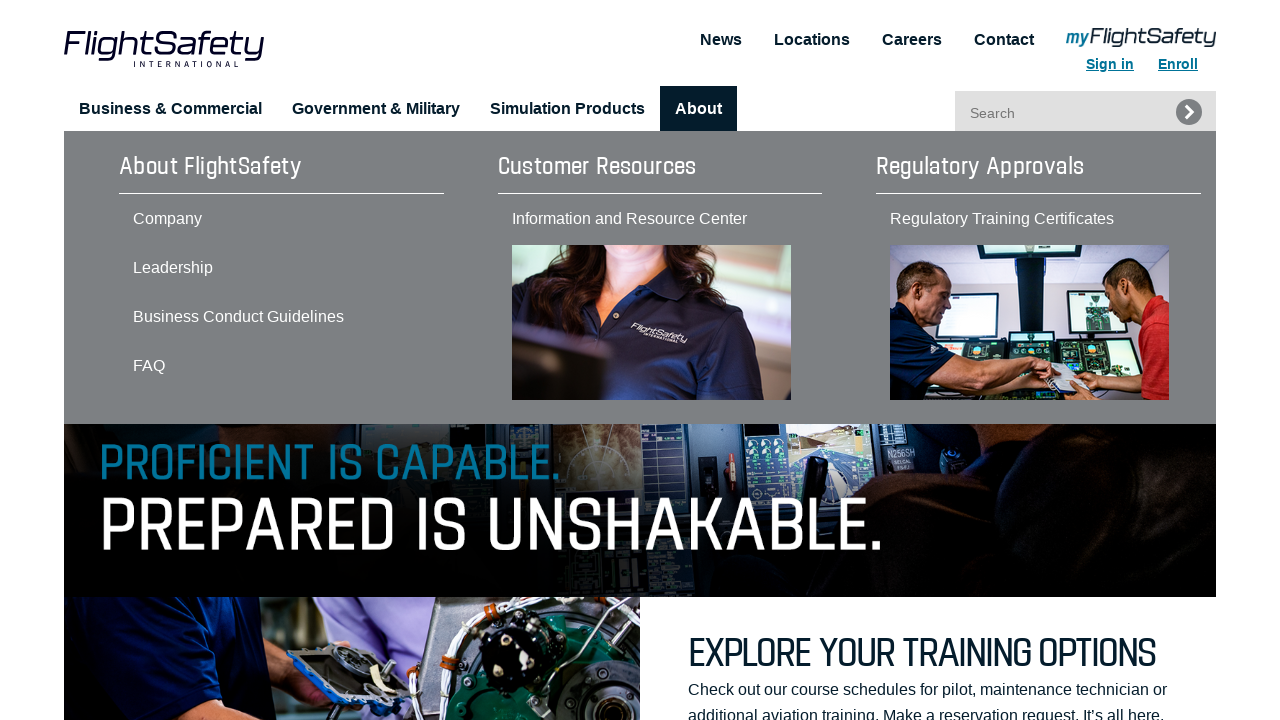

Clicked About menu at (698, 109) on //html/body/header/div/nav/section/ul/li[4]/a
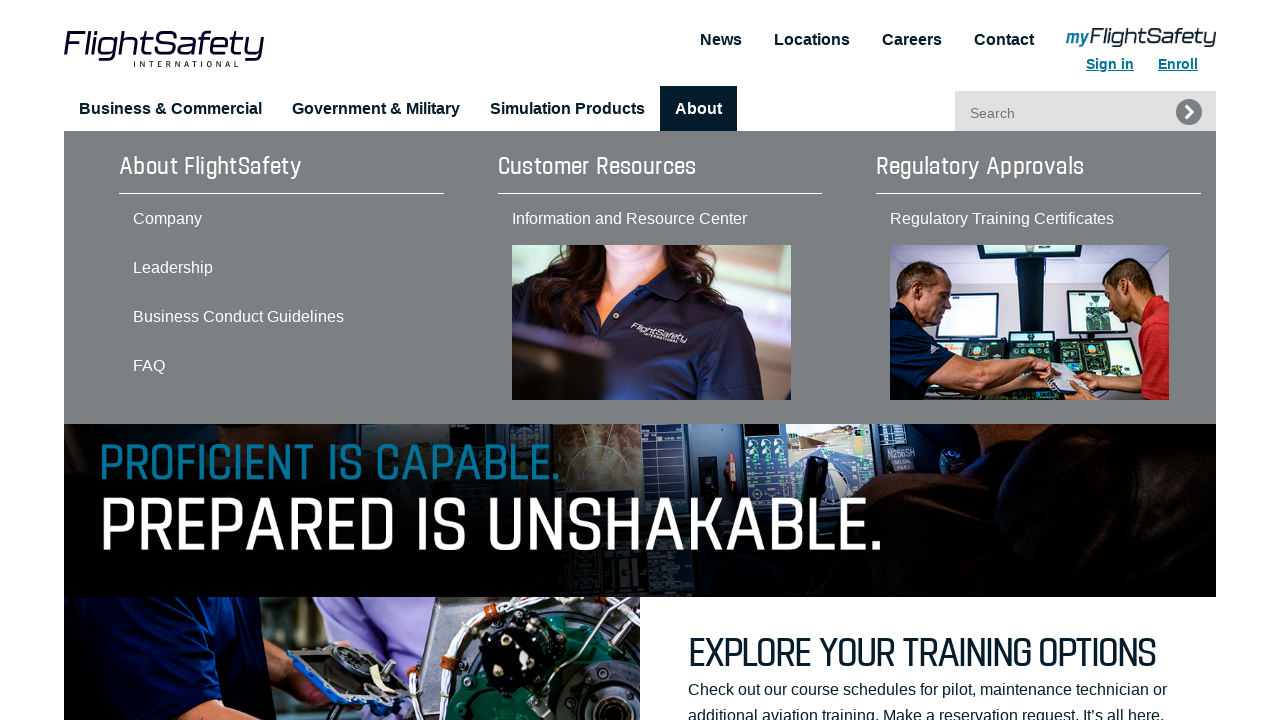

Waited 300ms after menu click
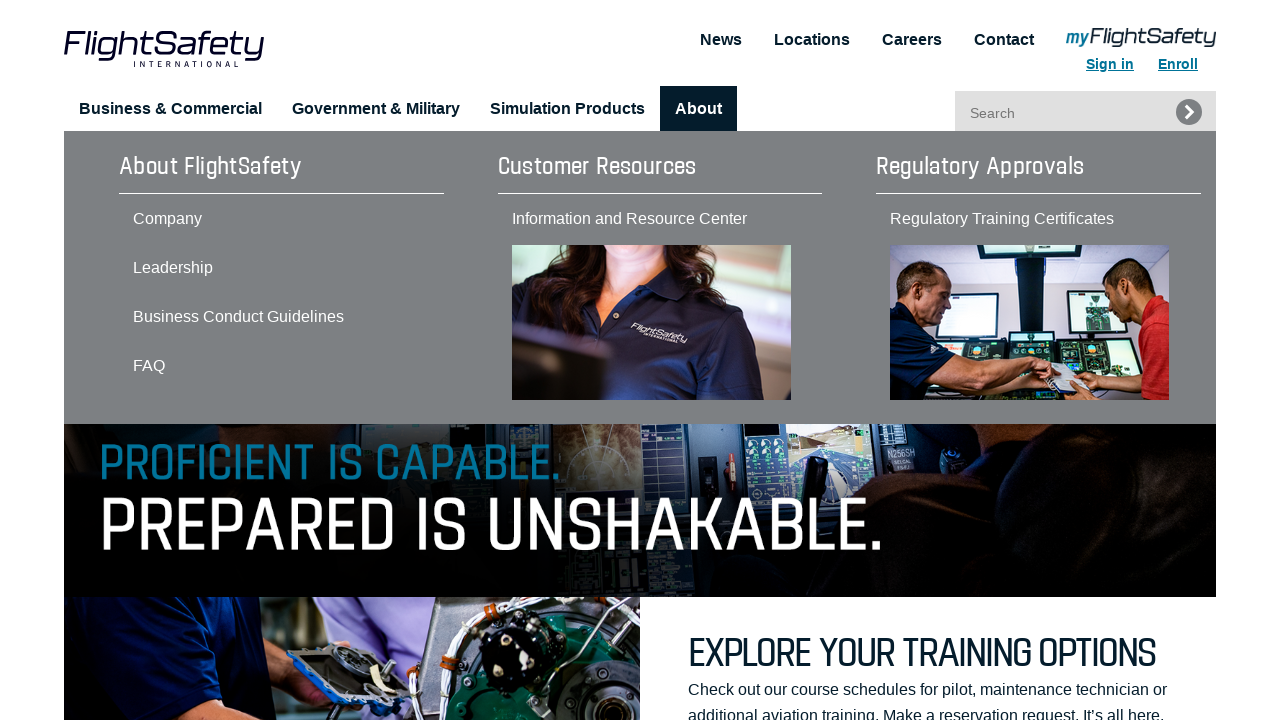

Clicked About dropdown link 5/8 at (656, 218) on xpath=//html/body/header/div/nav/section/ul/li[4]/ul/li/div >> a >> nth=4
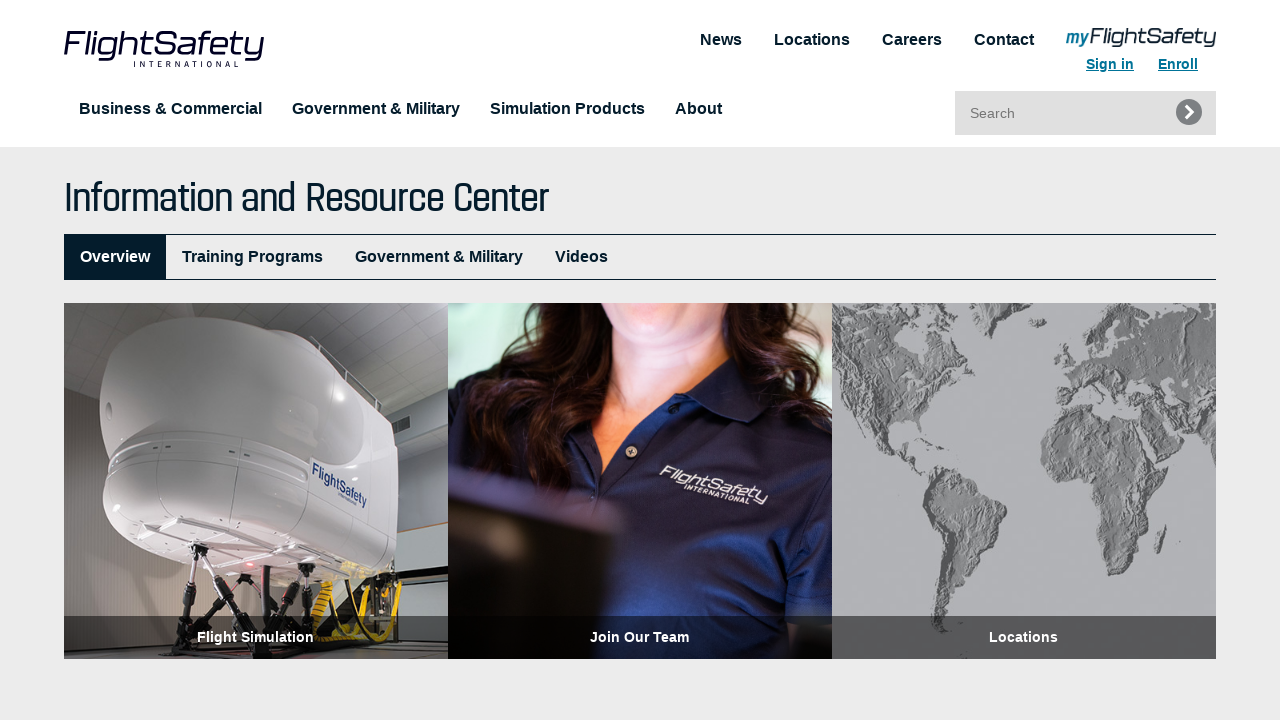

Navigated back to FlightSafety home page
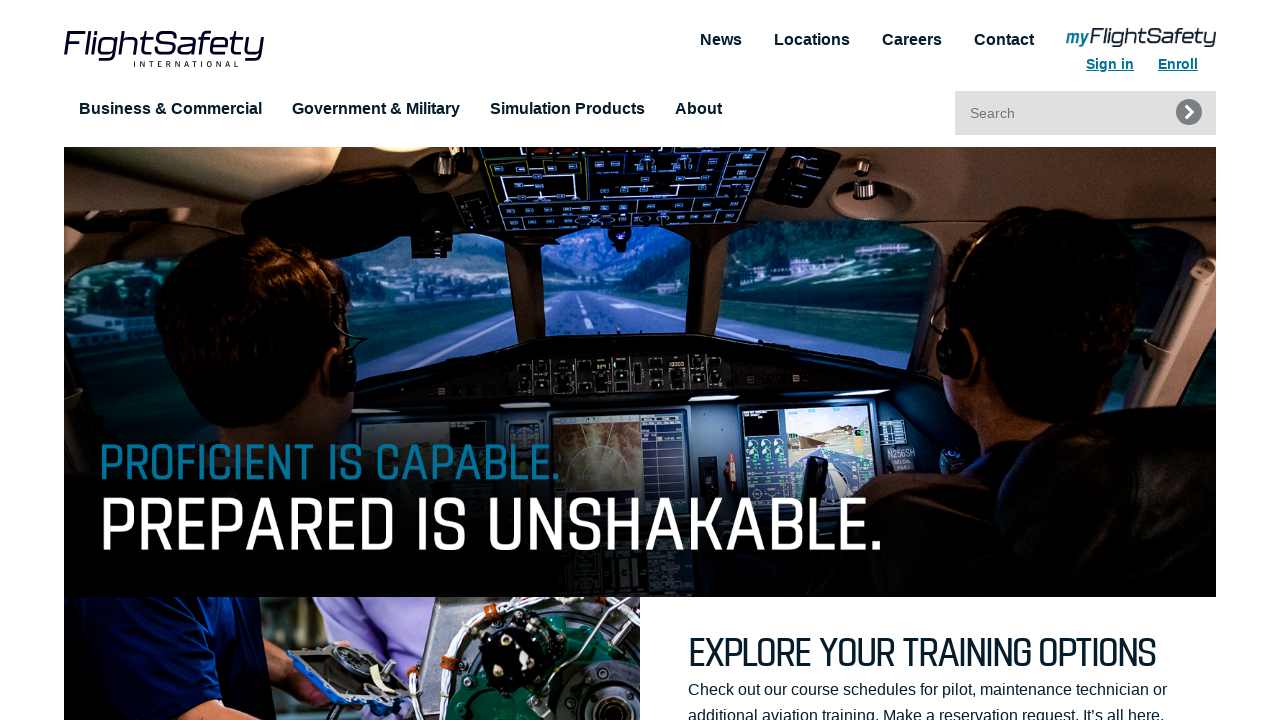

Hovered over About menu (iteration 6/8) at (698, 109) on //html/body/header/div/nav/section/ul/li[4]/a
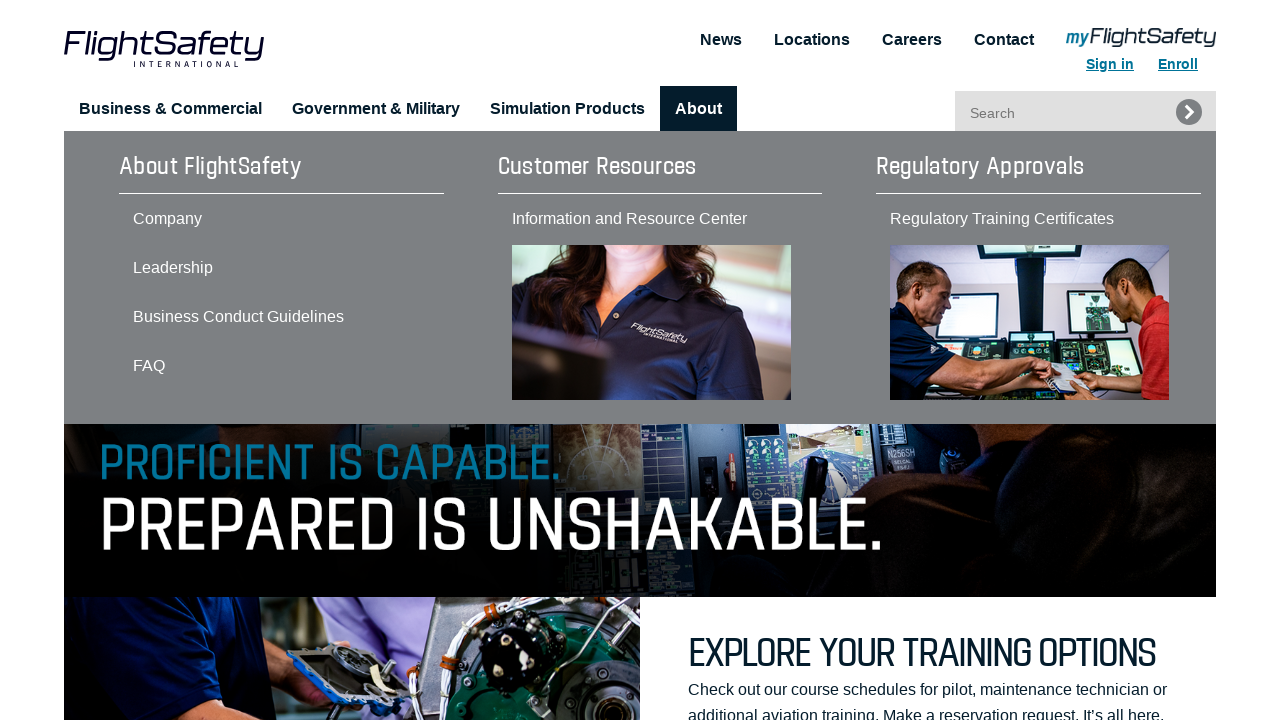

Waited 300ms for menu to stabilize
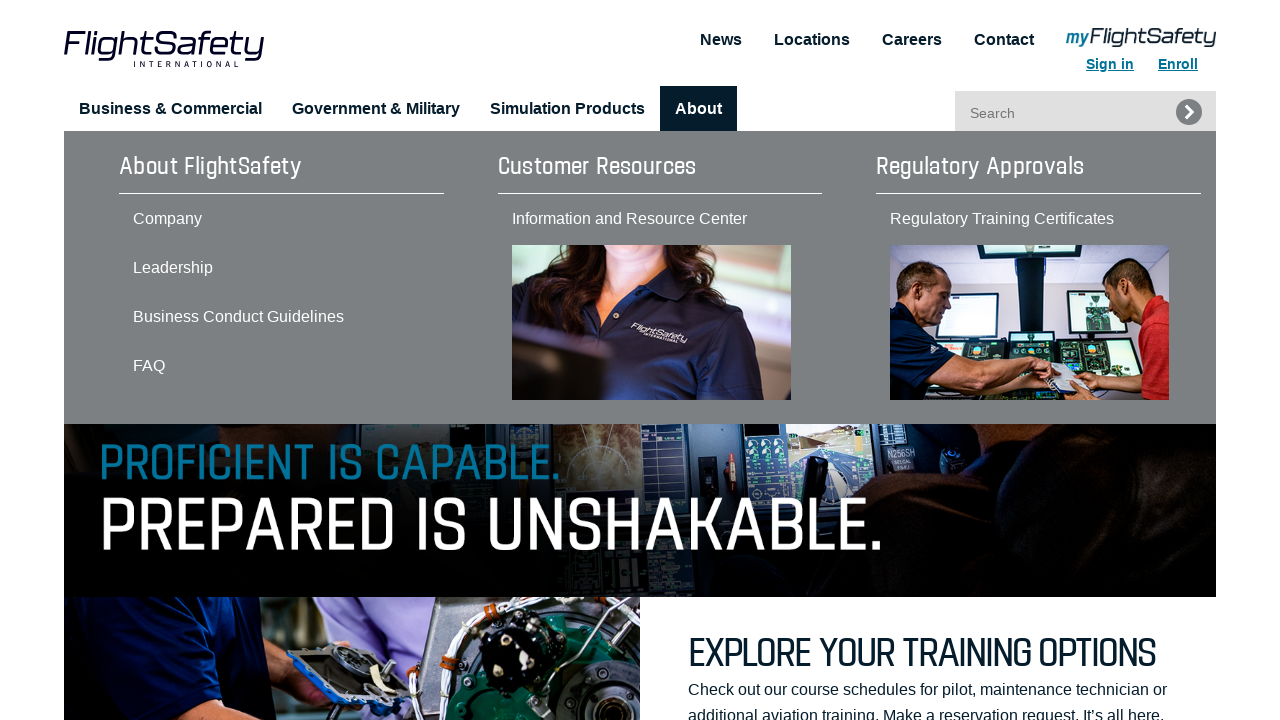

Clicked About menu at (698, 109) on //html/body/header/div/nav/section/ul/li[4]/a
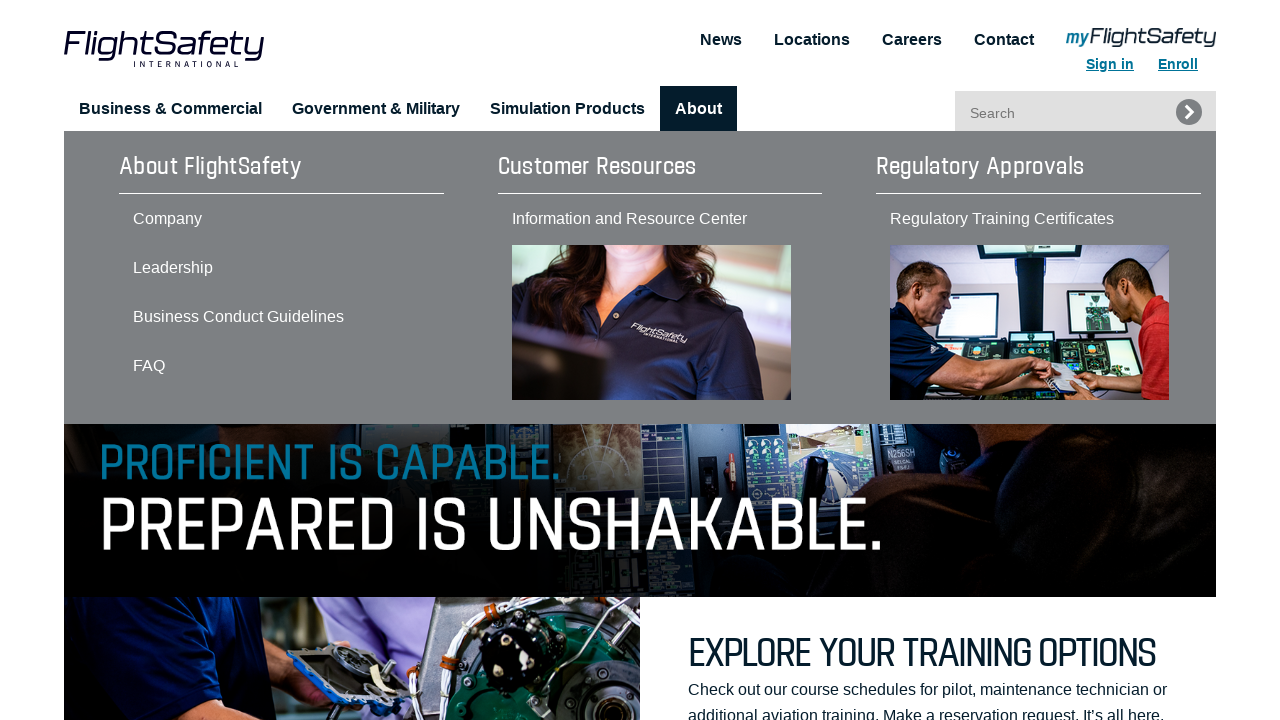

Waited 300ms after menu click
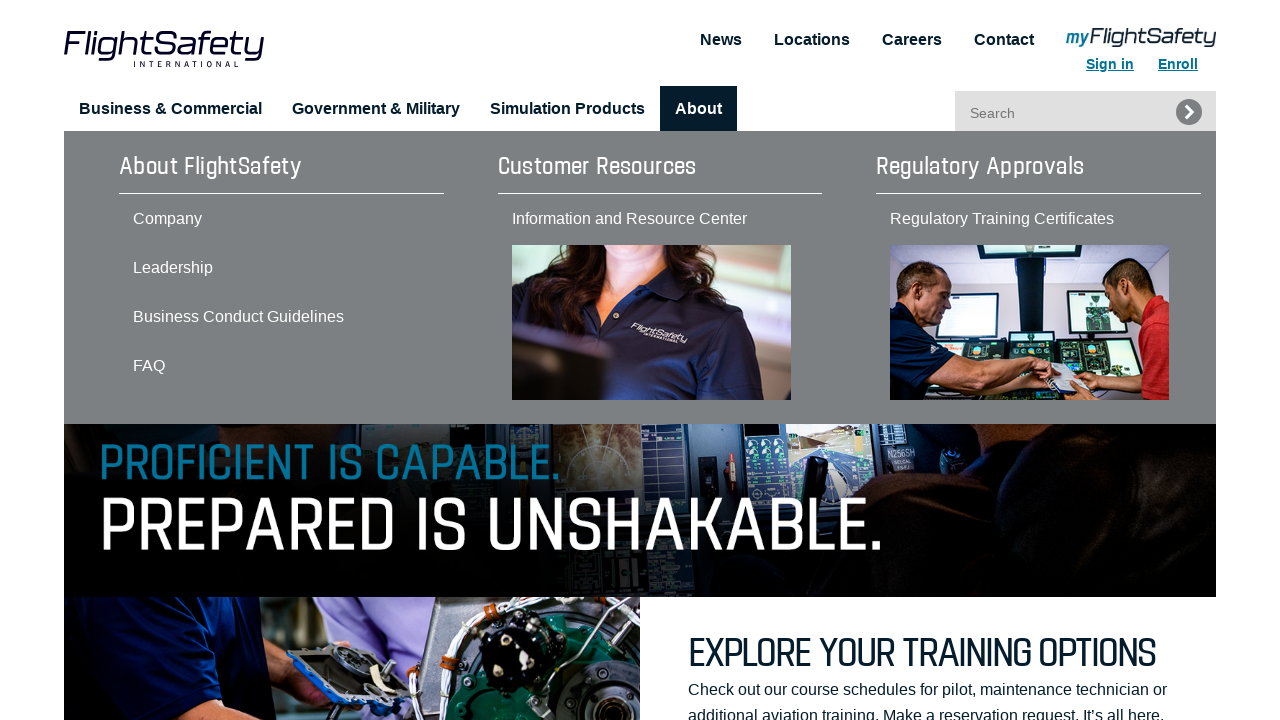

Clicked About dropdown link 6/8 at (656, 322) on xpath=//html/body/header/div/nav/section/ul/li[4]/ul/li/div >> a >> nth=5
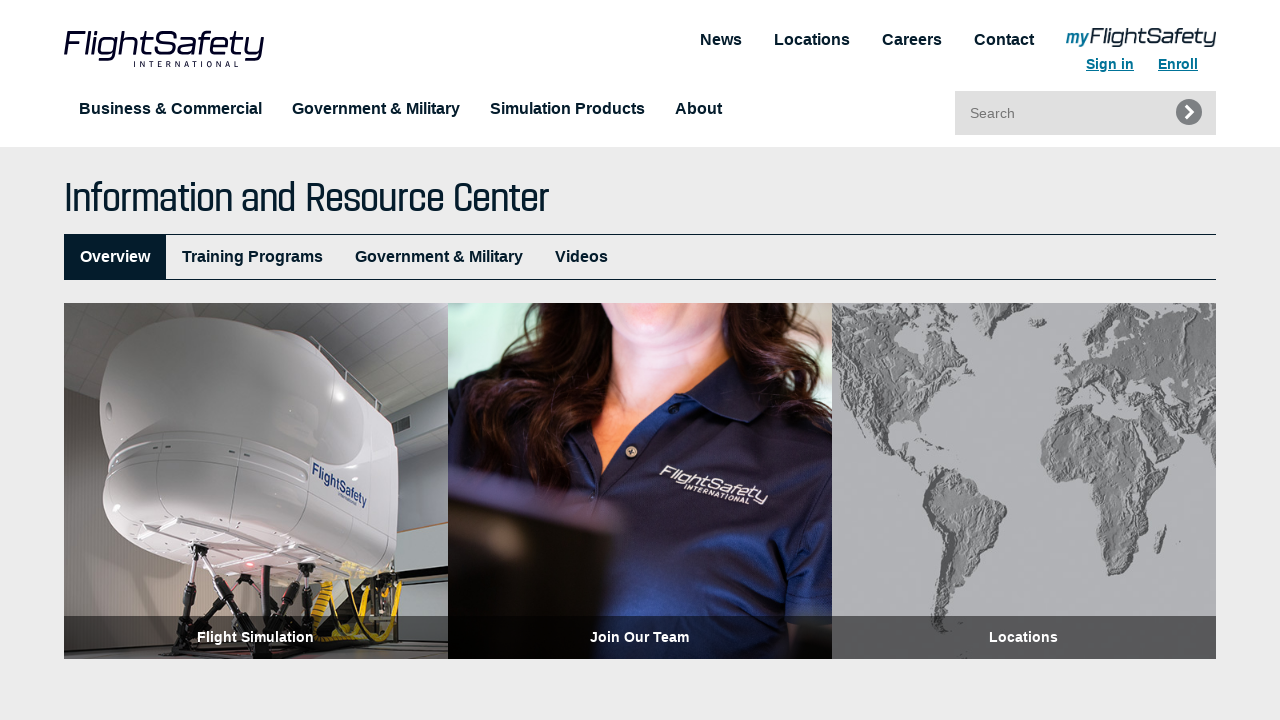

Navigated back to FlightSafety home page
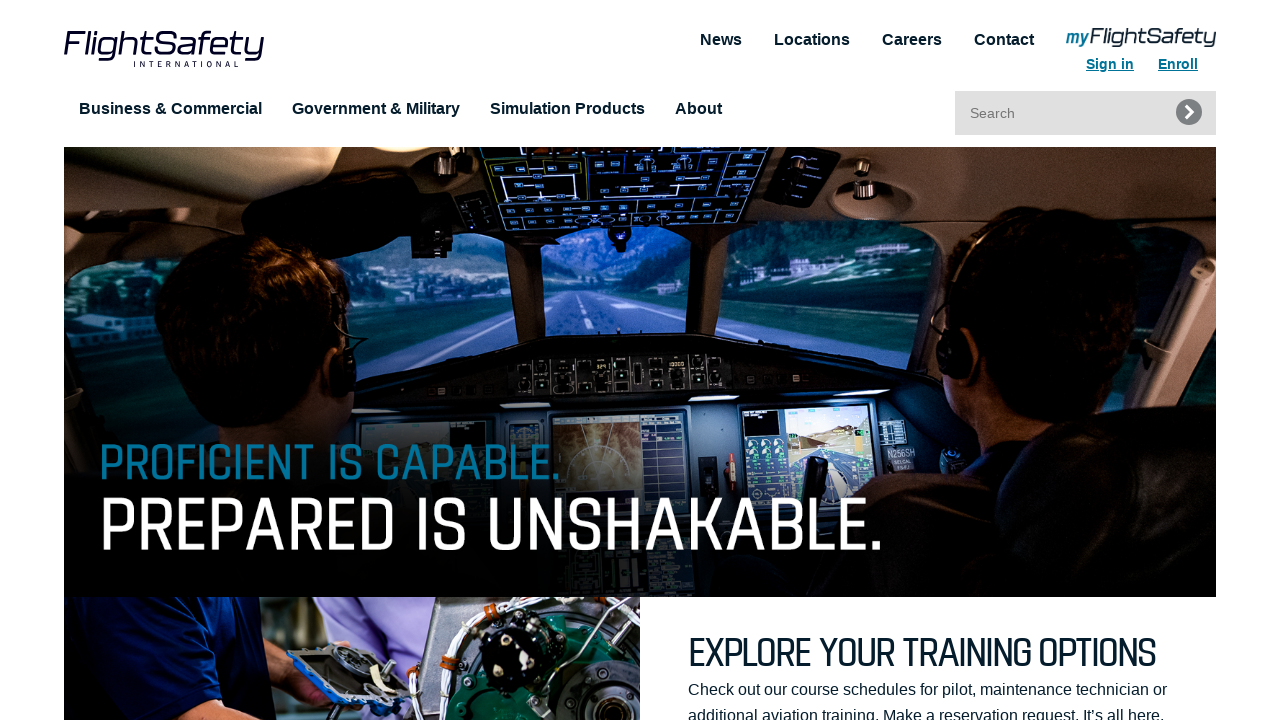

Hovered over About menu (iteration 7/8) at (698, 109) on //html/body/header/div/nav/section/ul/li[4]/a
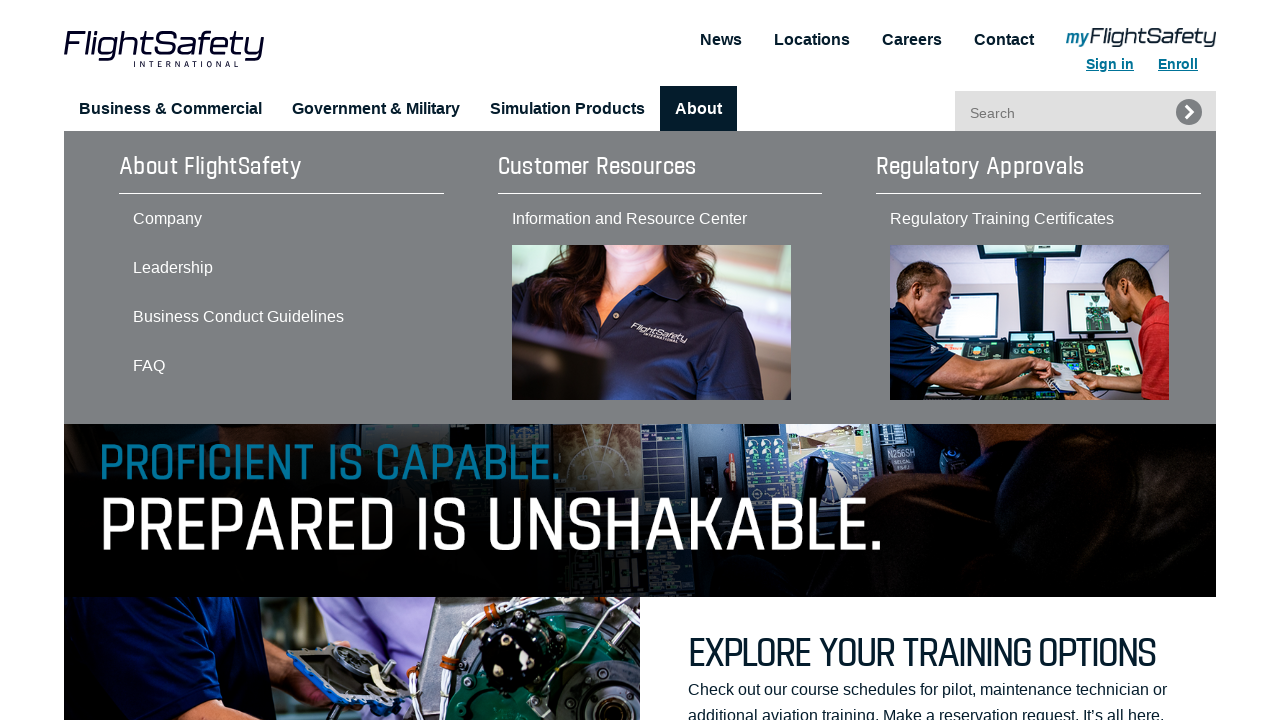

Waited 300ms for menu to stabilize
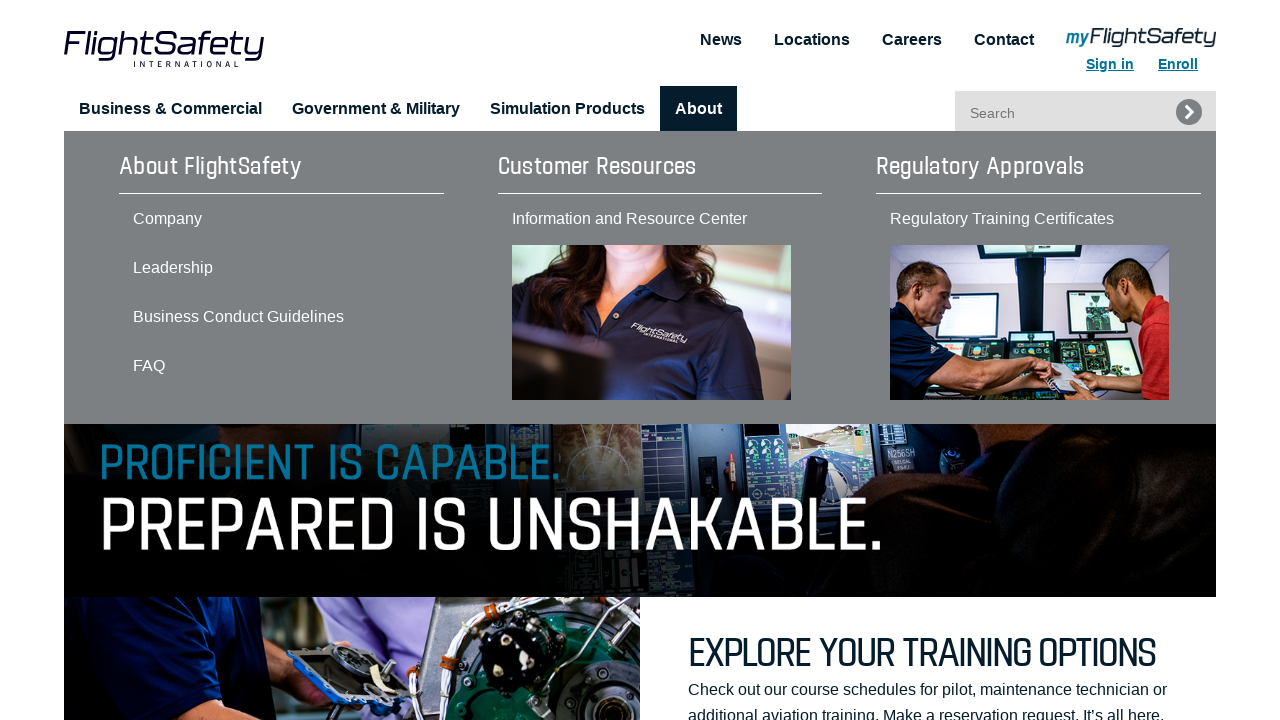

Clicked About menu at (698, 109) on //html/body/header/div/nav/section/ul/li[4]/a
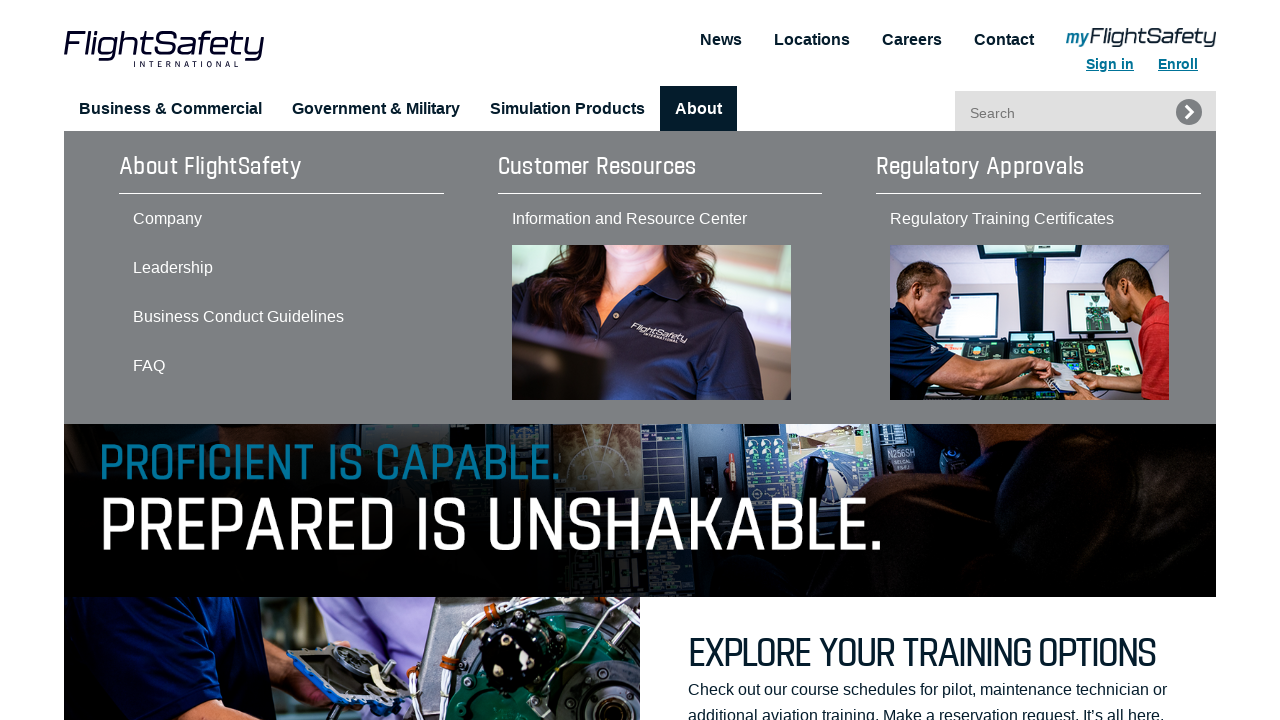

Waited 300ms after menu click
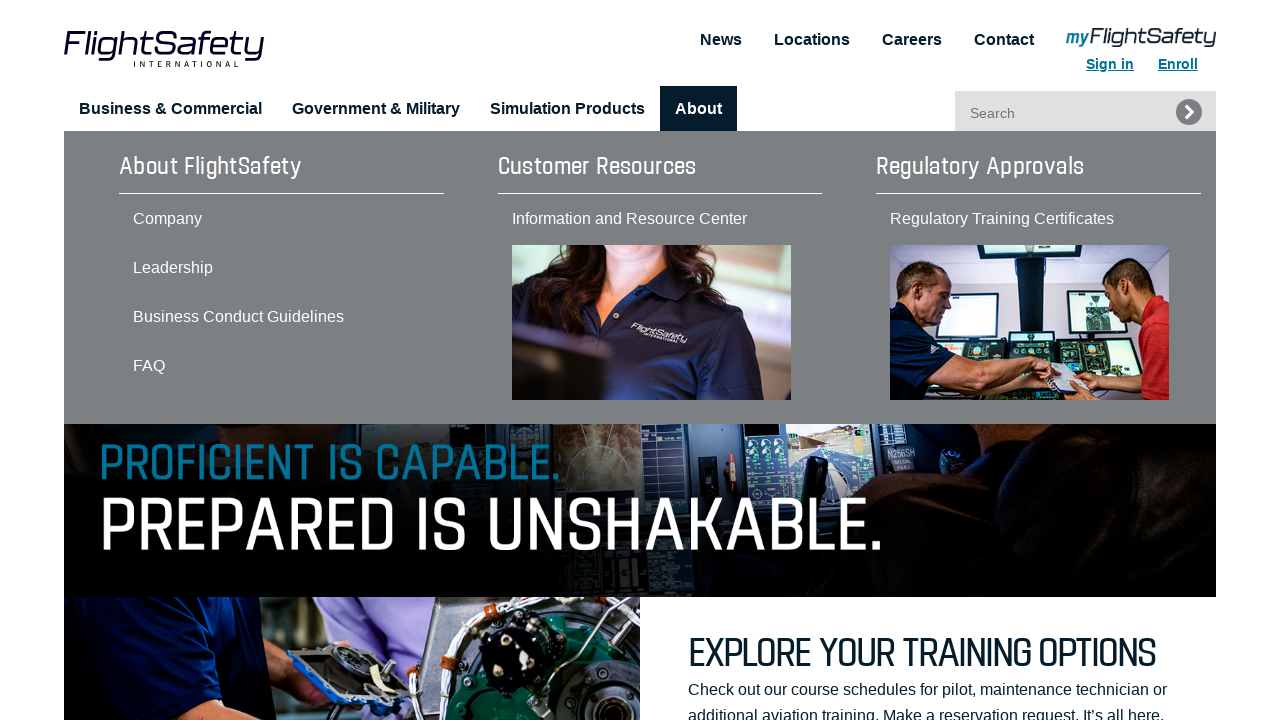

Clicked About dropdown link 7/8 at (1035, 218) on xpath=//html/body/header/div/nav/section/ul/li[4]/ul/li/div >> a >> nth=6
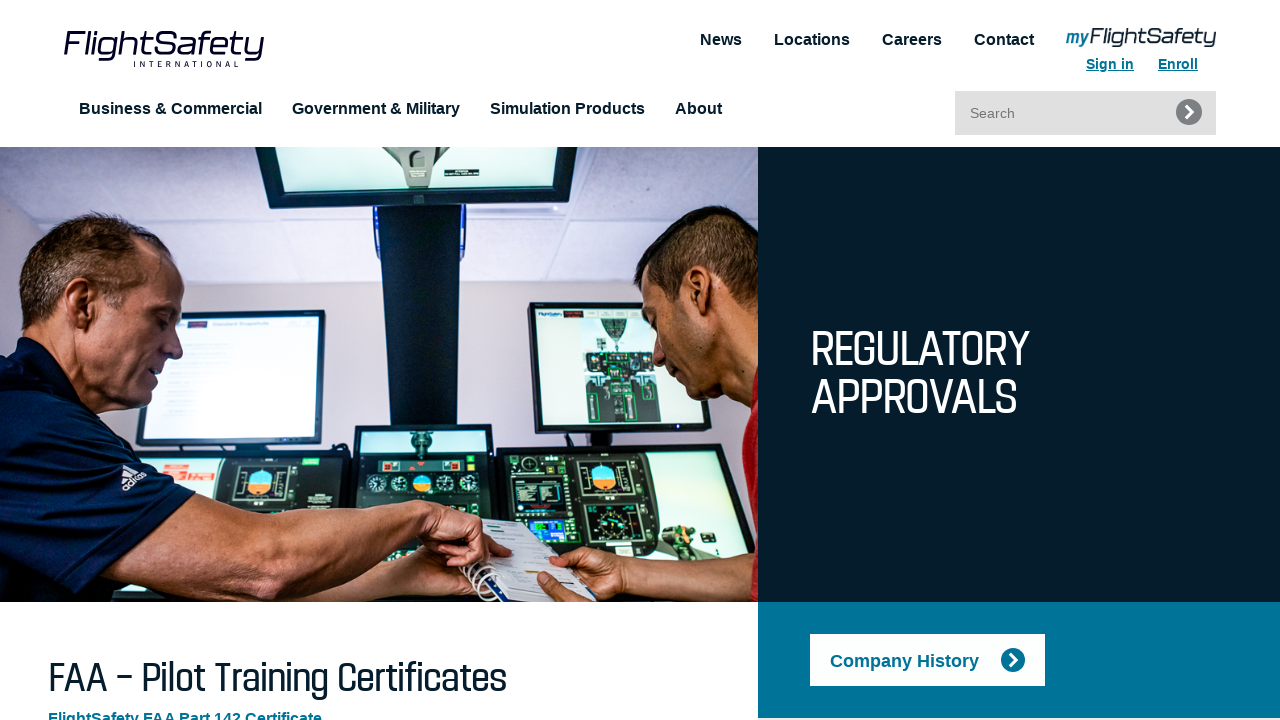

Navigated back to FlightSafety home page
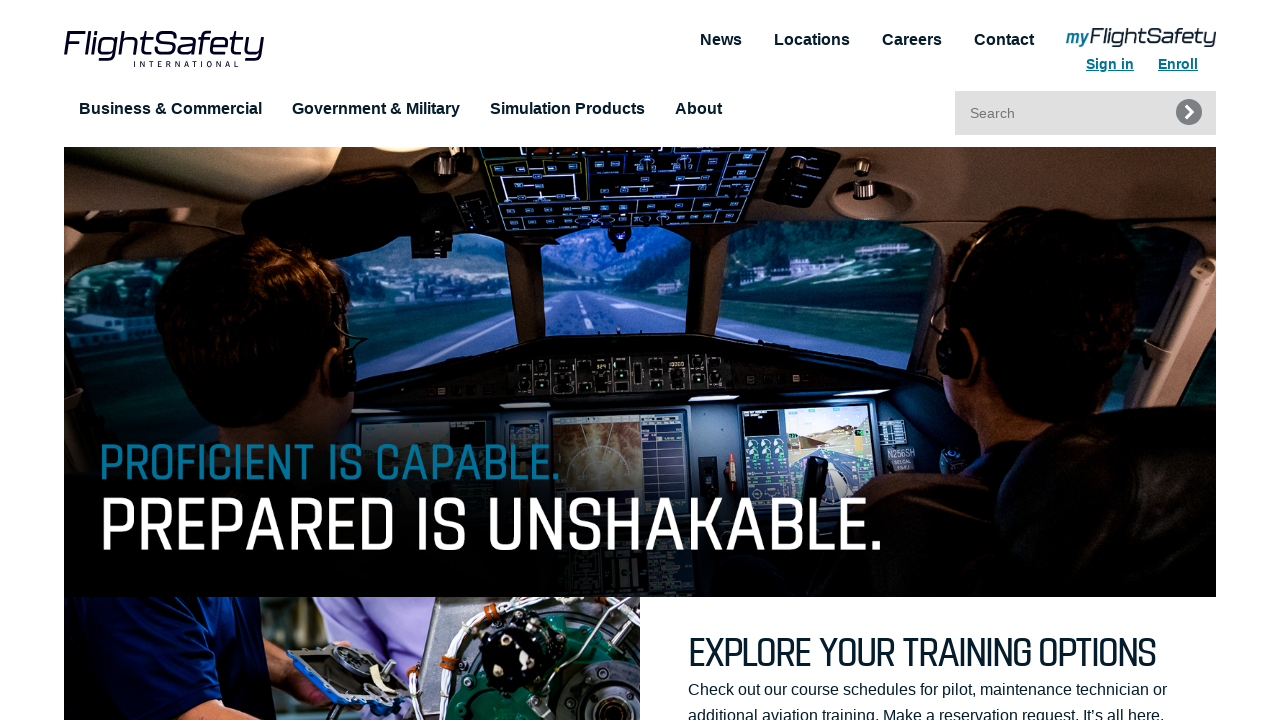

Hovered over About menu (iteration 8/8) at (698, 109) on //html/body/header/div/nav/section/ul/li[4]/a
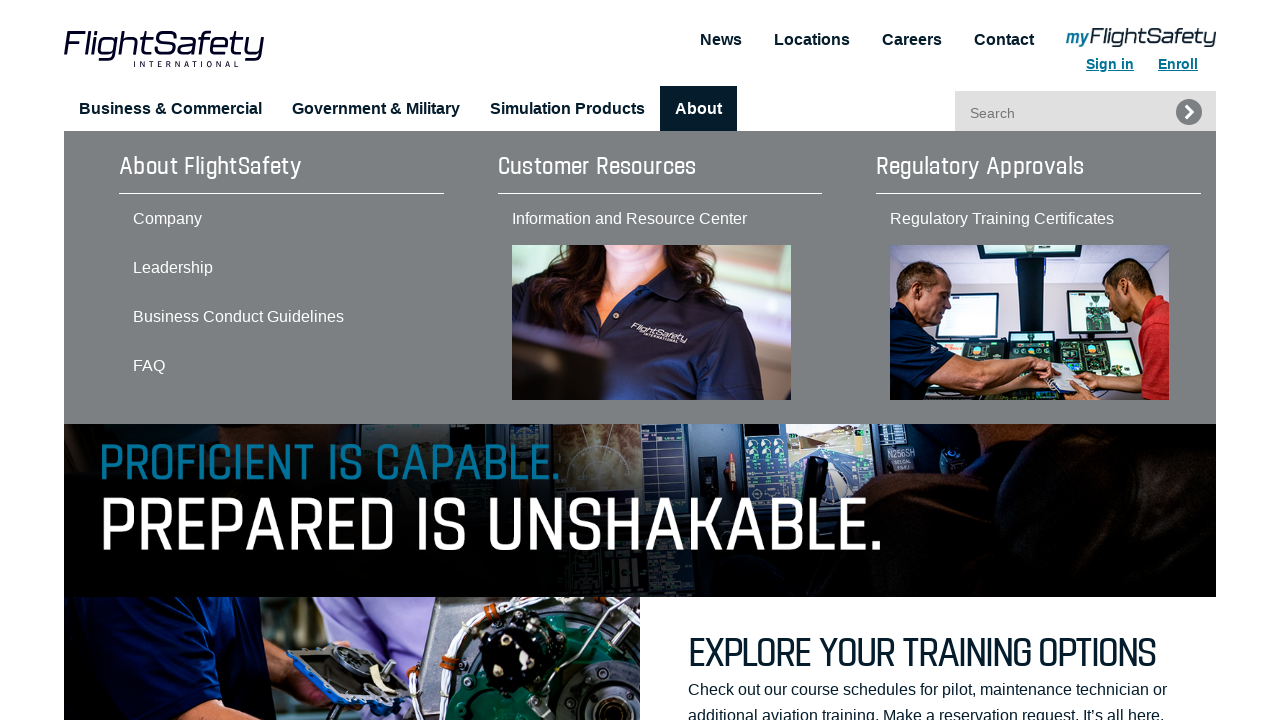

Waited 300ms for menu to stabilize
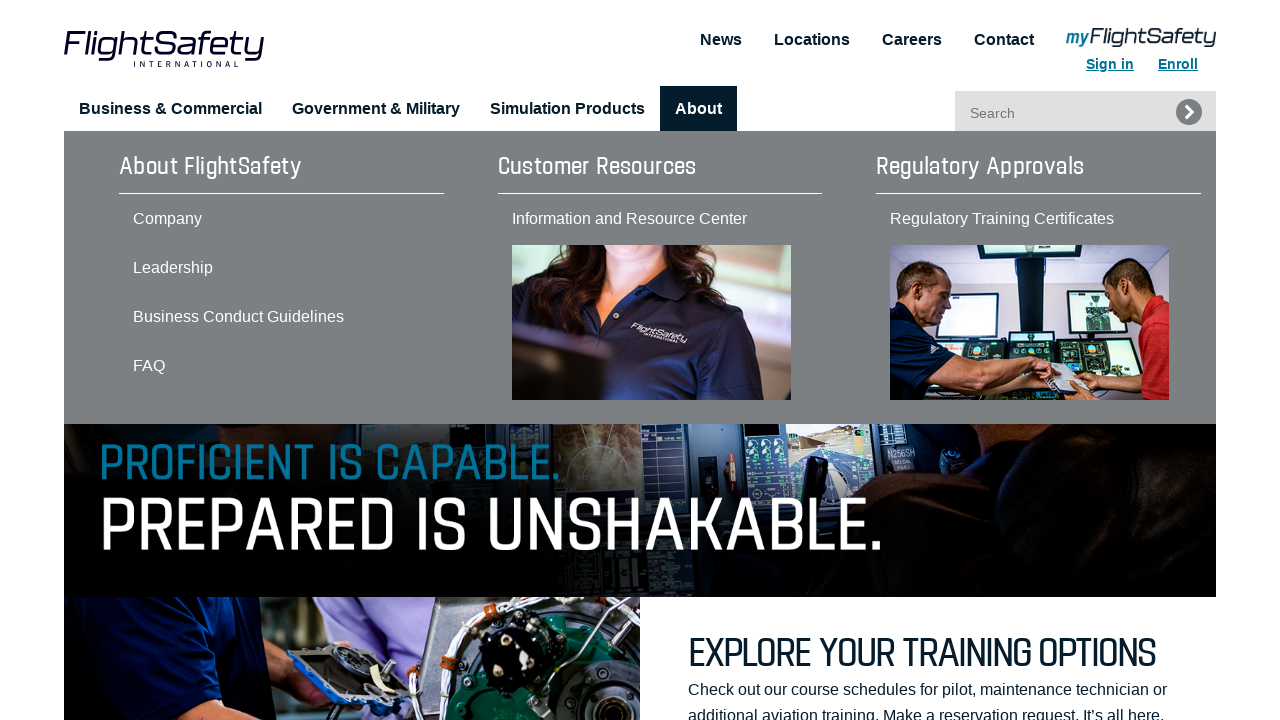

Clicked About menu at (698, 109) on //html/body/header/div/nav/section/ul/li[4]/a
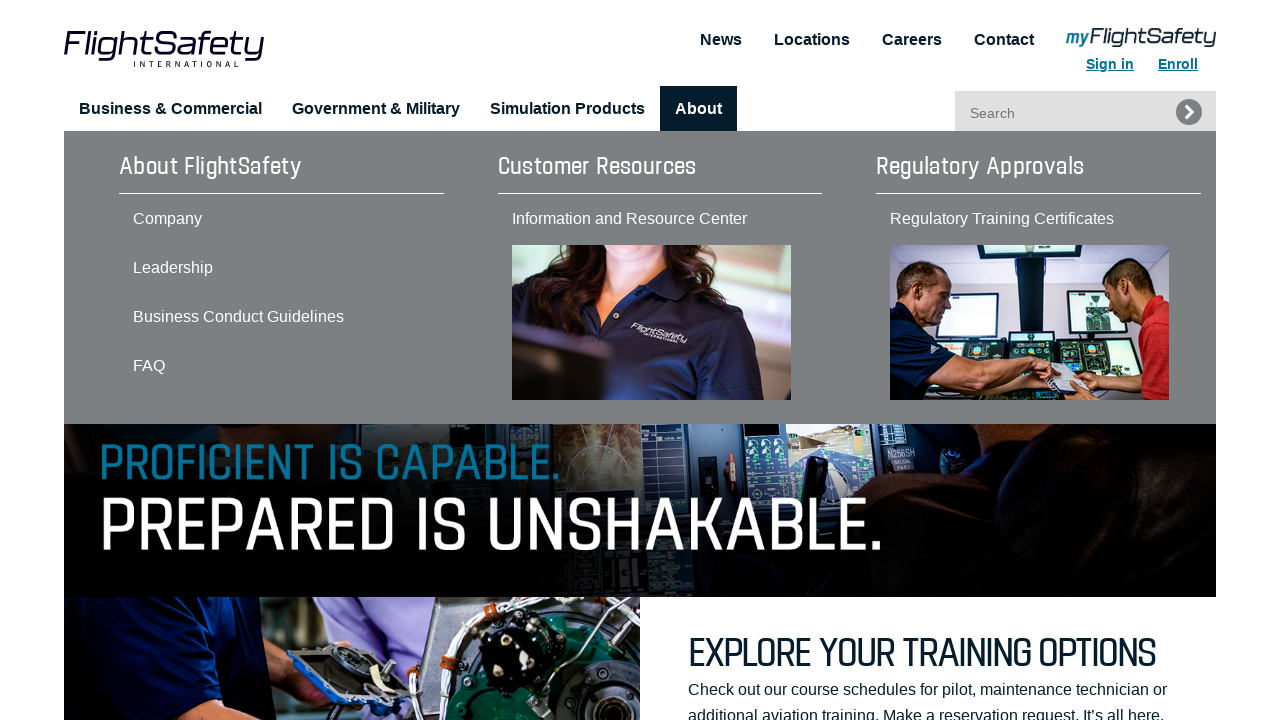

Waited 300ms after menu click
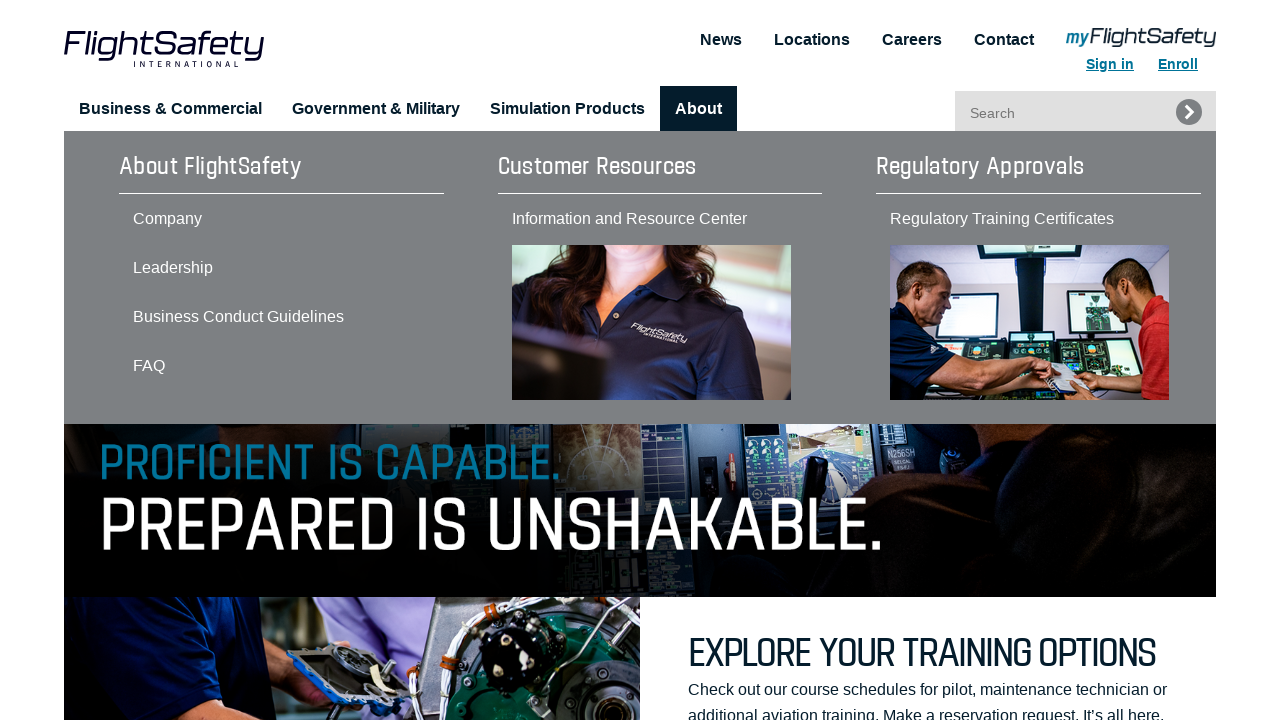

Clicked About dropdown link 8/8 at (1035, 322) on xpath=//html/body/header/div/nav/section/ul/li[4]/ul/li/div >> a >> nth=7
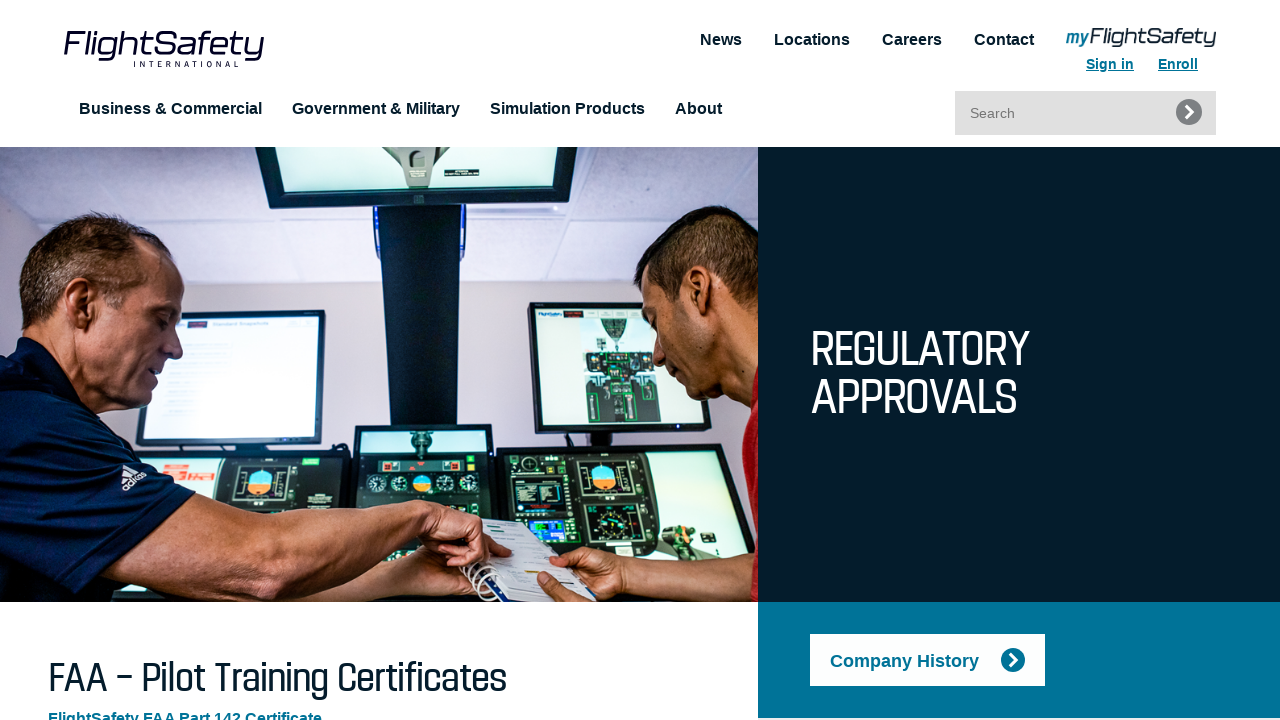

Navigated back to FlightSafety home page
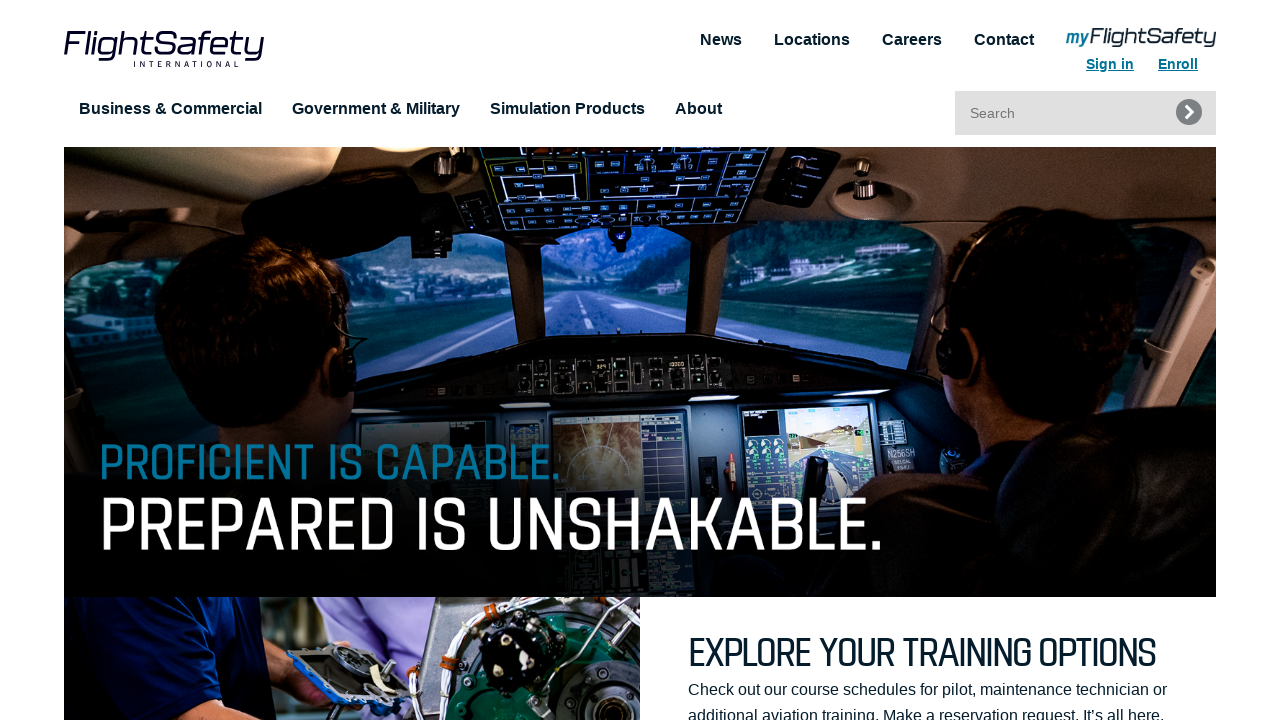

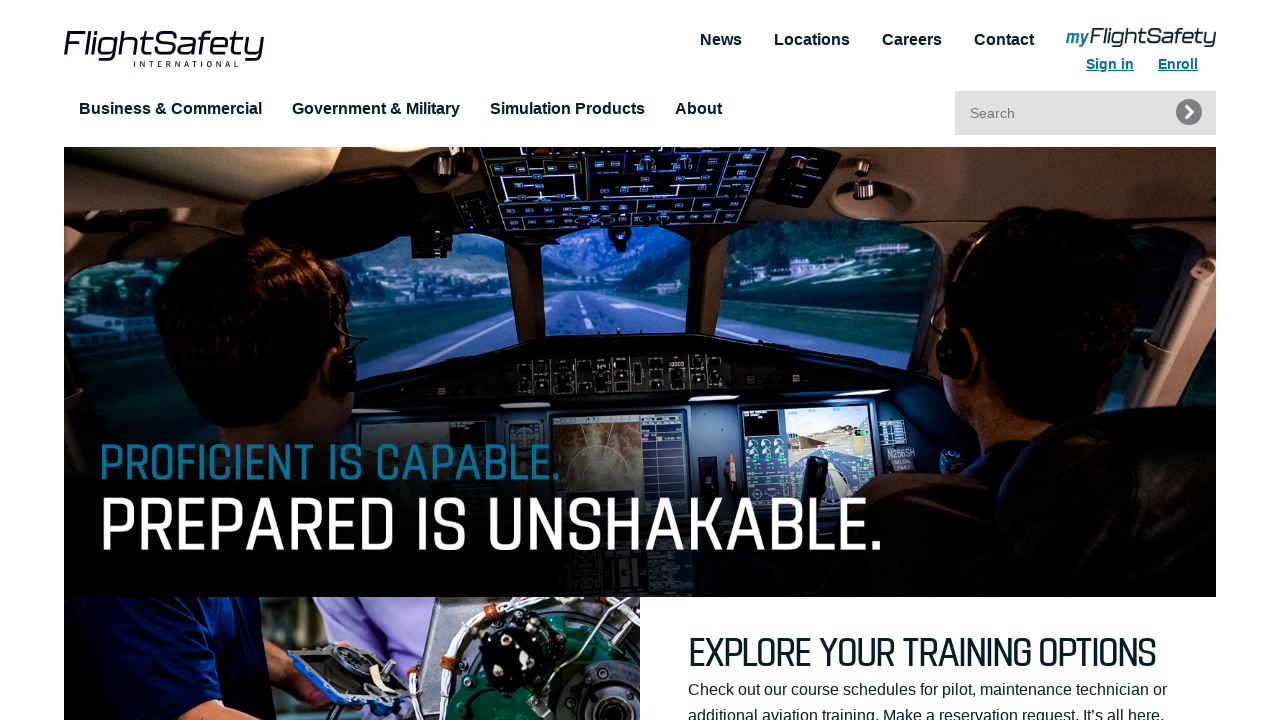